Tests the 99 Bottles of Beer lyrics page by navigating to the lyrics section, clicking the lyrics submenu link, and verifying that all 100 paragraphs containing the song lyrics are present on the page.

Starting URL: https://www.99-bottles-of-beer.net/lyrics.html

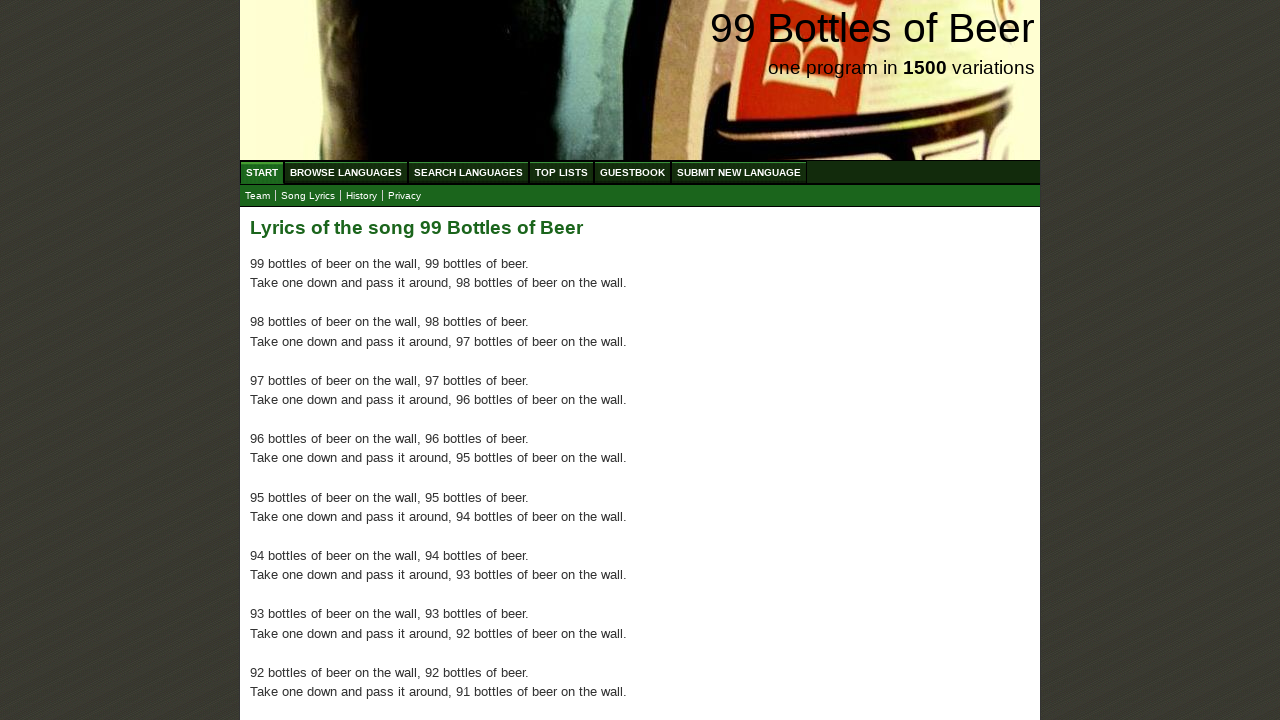

Clicked on the lyrics submenu link at (308, 196) on xpath=//ul[@id='submenu']/li/a[@href='lyrics.html']
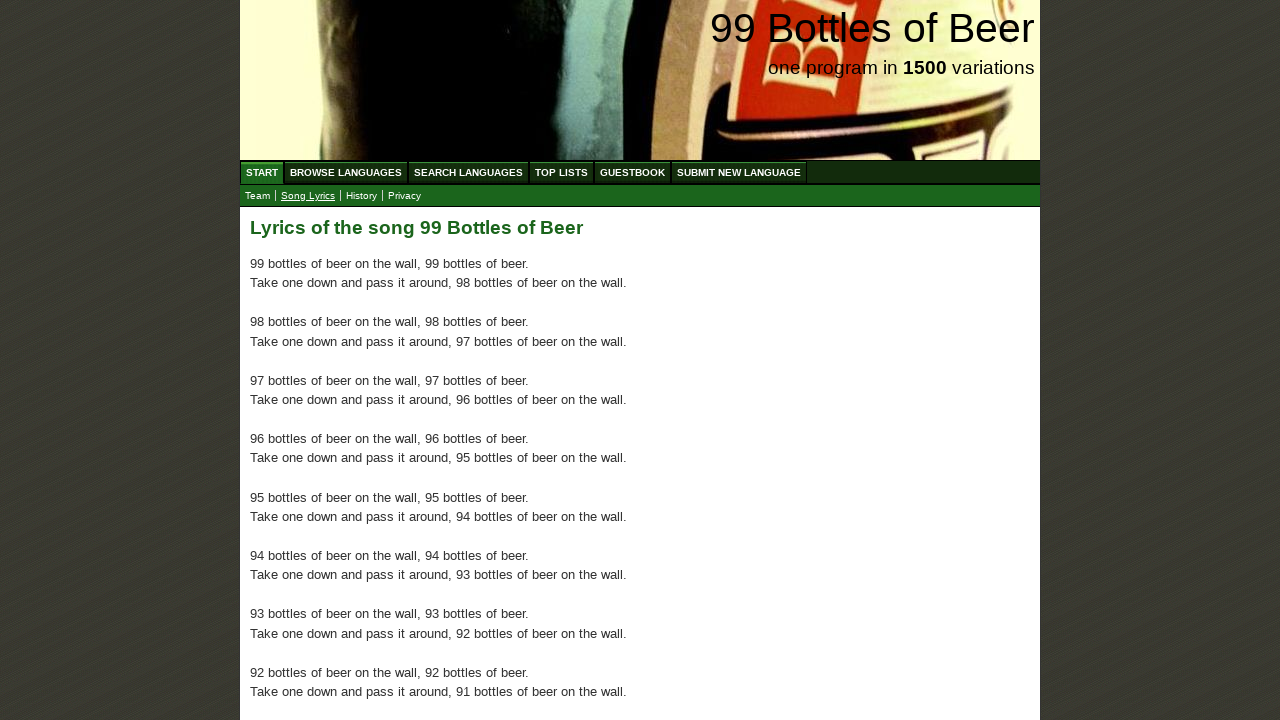

Main content section loaded
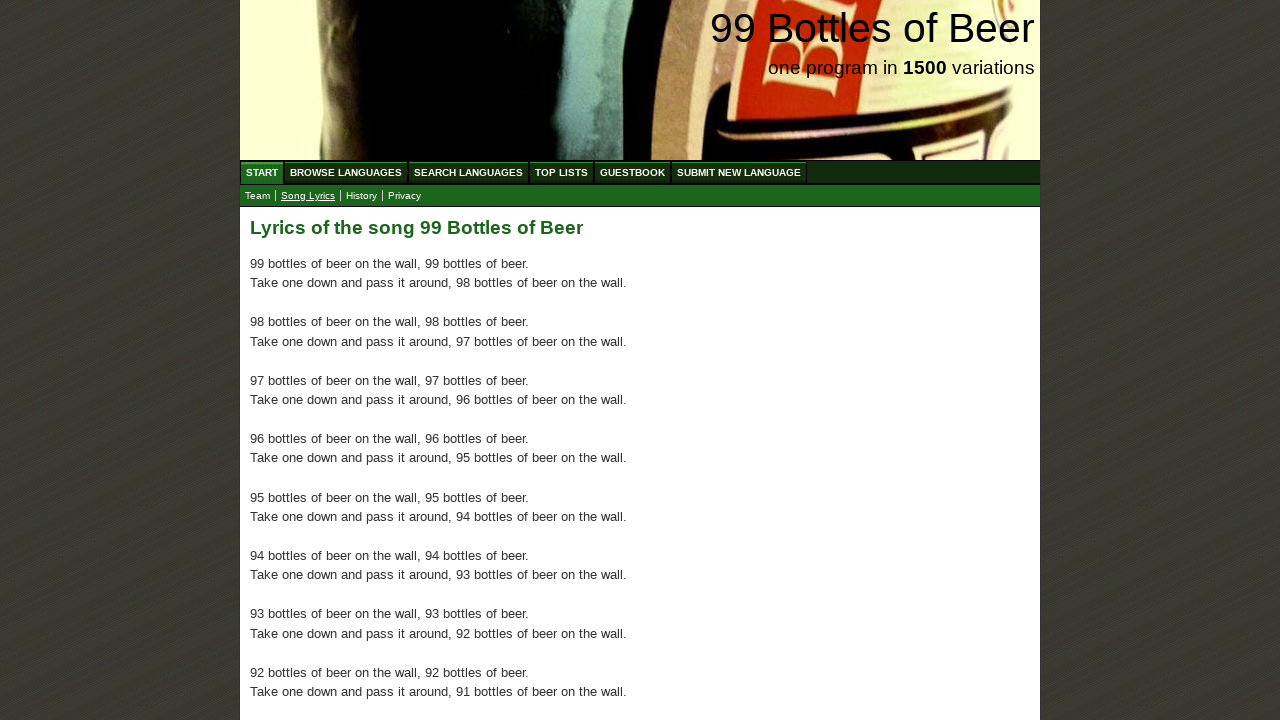

Verified paragraph 1 of lyrics is present
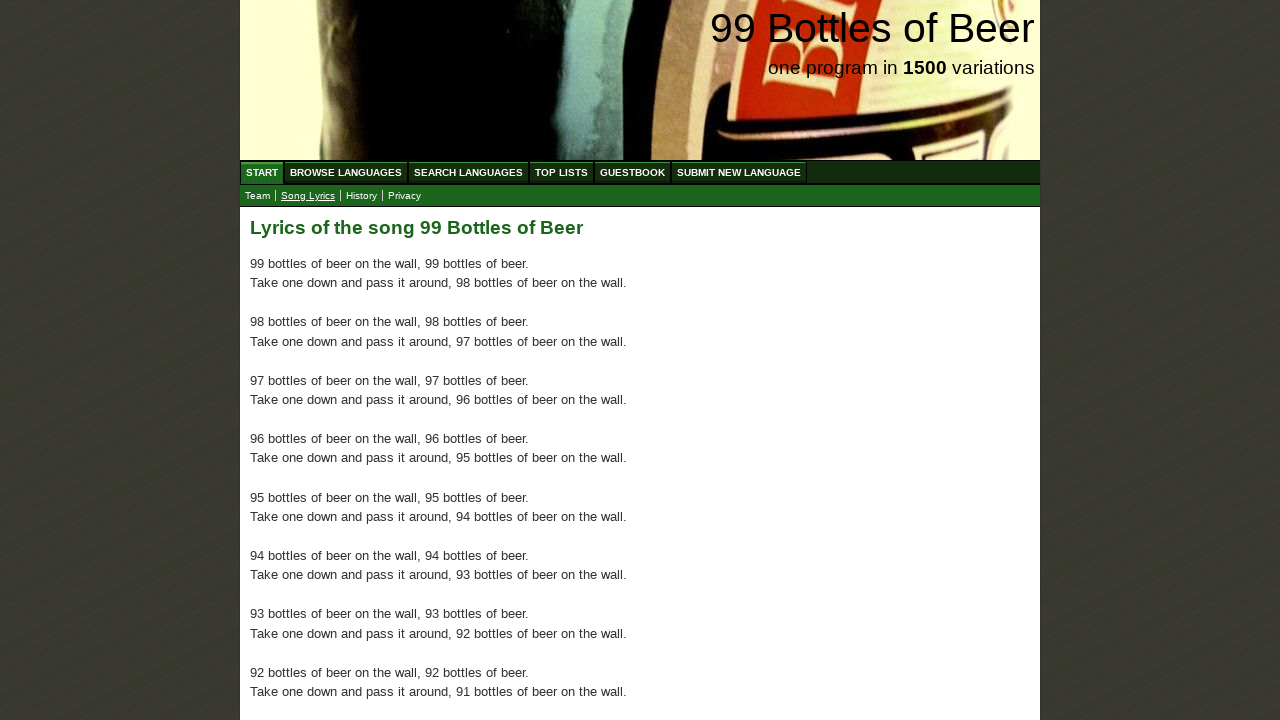

Verified paragraph 2 of lyrics is present
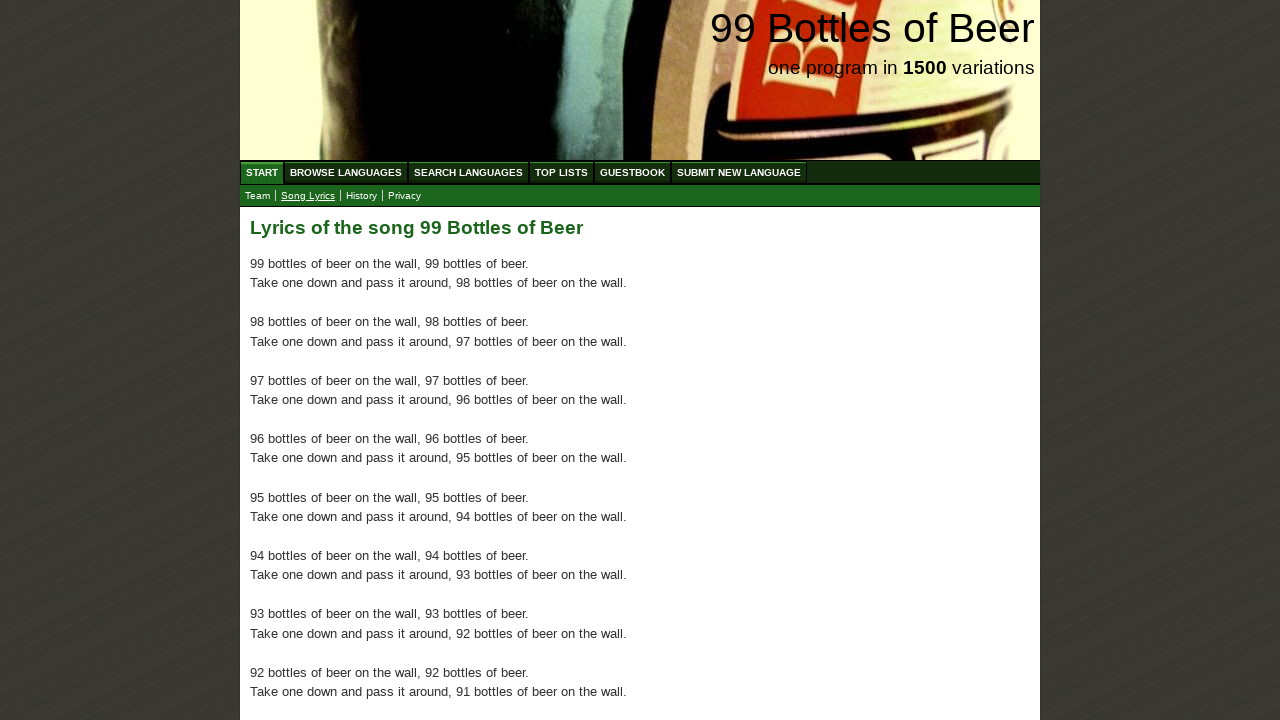

Verified paragraph 3 of lyrics is present
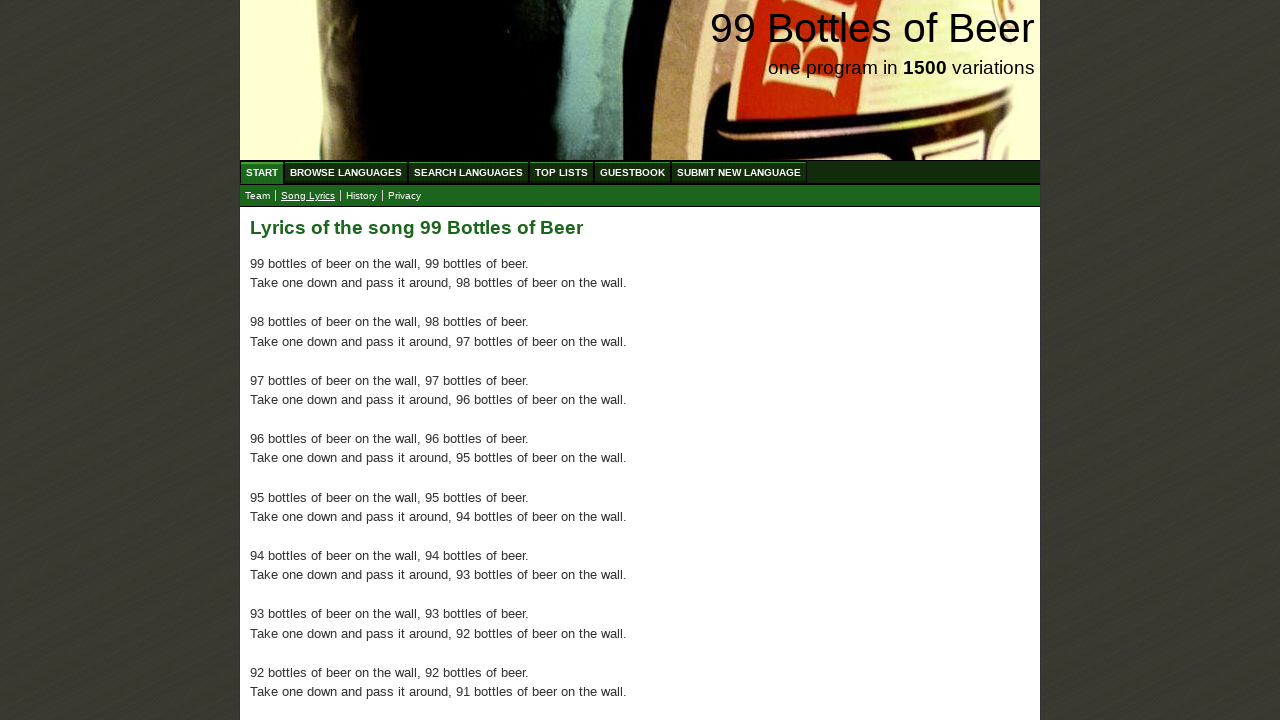

Verified paragraph 4 of lyrics is present
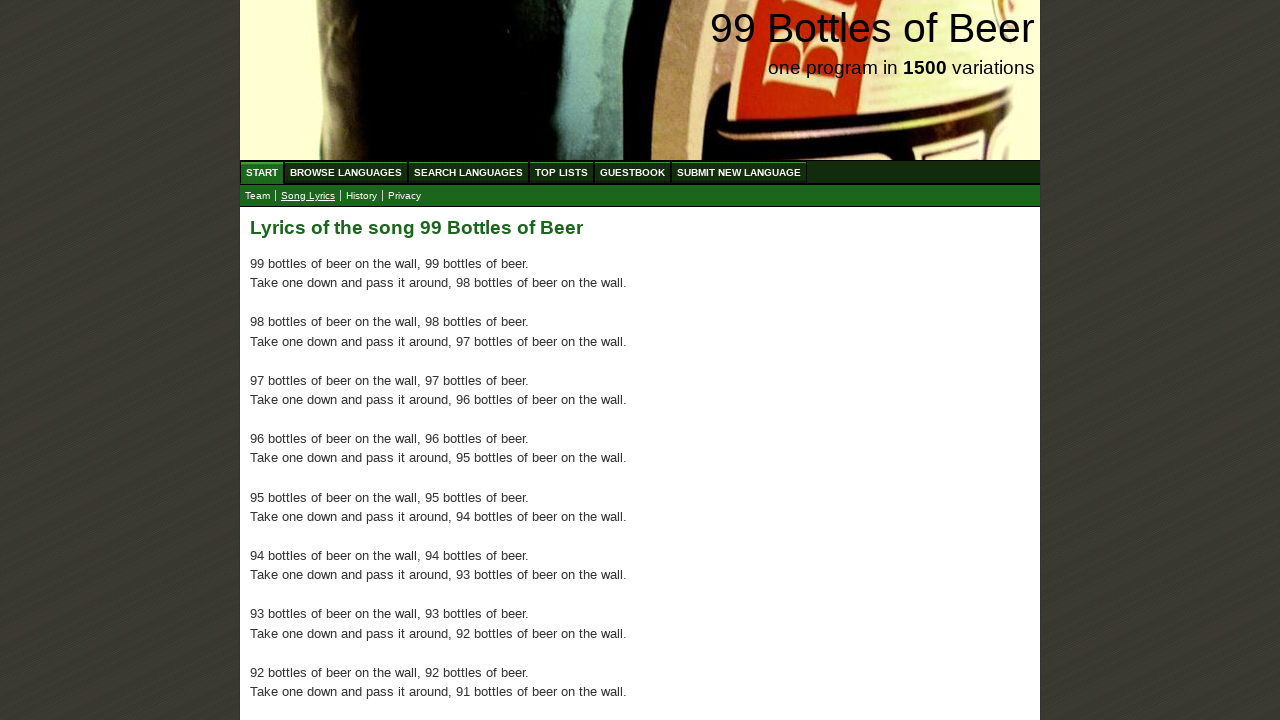

Verified paragraph 5 of lyrics is present
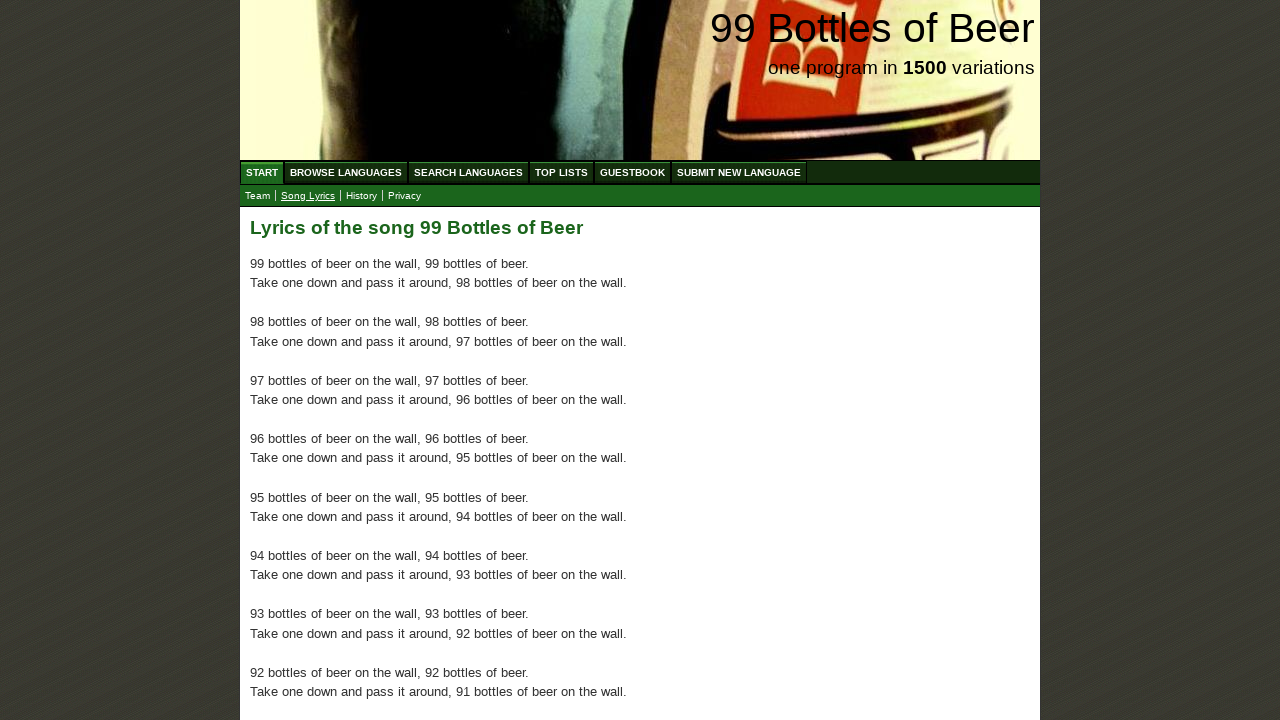

Verified paragraph 6 of lyrics is present
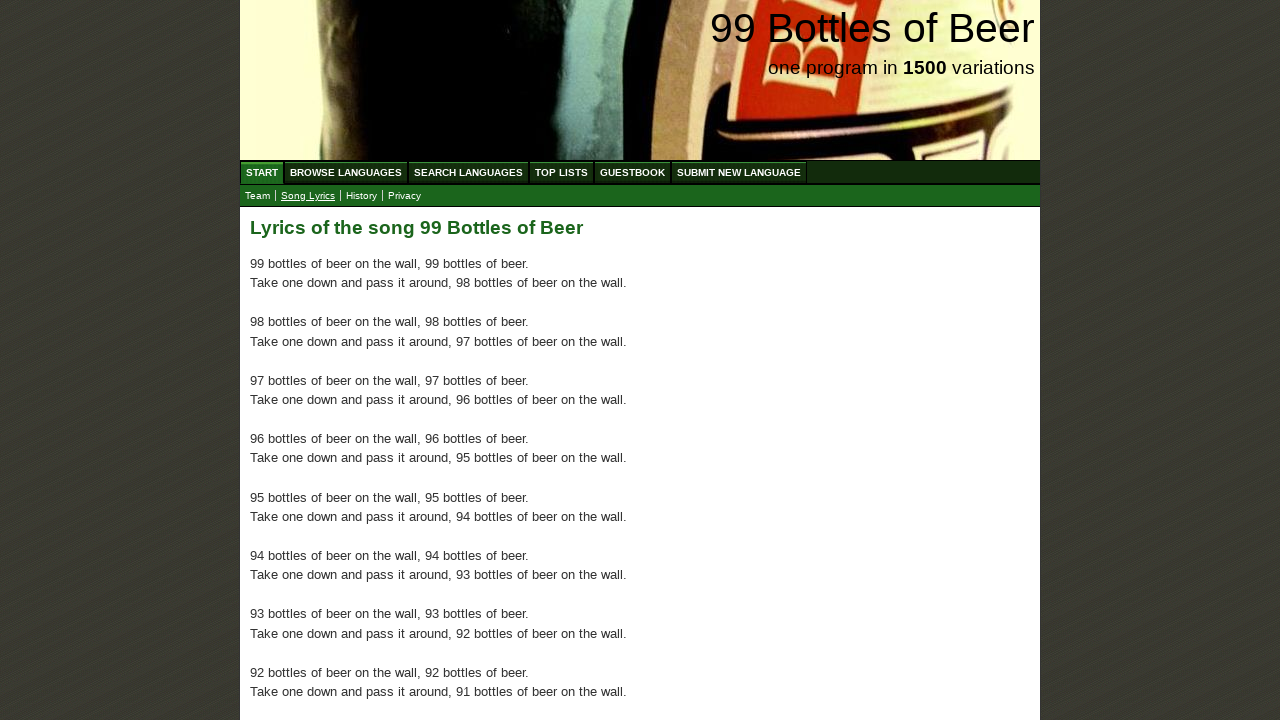

Verified paragraph 7 of lyrics is present
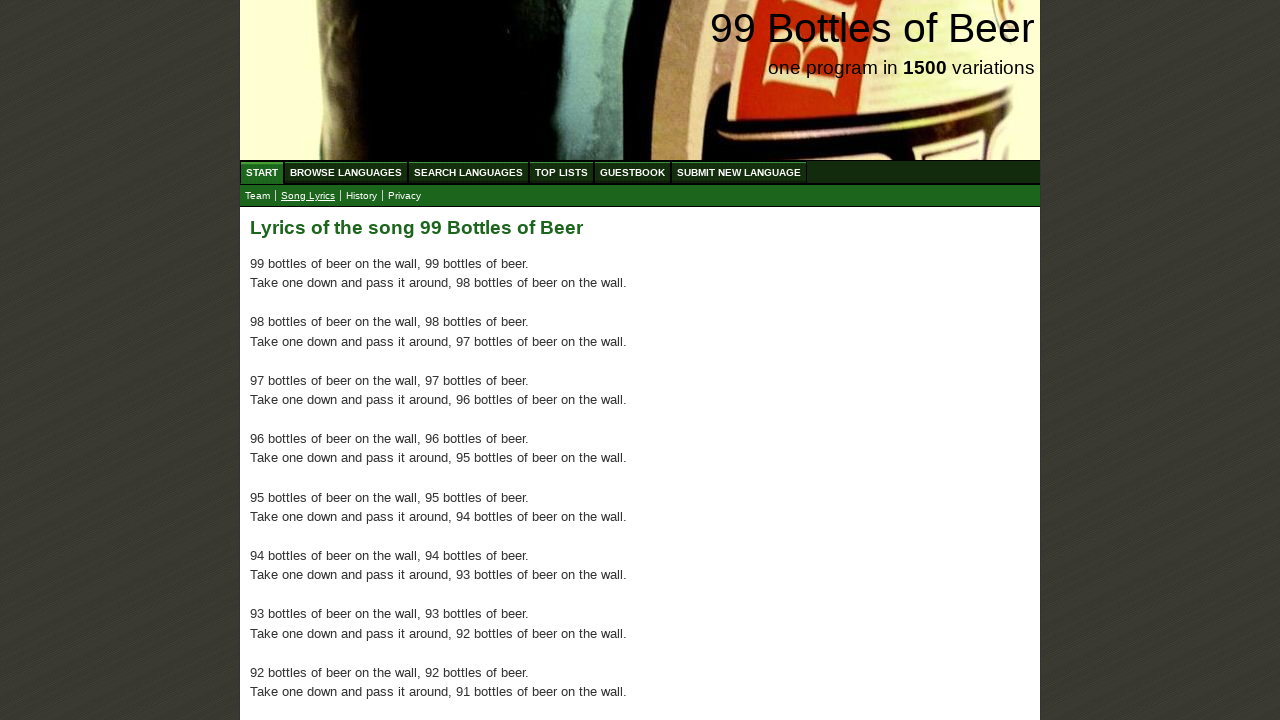

Verified paragraph 8 of lyrics is present
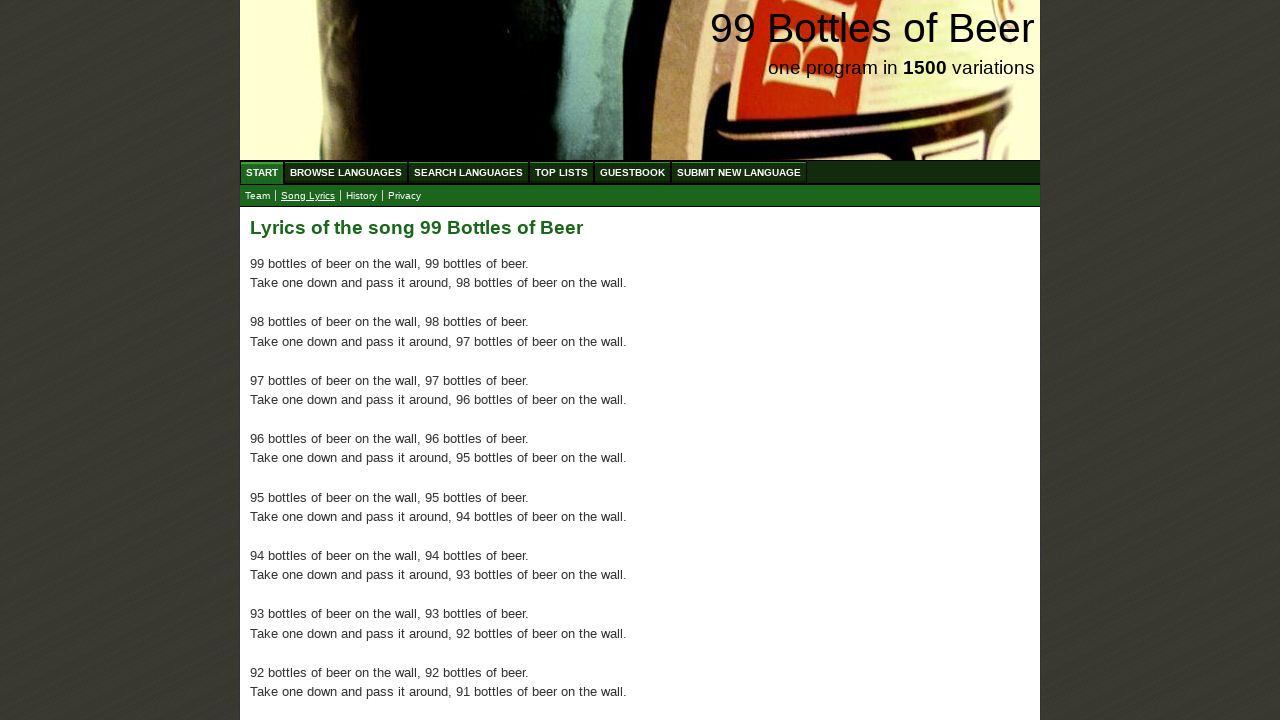

Verified paragraph 9 of lyrics is present
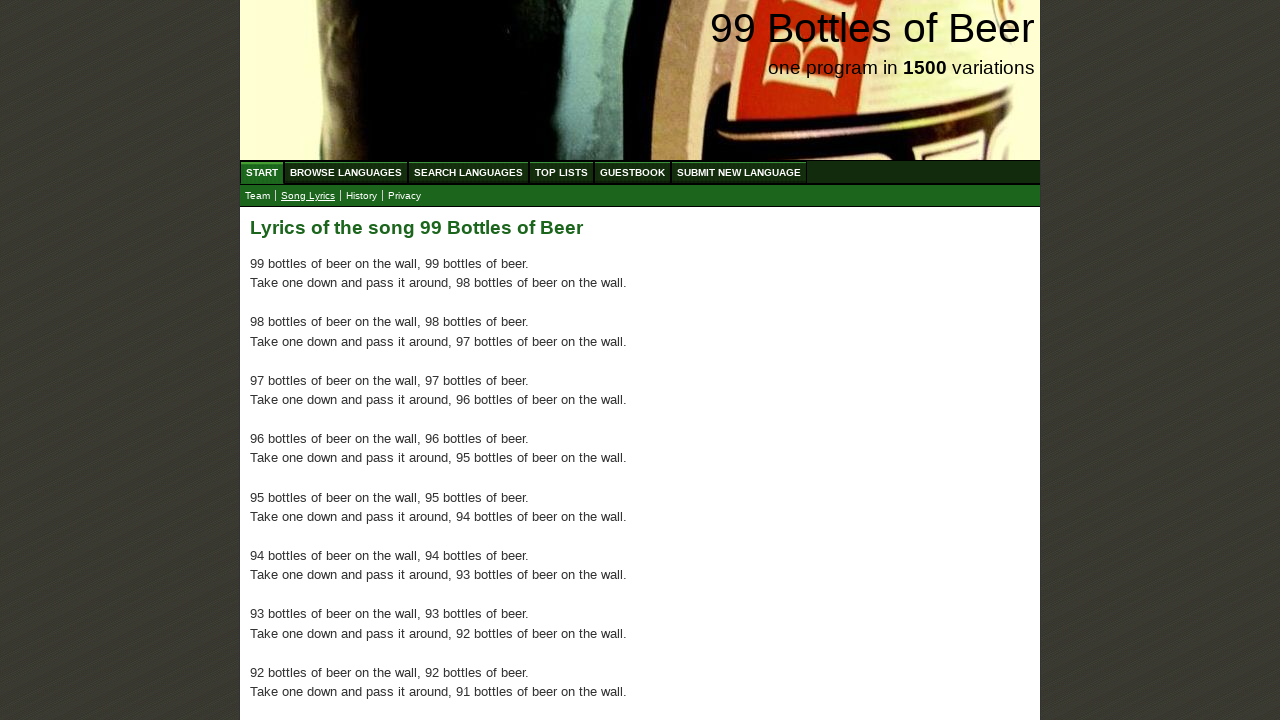

Verified paragraph 10 of lyrics is present
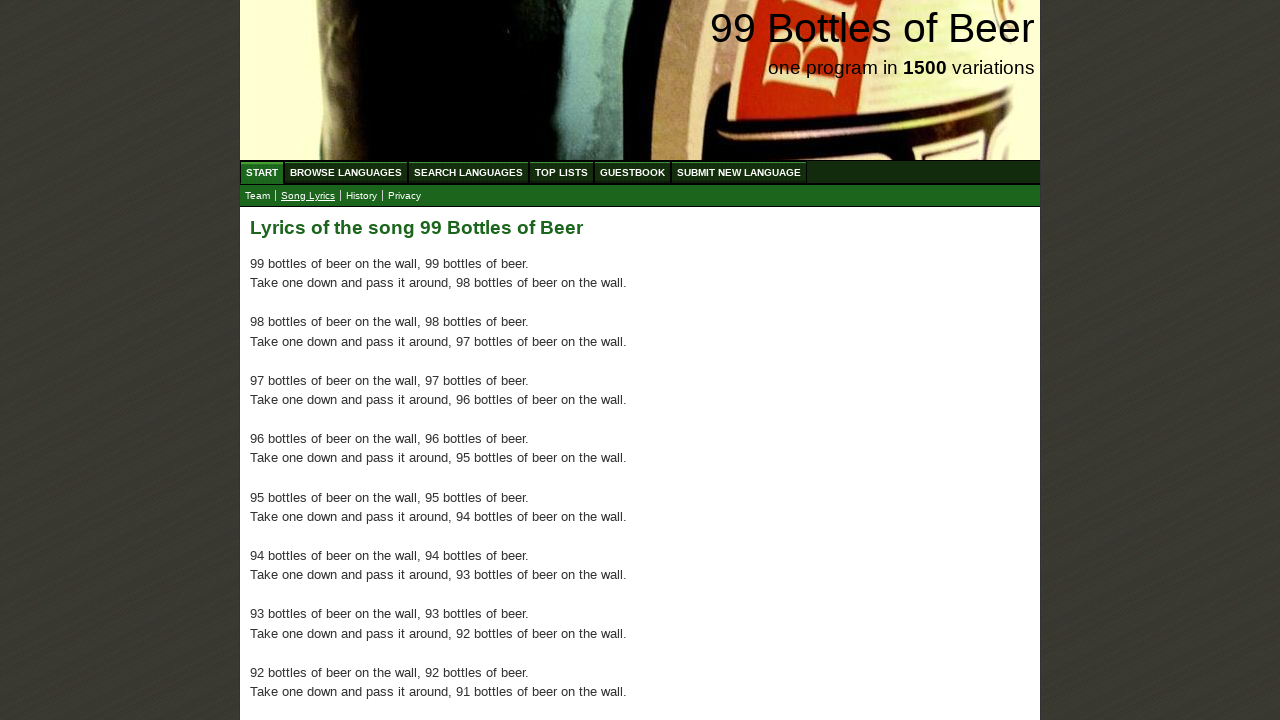

Verified paragraph 11 of lyrics is present
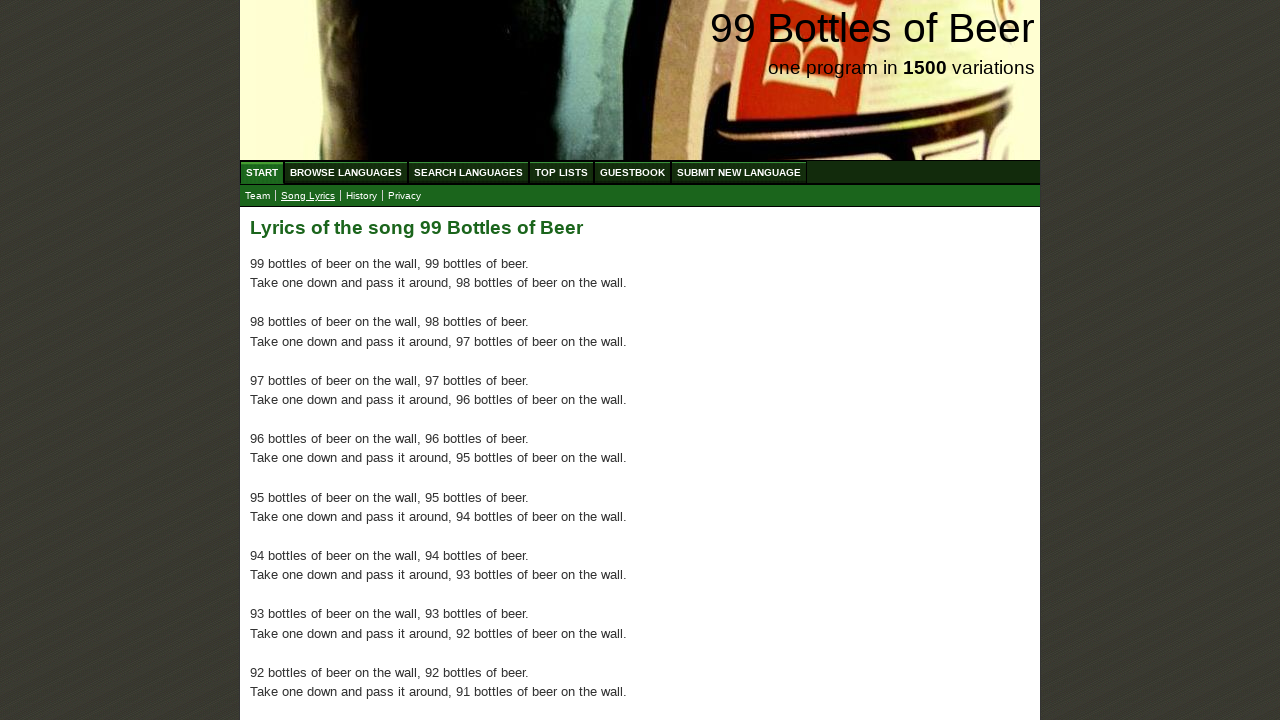

Verified paragraph 12 of lyrics is present
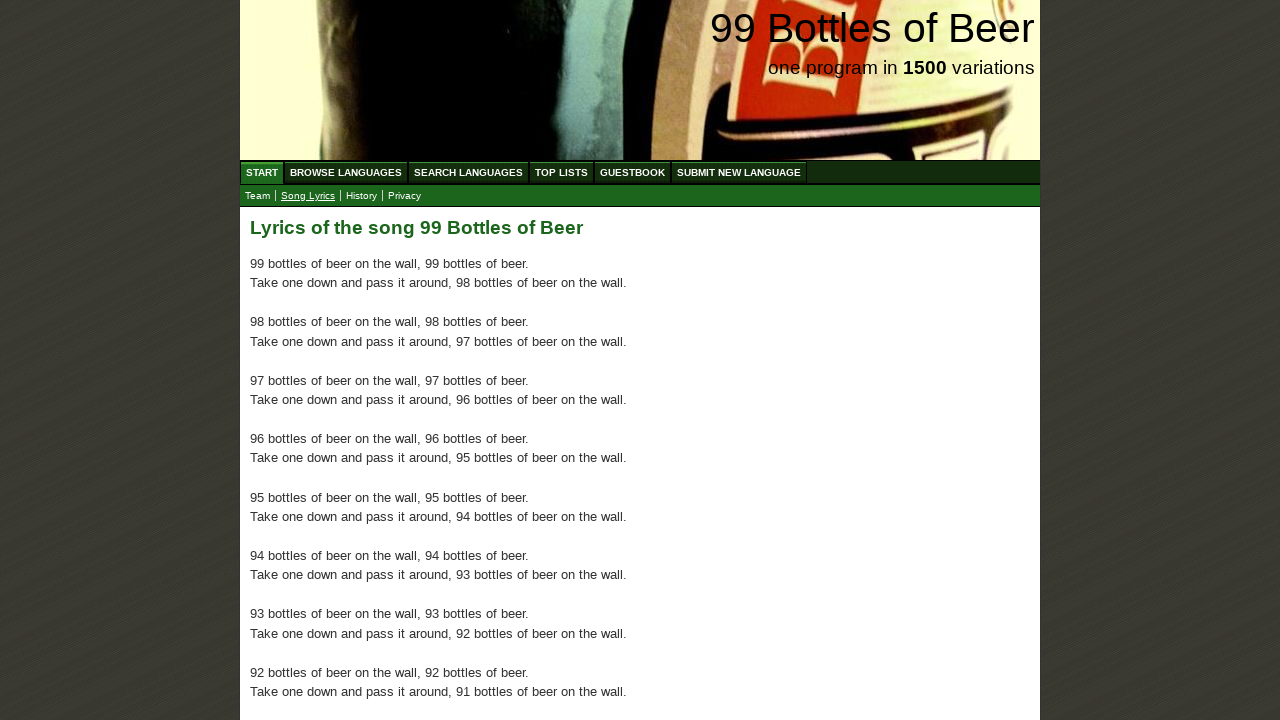

Verified paragraph 13 of lyrics is present
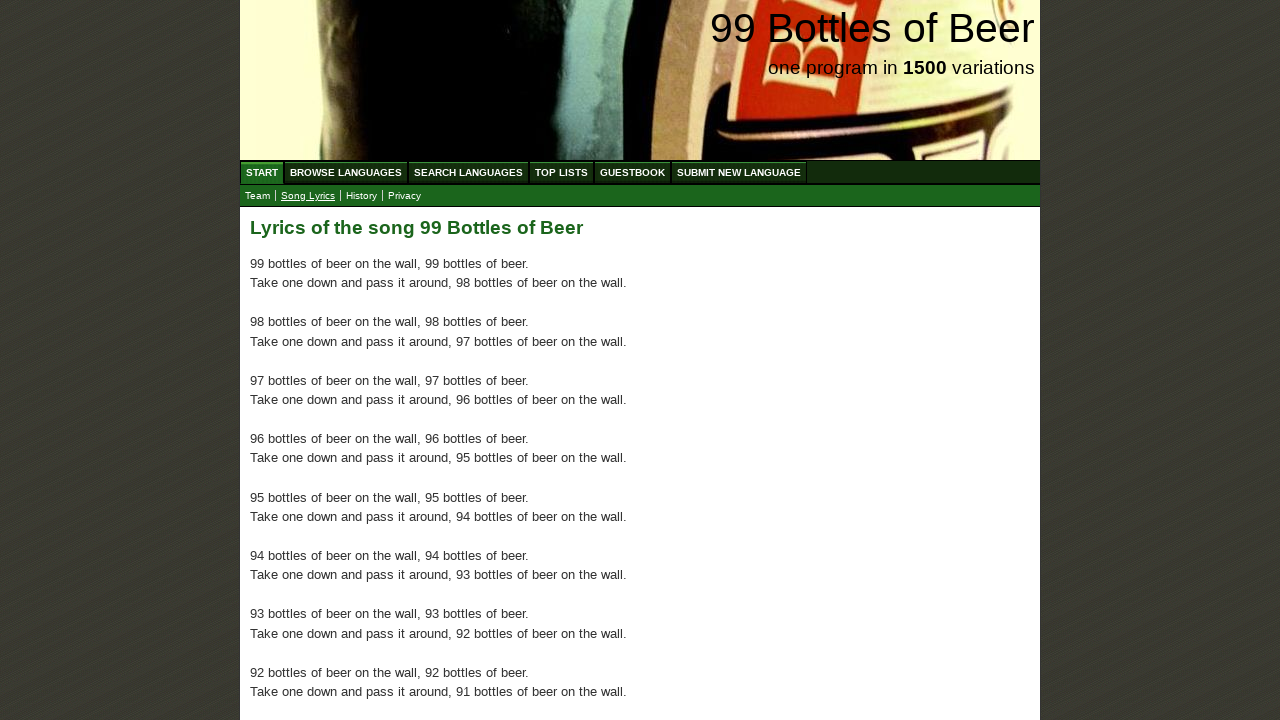

Verified paragraph 14 of lyrics is present
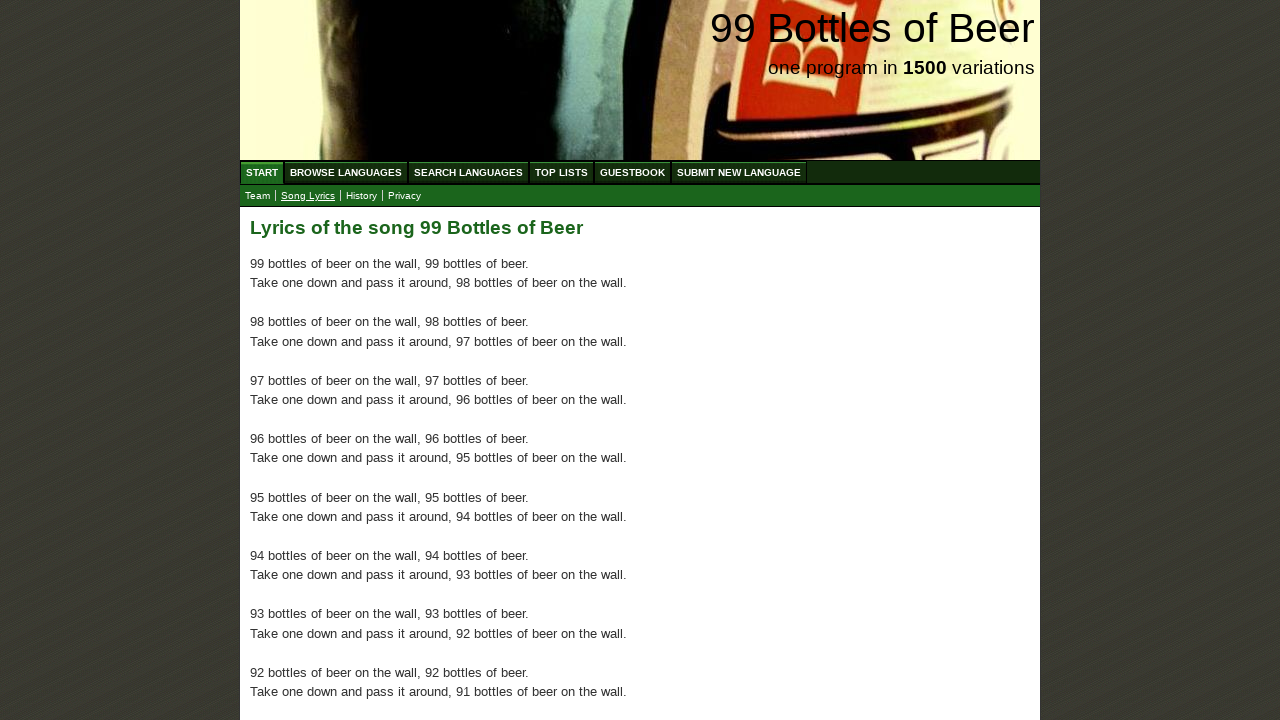

Verified paragraph 15 of lyrics is present
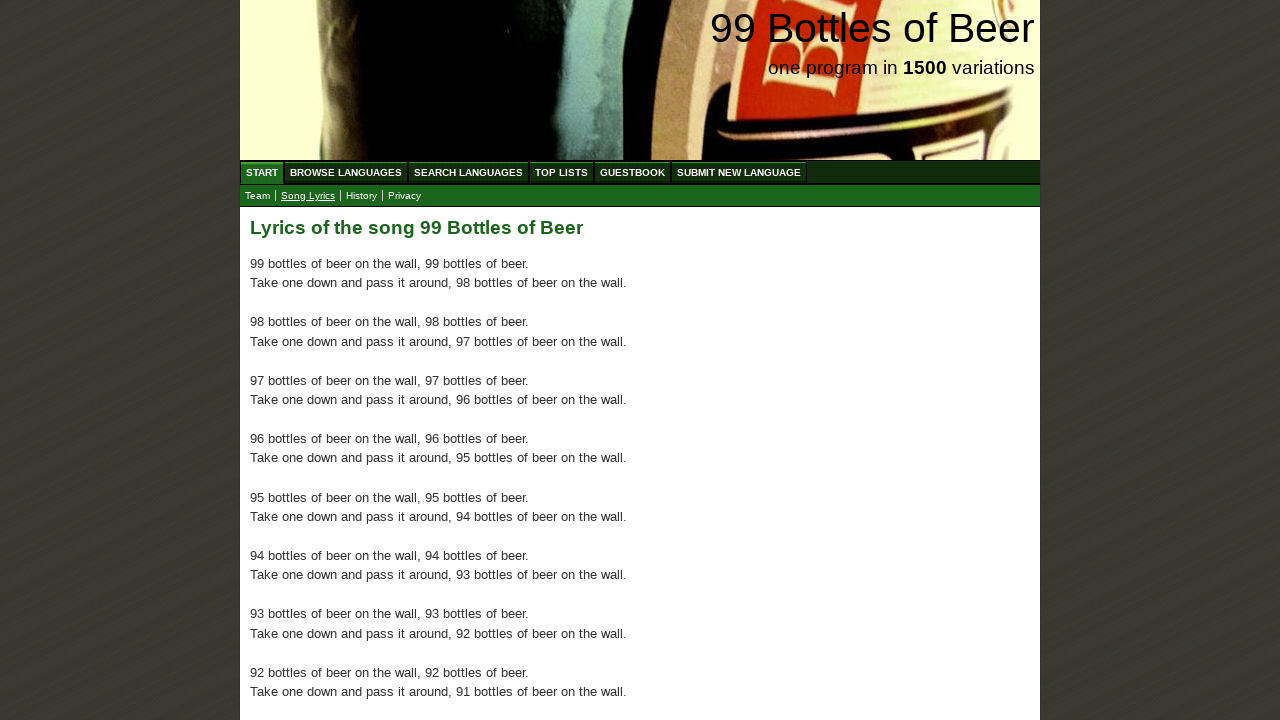

Verified paragraph 16 of lyrics is present
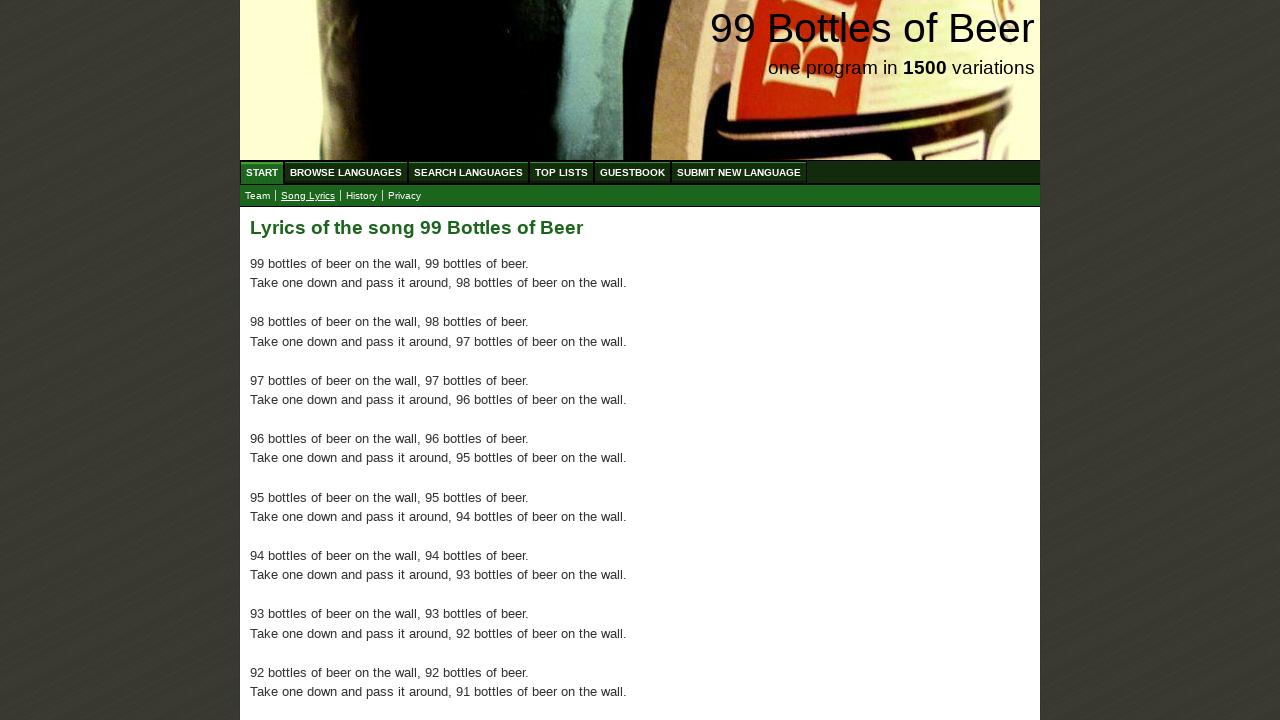

Verified paragraph 17 of lyrics is present
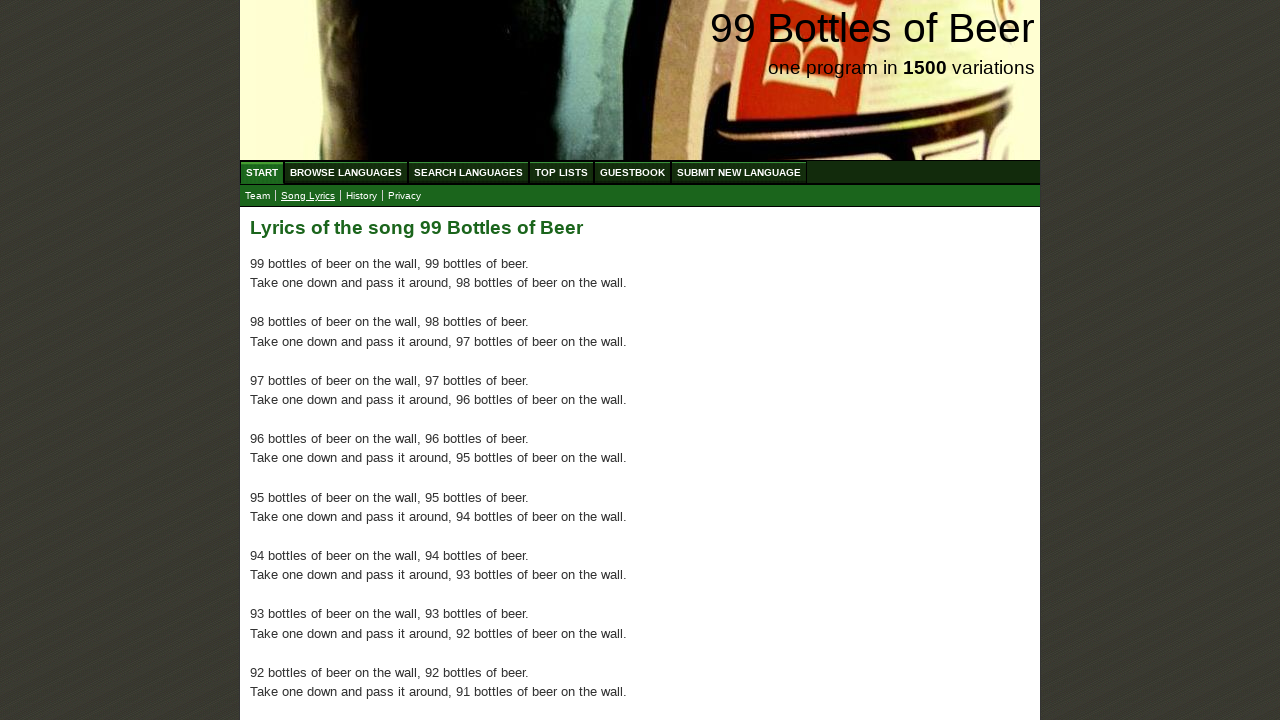

Verified paragraph 18 of lyrics is present
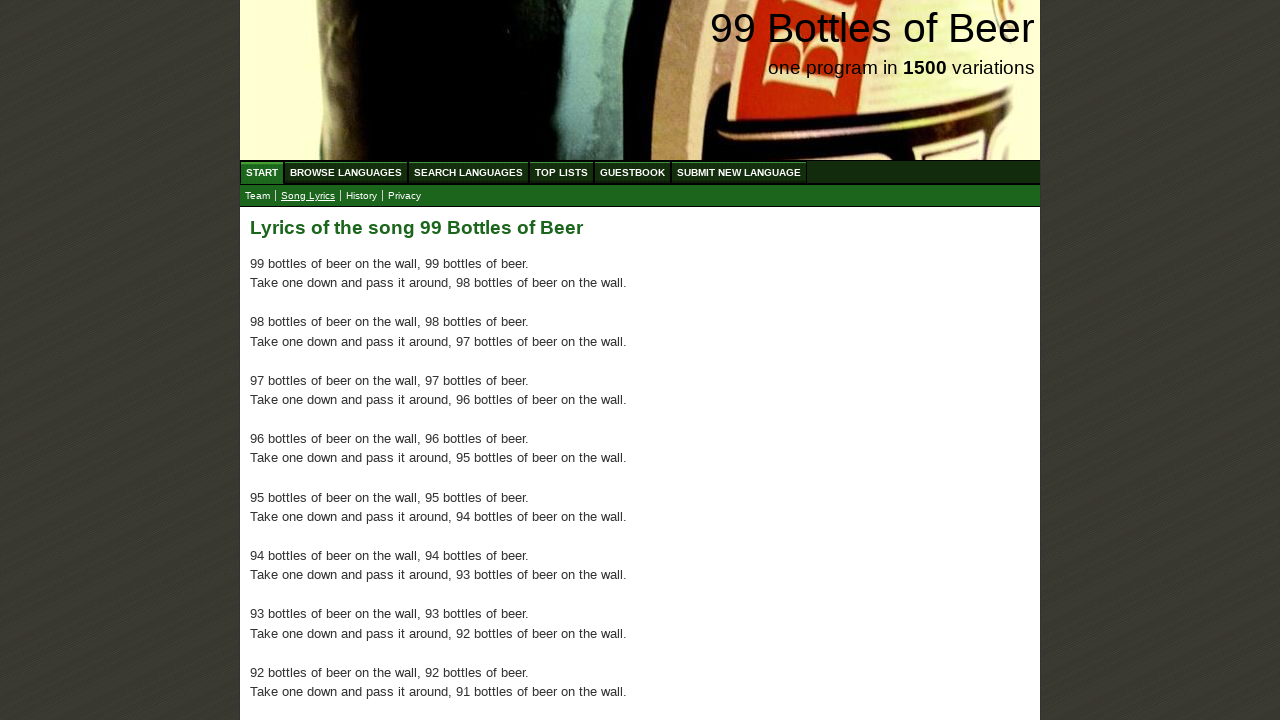

Verified paragraph 19 of lyrics is present
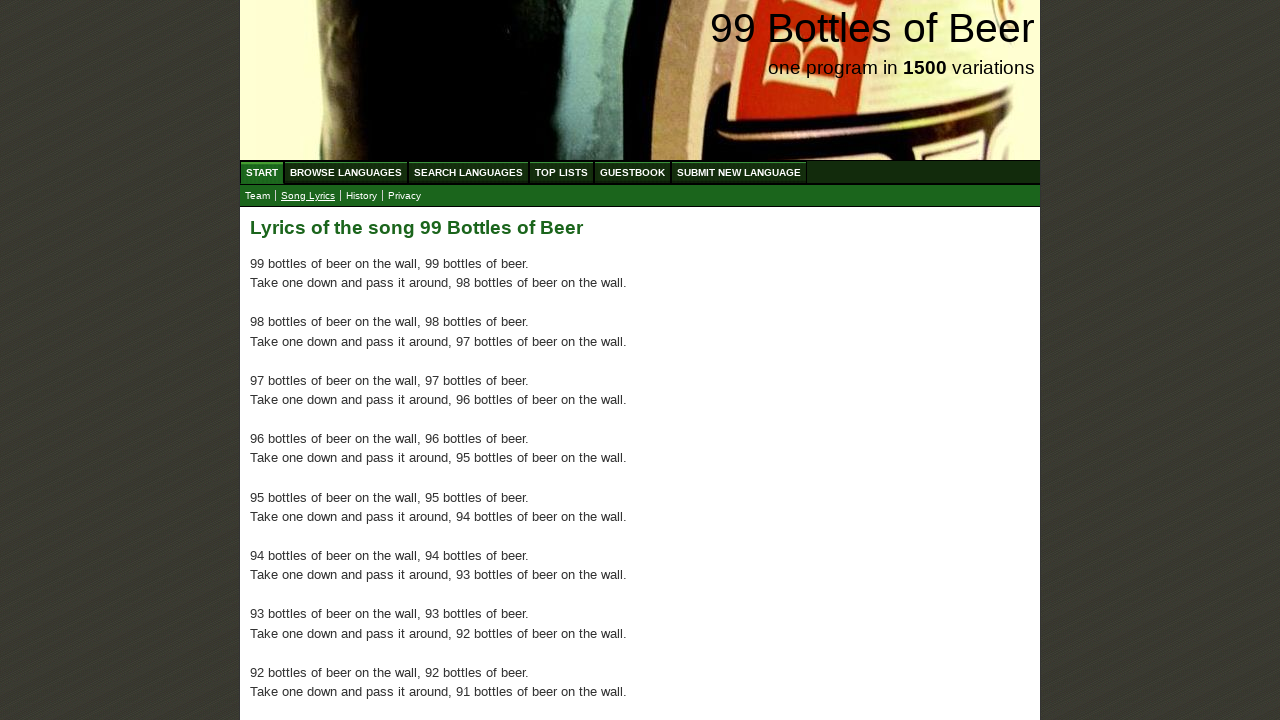

Verified paragraph 20 of lyrics is present
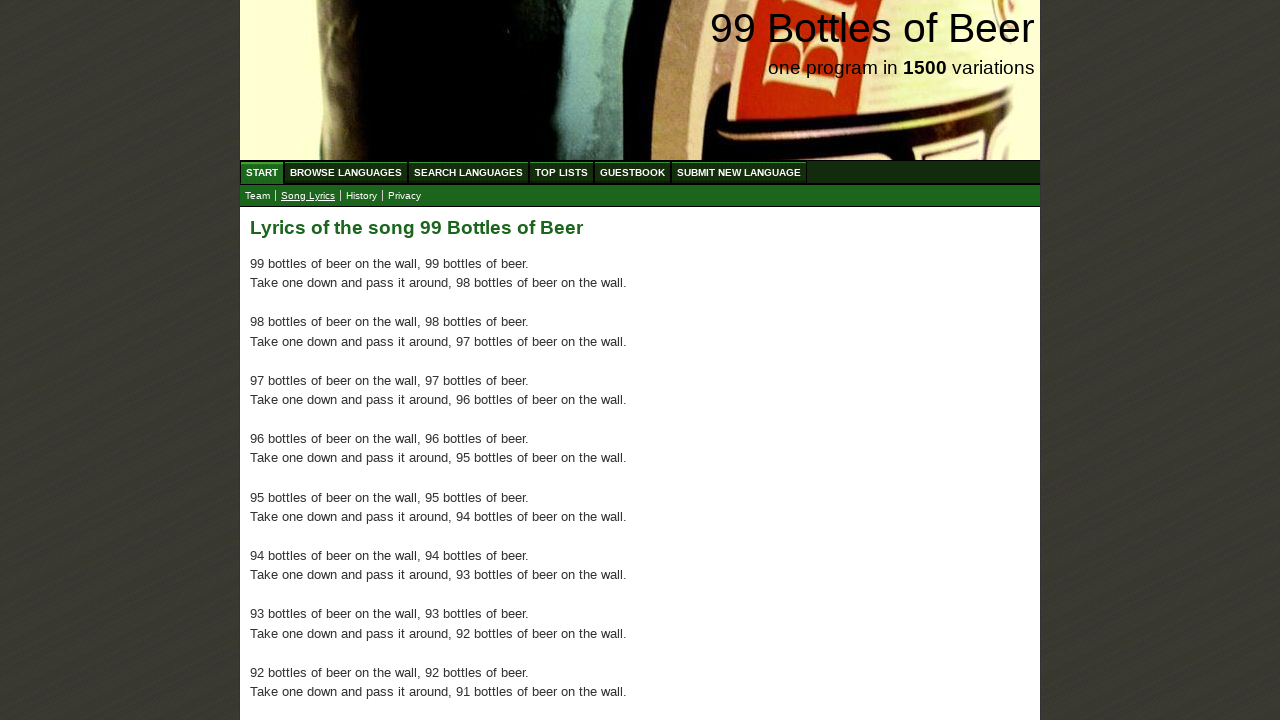

Verified paragraph 21 of lyrics is present
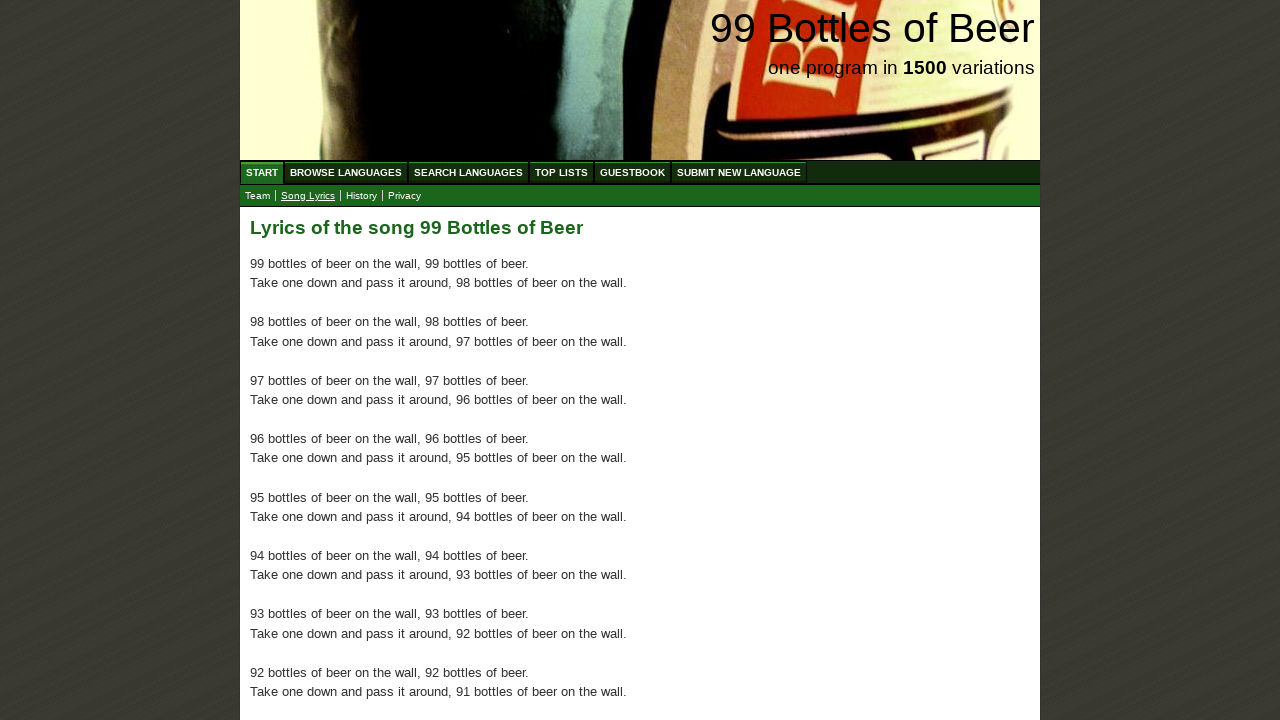

Verified paragraph 22 of lyrics is present
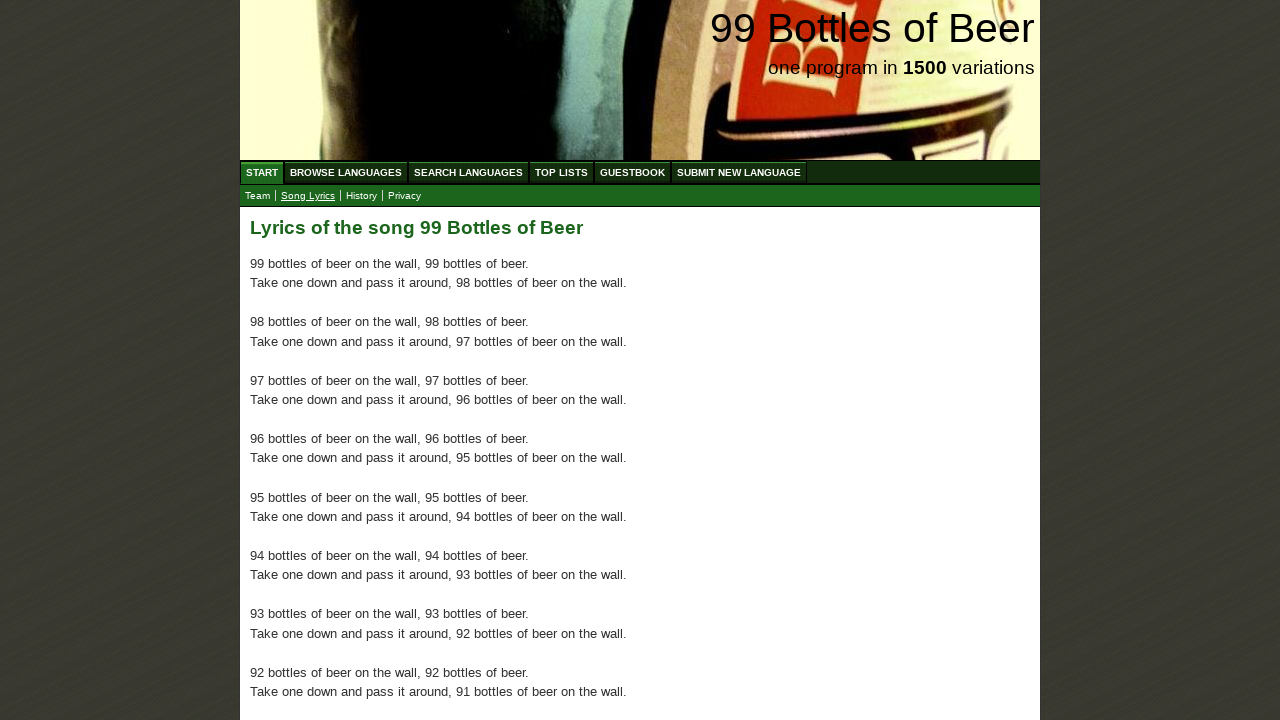

Verified paragraph 23 of lyrics is present
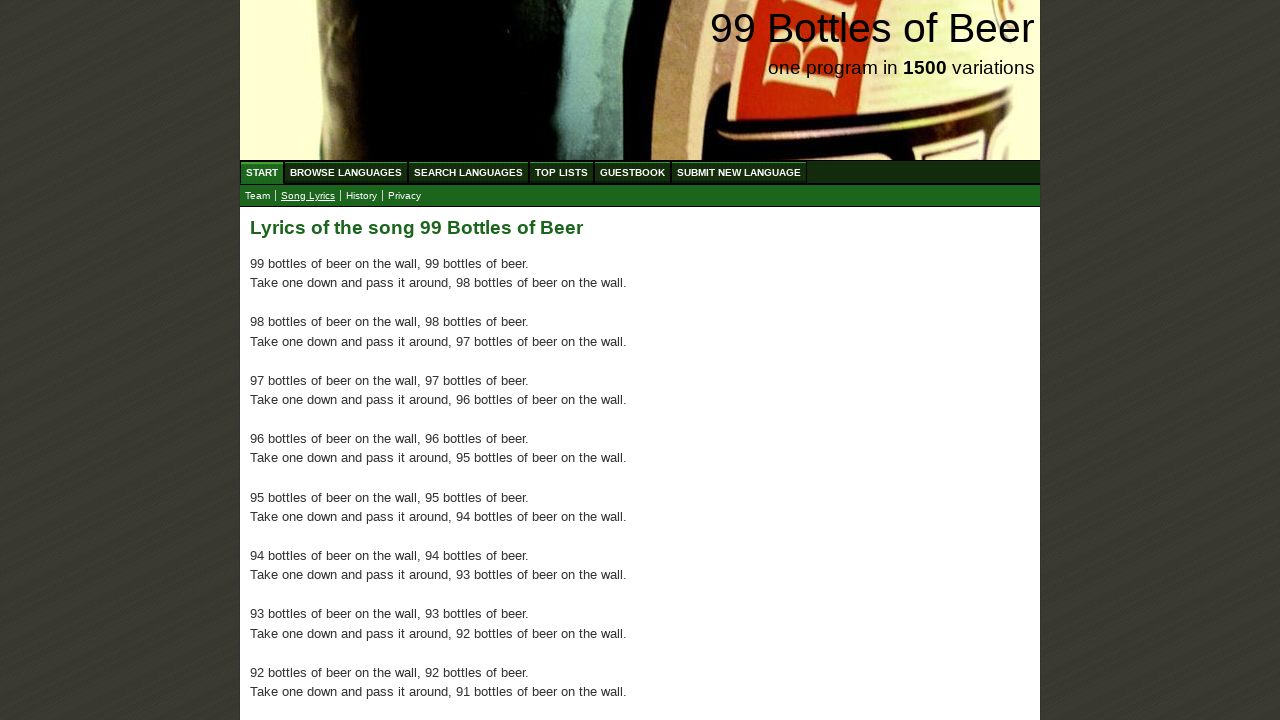

Verified paragraph 24 of lyrics is present
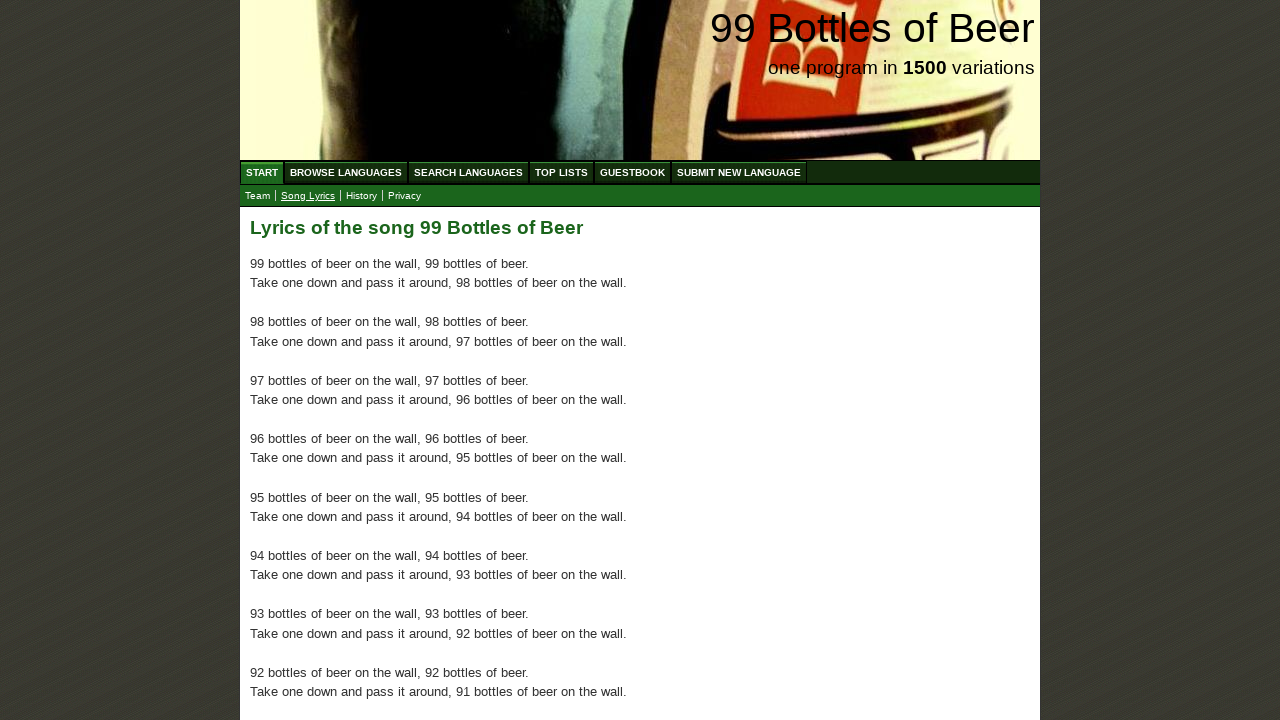

Verified paragraph 25 of lyrics is present
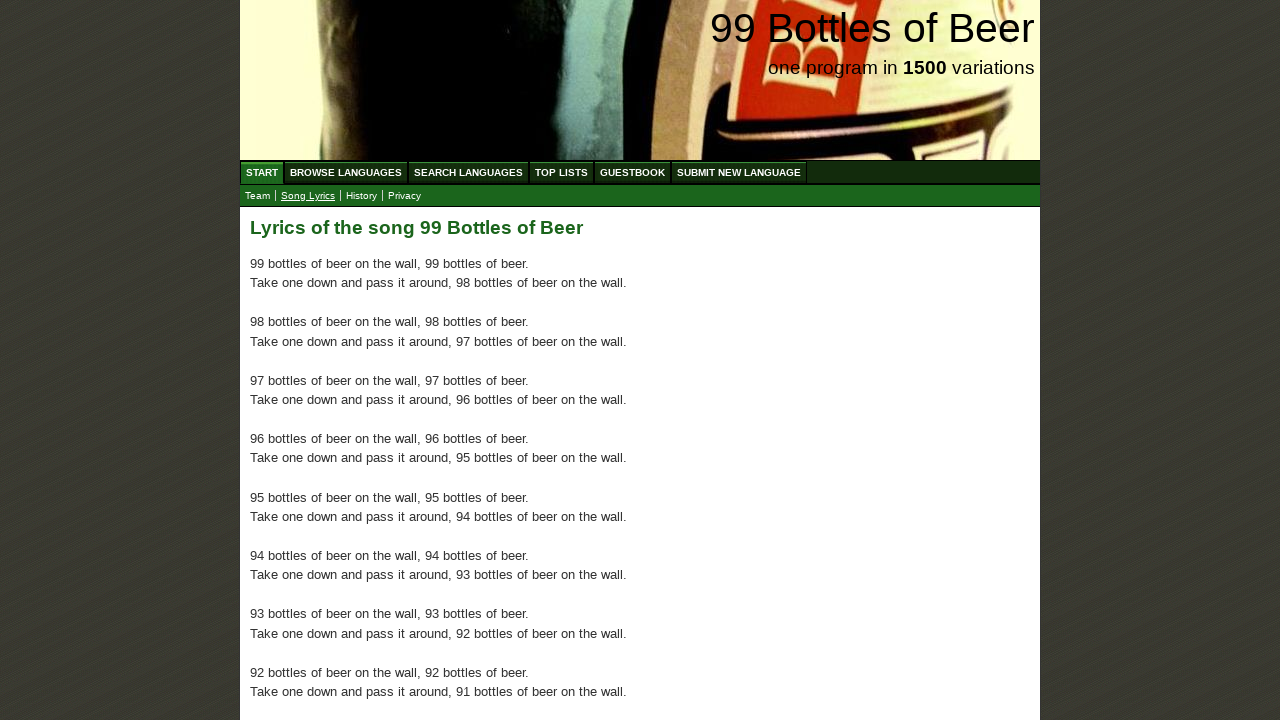

Verified paragraph 26 of lyrics is present
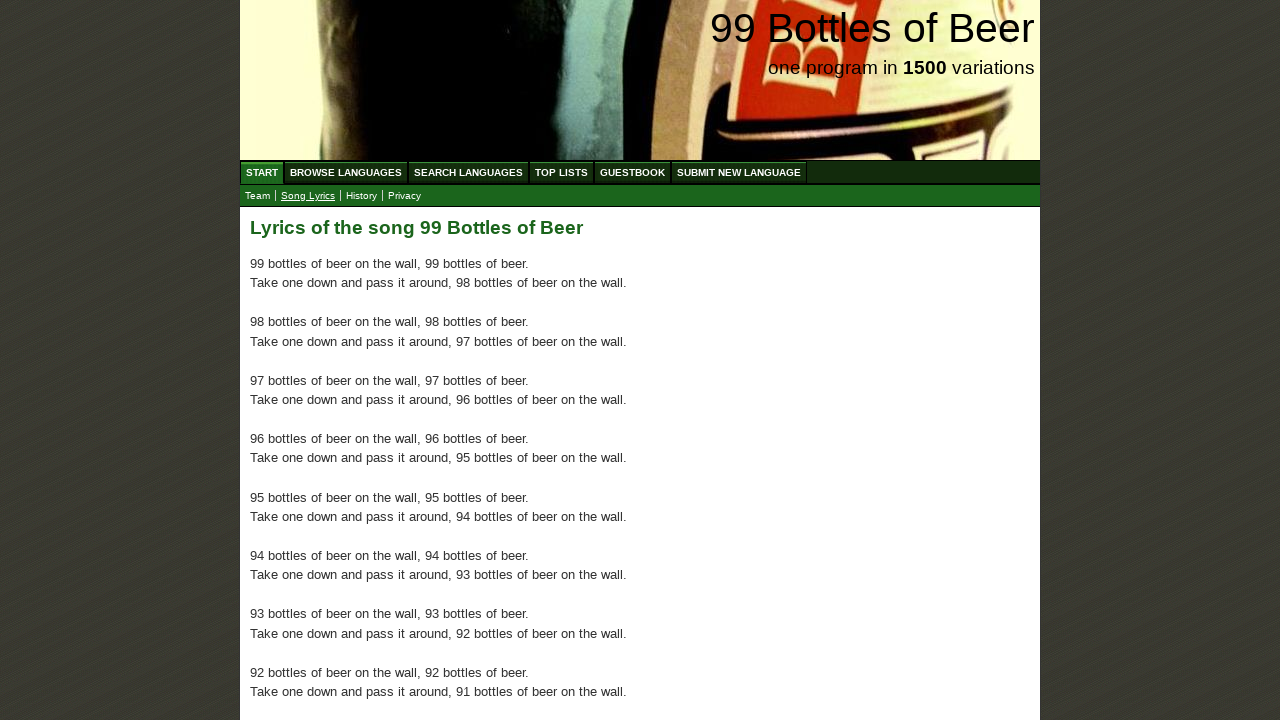

Verified paragraph 27 of lyrics is present
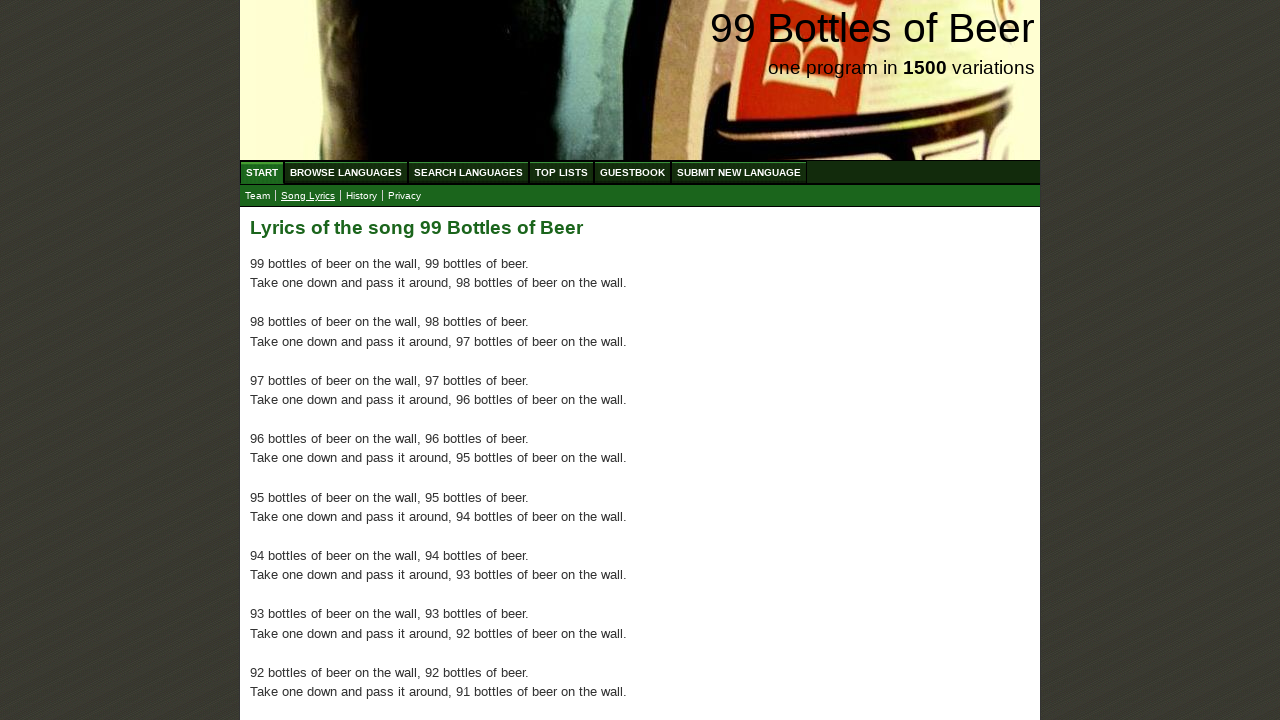

Verified paragraph 28 of lyrics is present
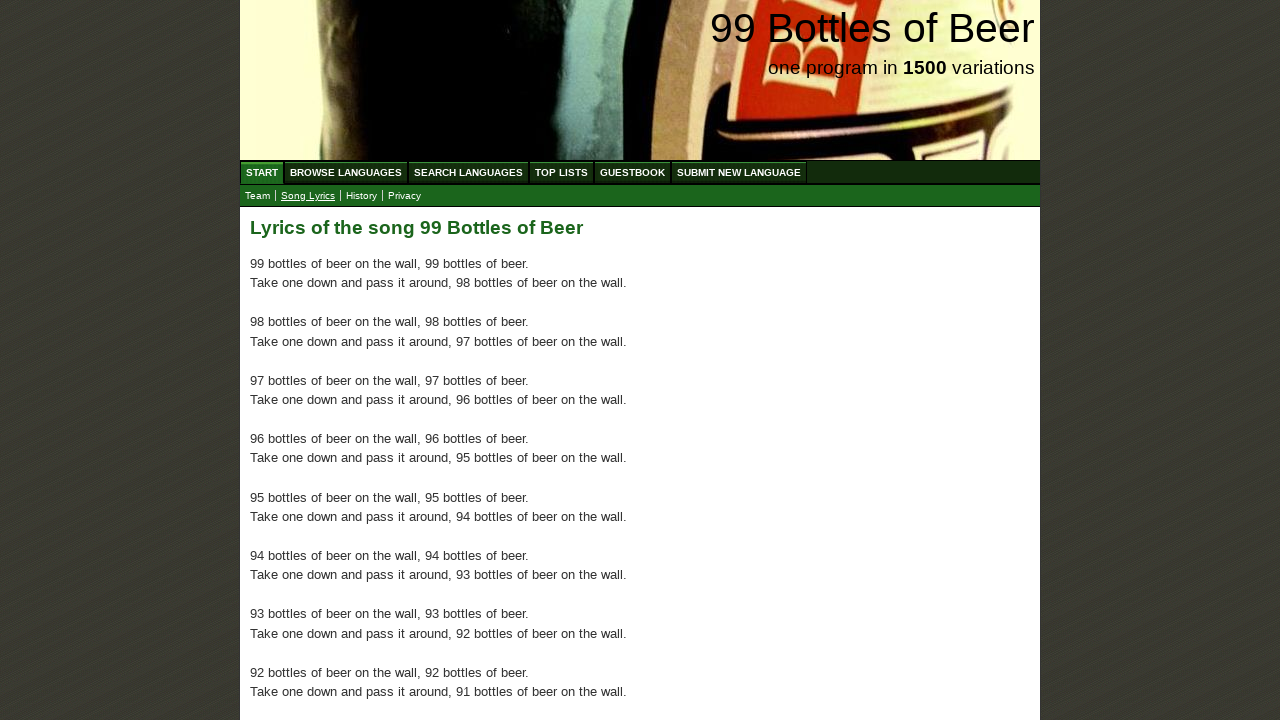

Verified paragraph 29 of lyrics is present
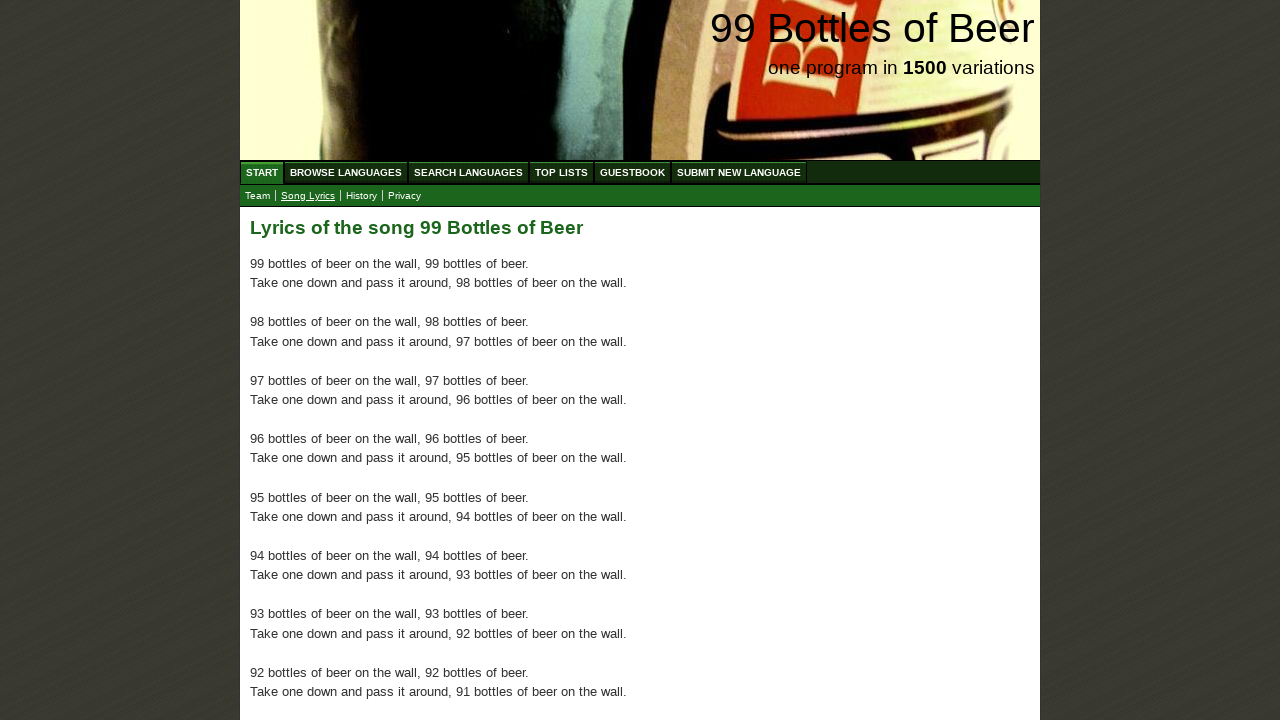

Verified paragraph 30 of lyrics is present
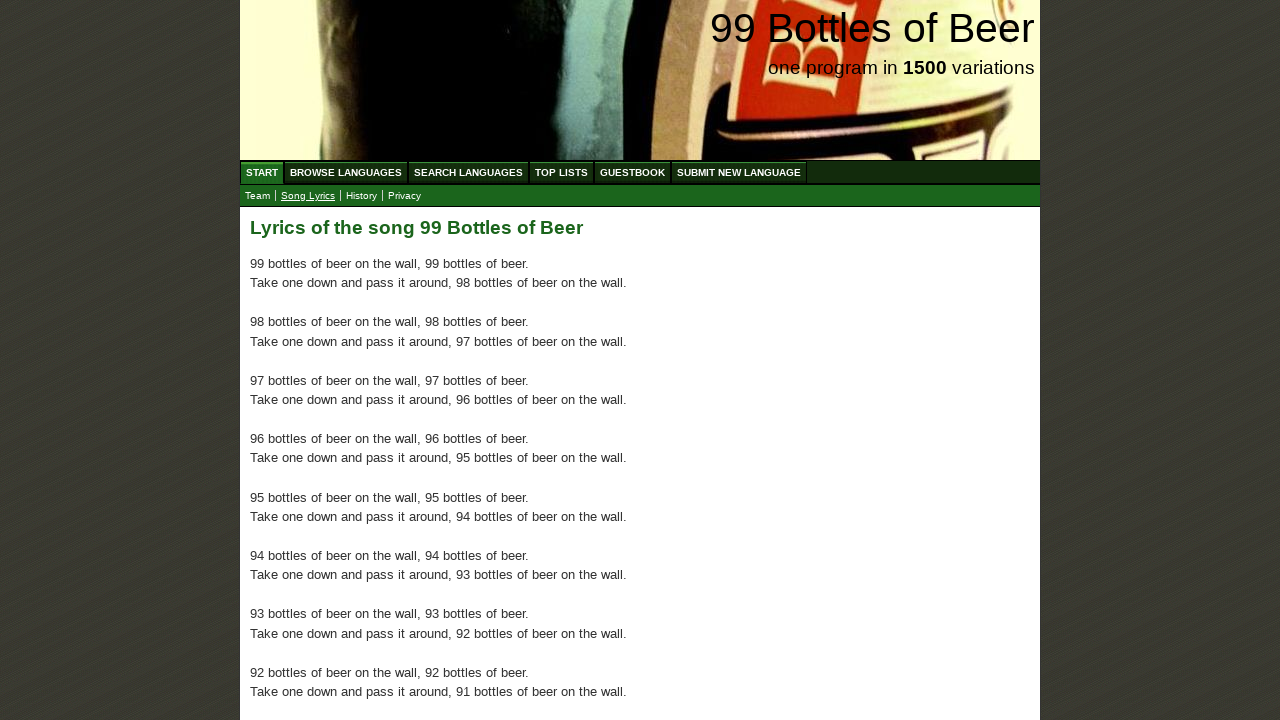

Verified paragraph 31 of lyrics is present
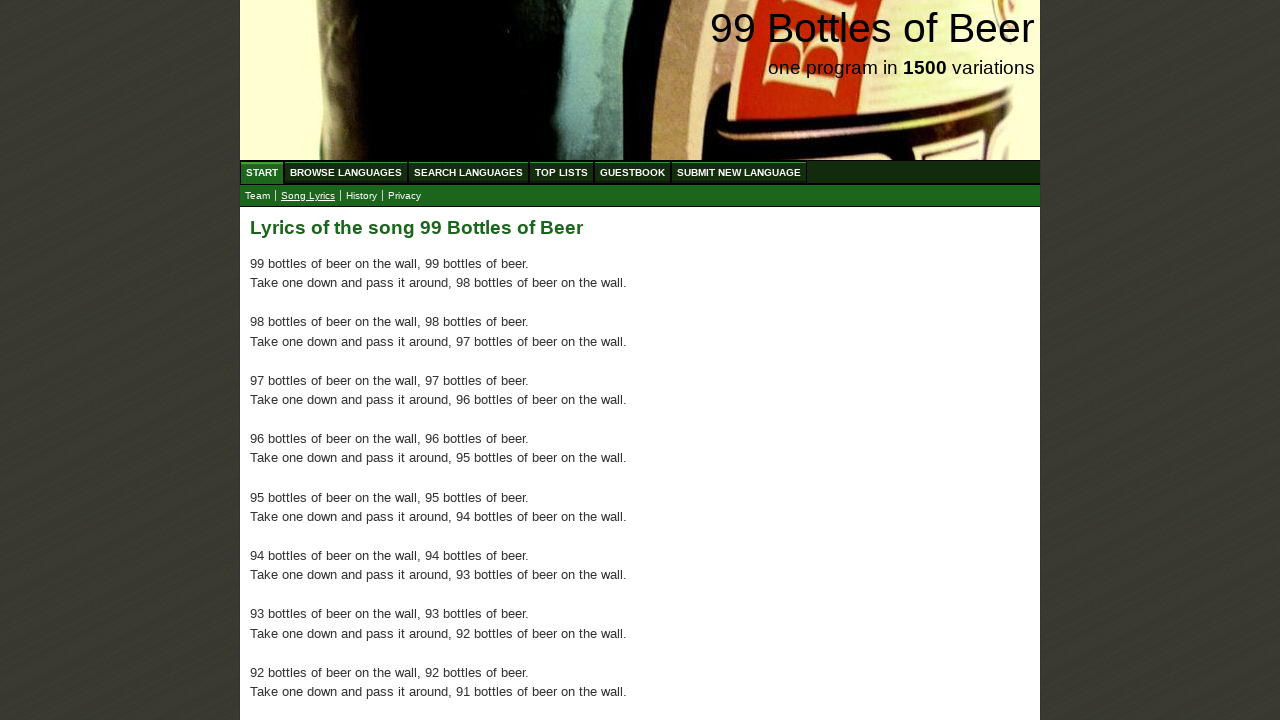

Verified paragraph 32 of lyrics is present
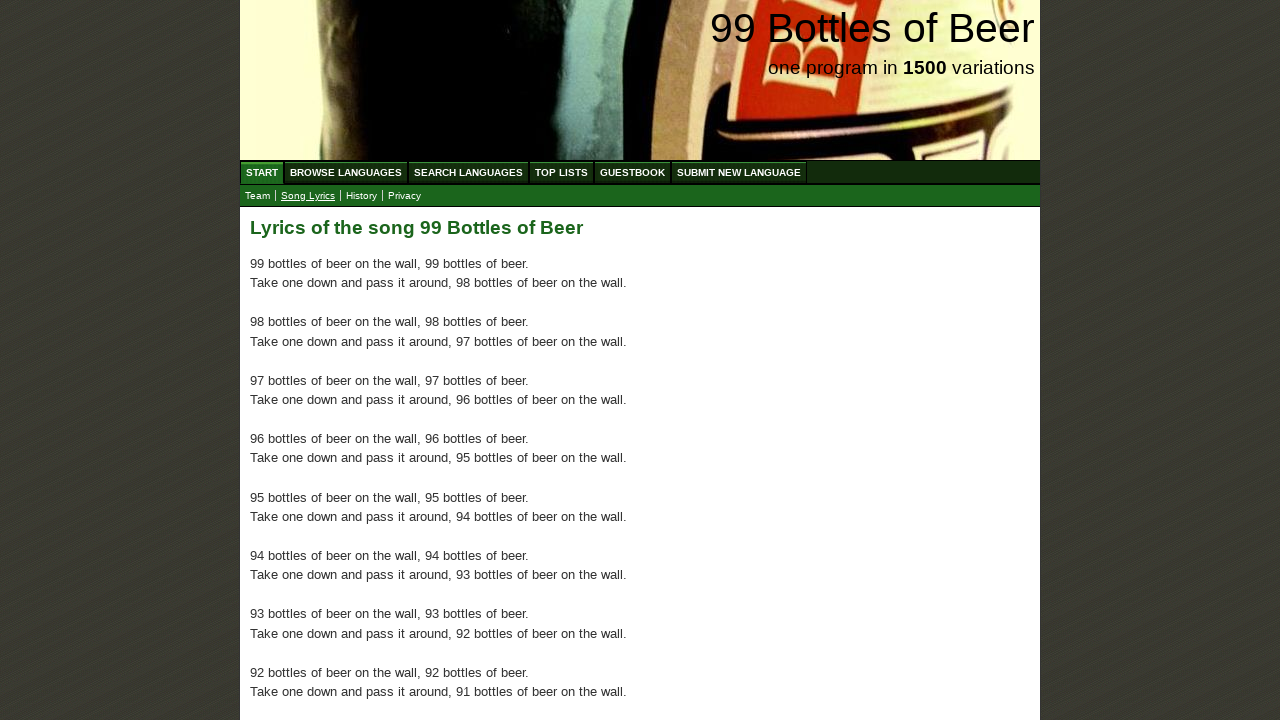

Verified paragraph 33 of lyrics is present
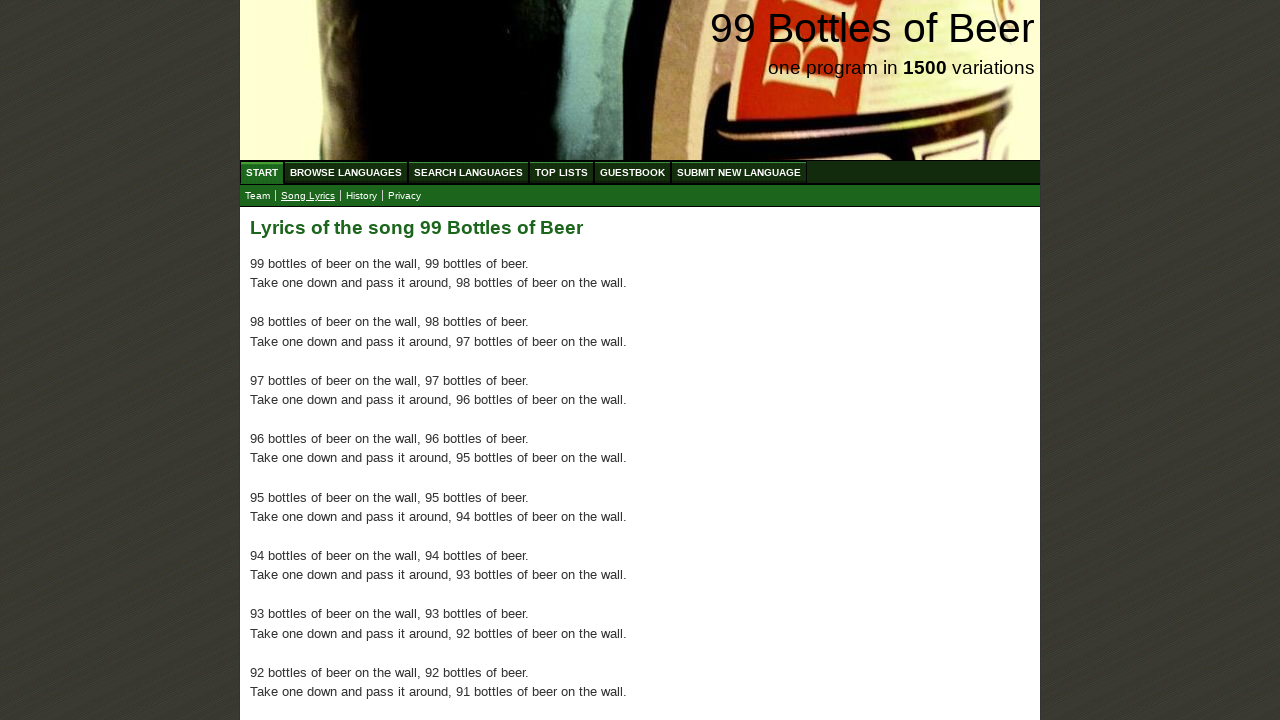

Verified paragraph 34 of lyrics is present
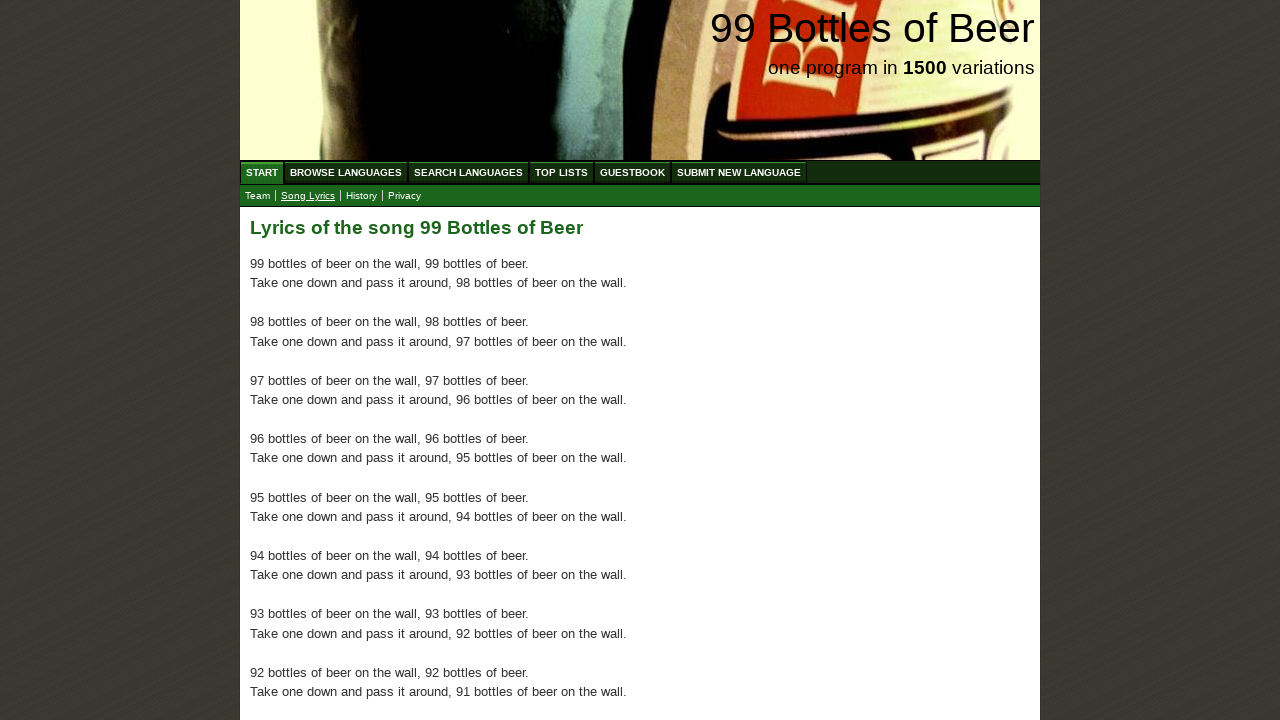

Verified paragraph 35 of lyrics is present
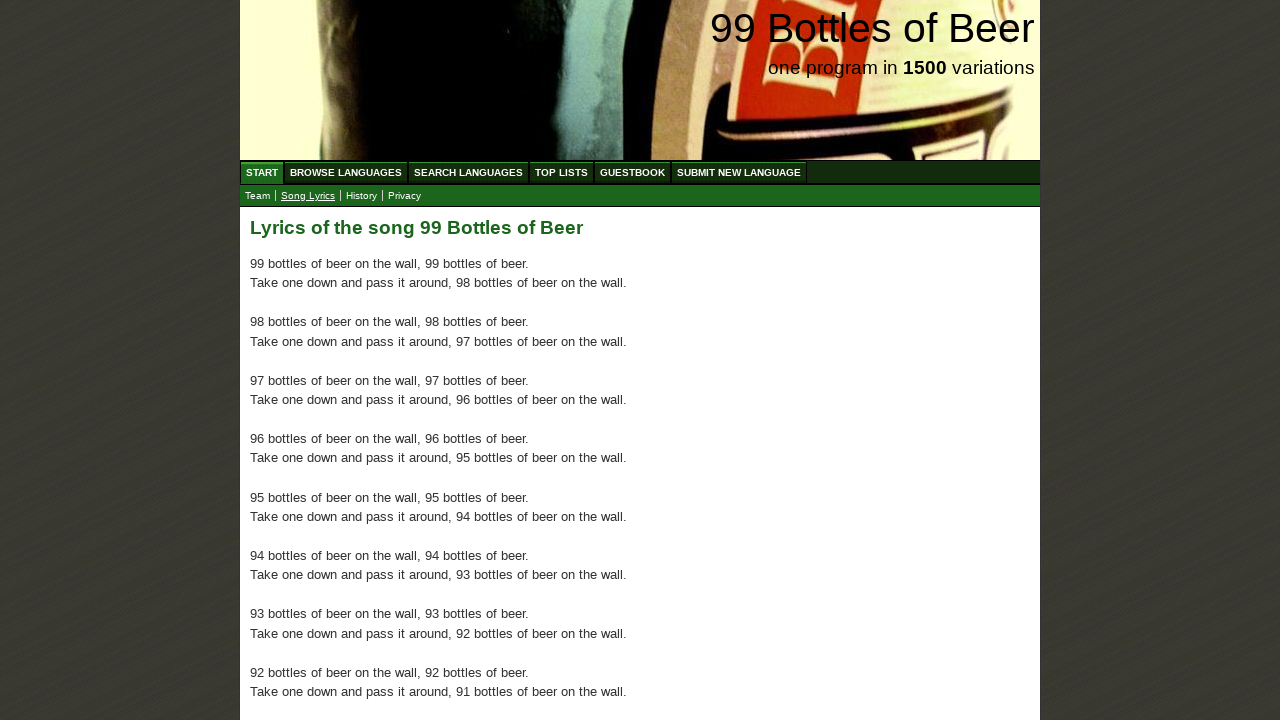

Verified paragraph 36 of lyrics is present
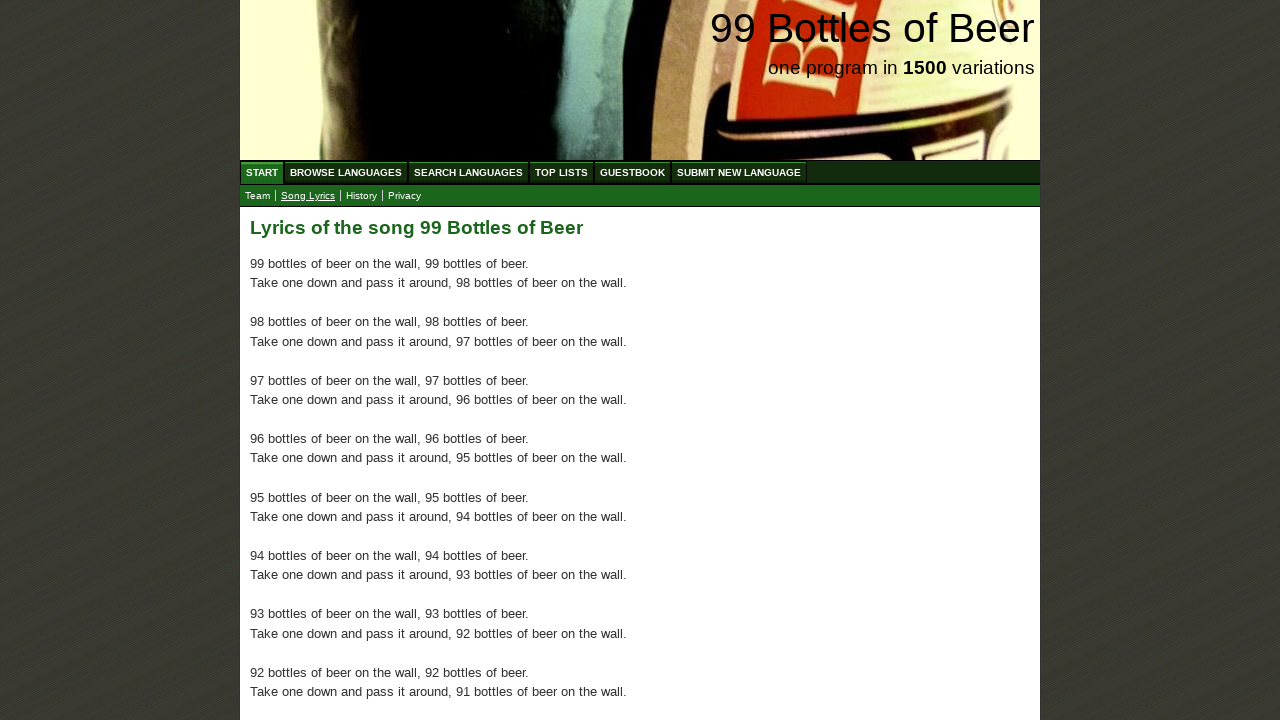

Verified paragraph 37 of lyrics is present
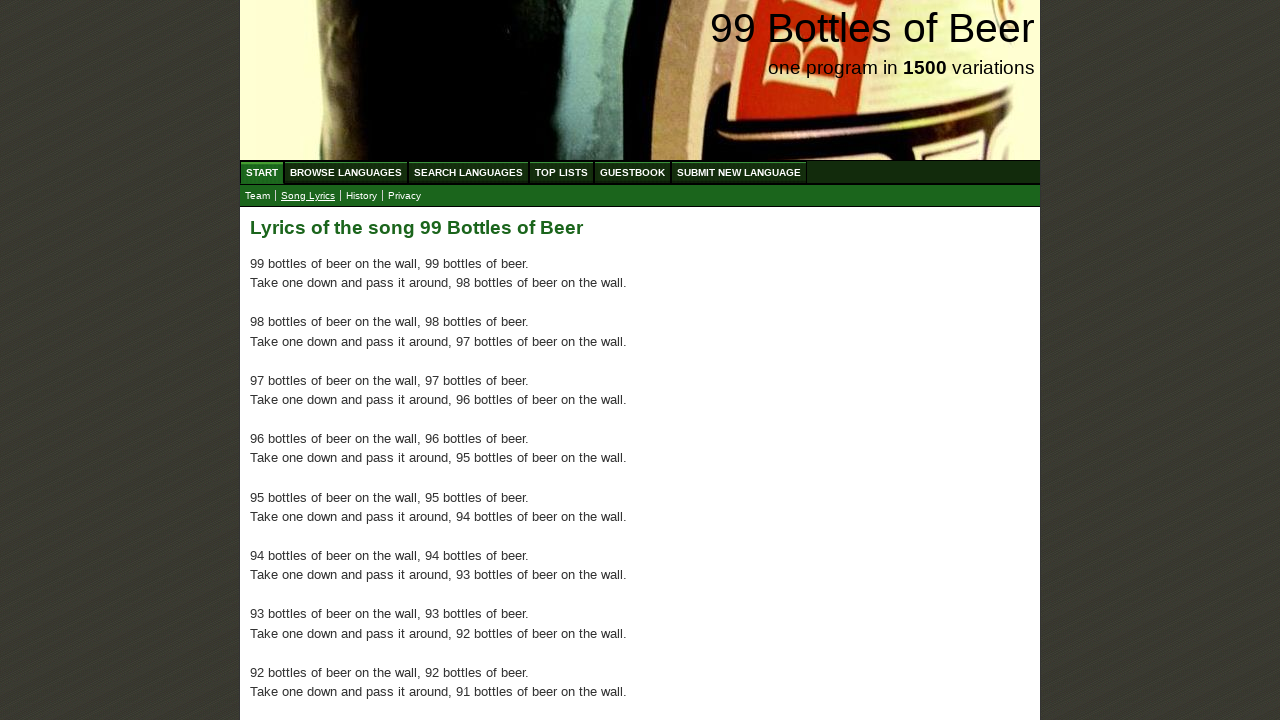

Verified paragraph 38 of lyrics is present
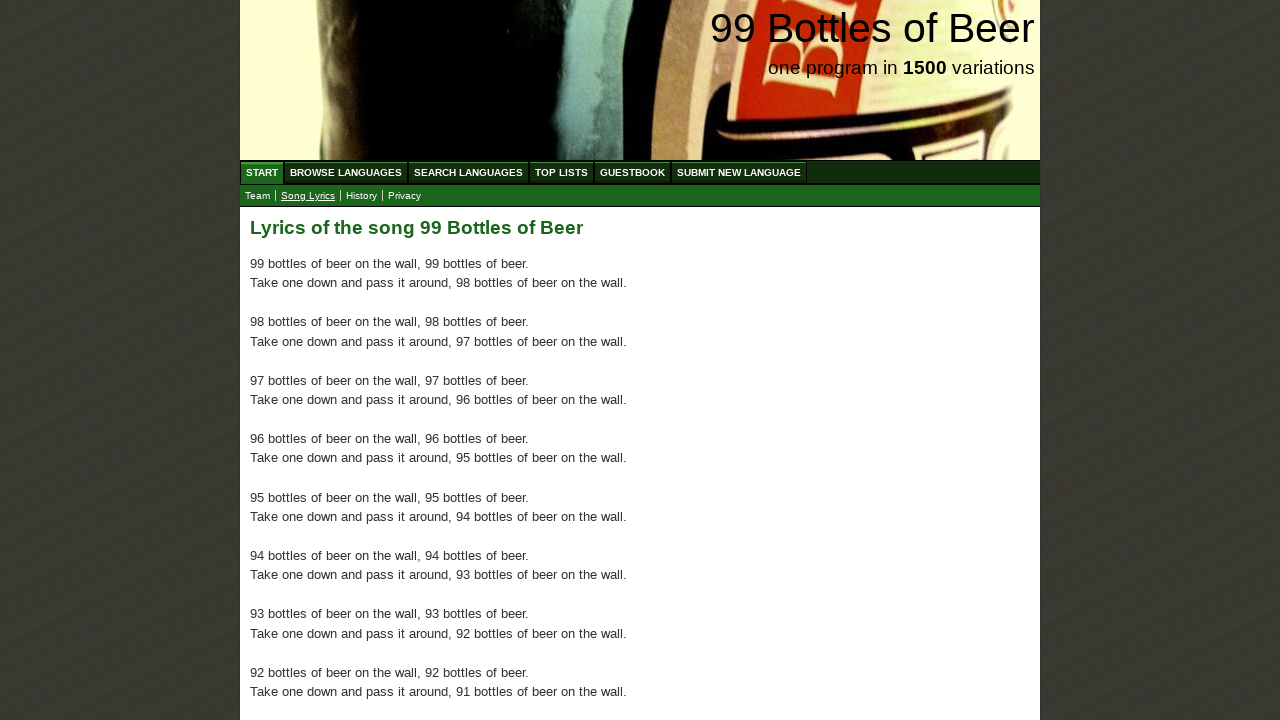

Verified paragraph 39 of lyrics is present
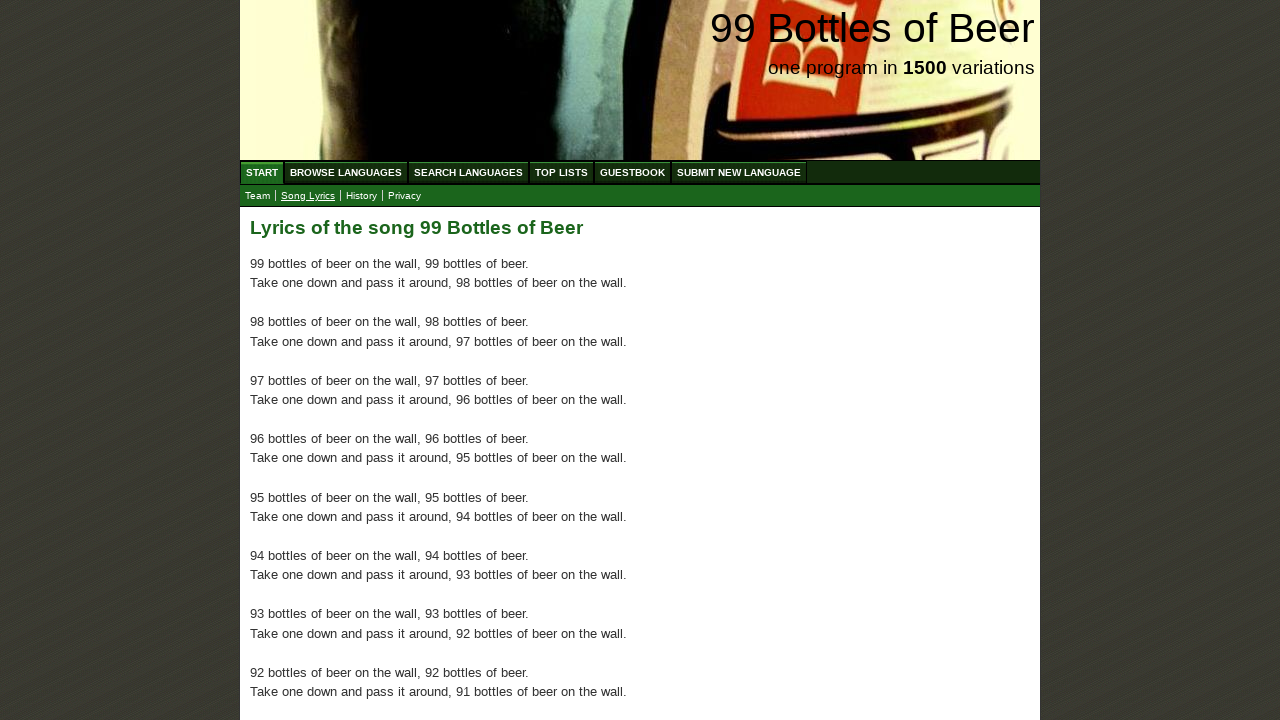

Verified paragraph 40 of lyrics is present
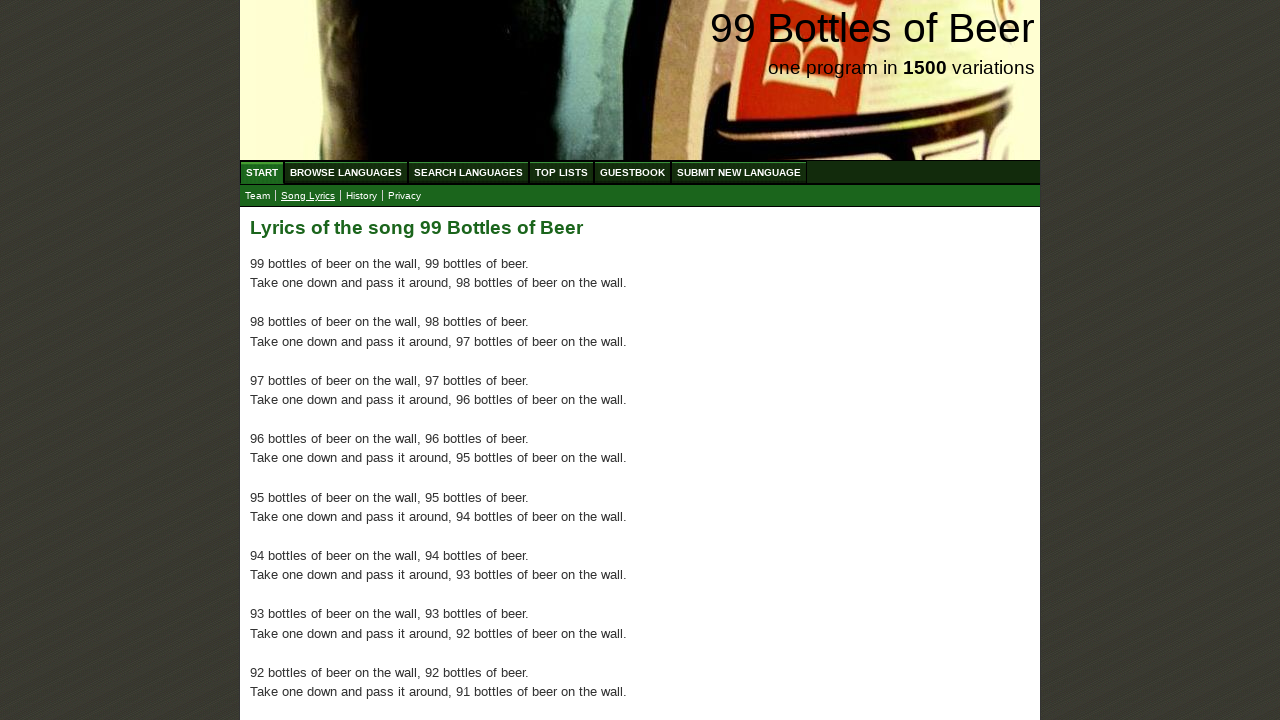

Verified paragraph 41 of lyrics is present
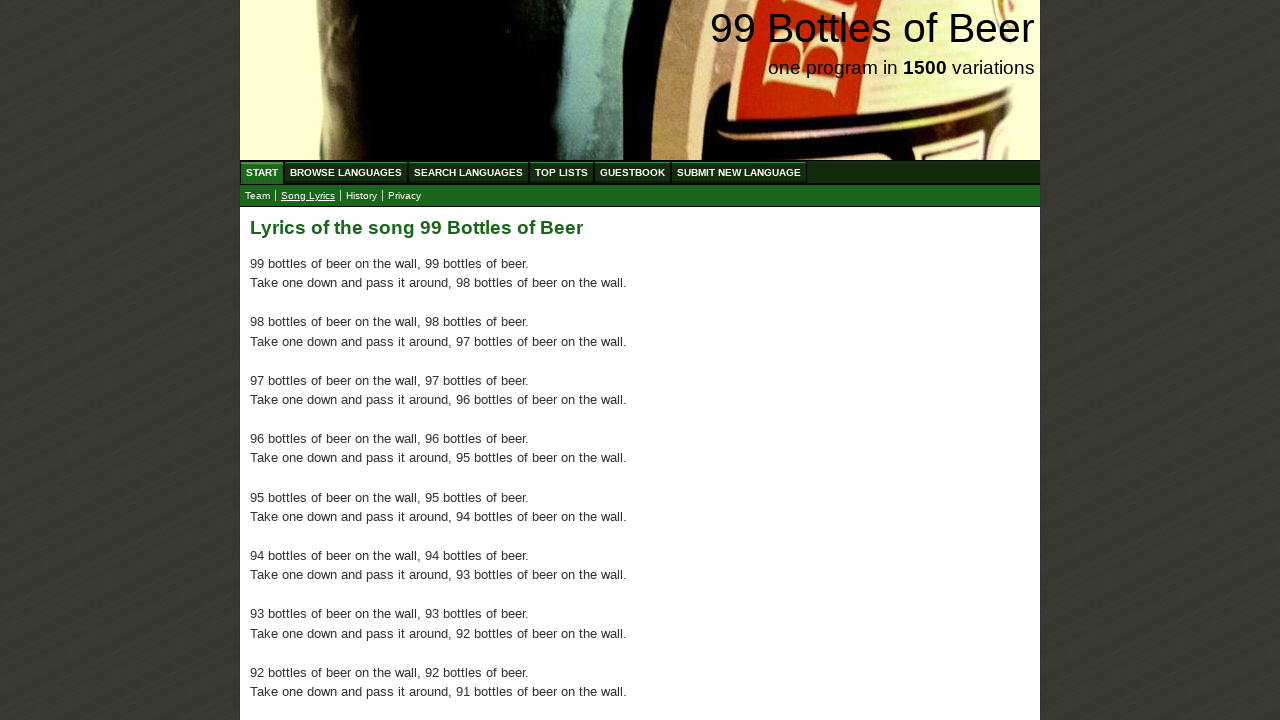

Verified paragraph 42 of lyrics is present
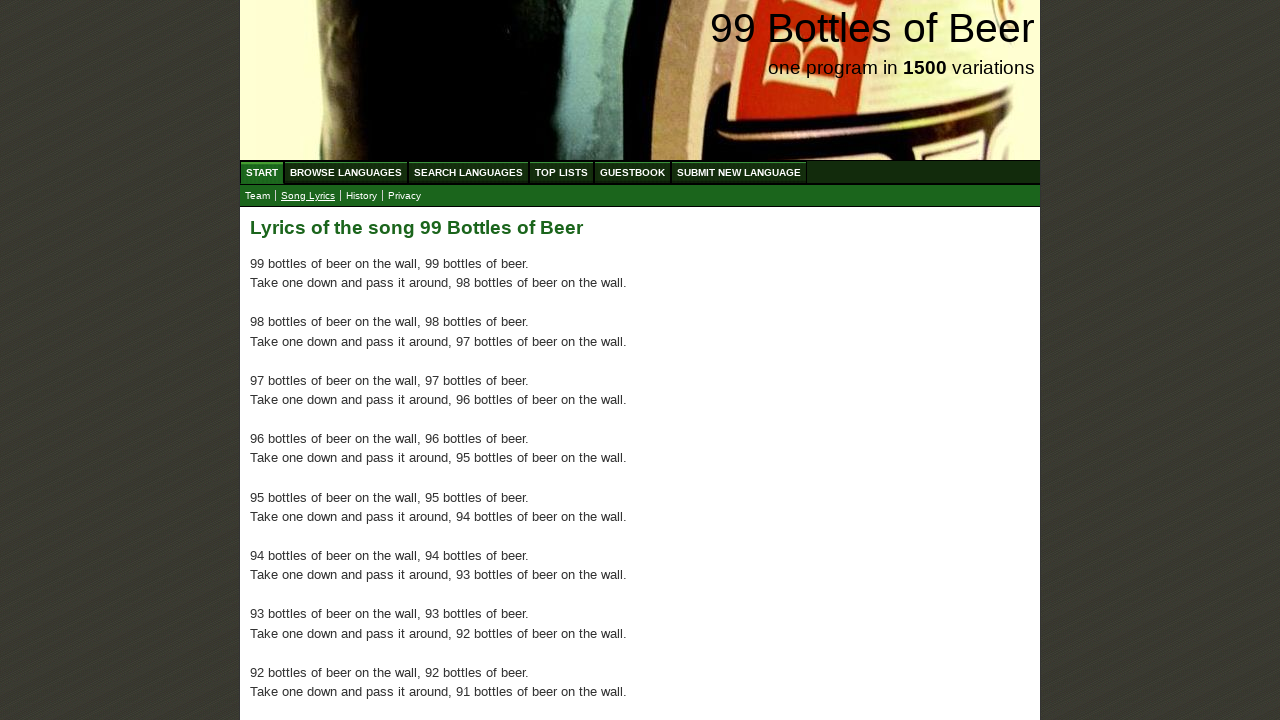

Verified paragraph 43 of lyrics is present
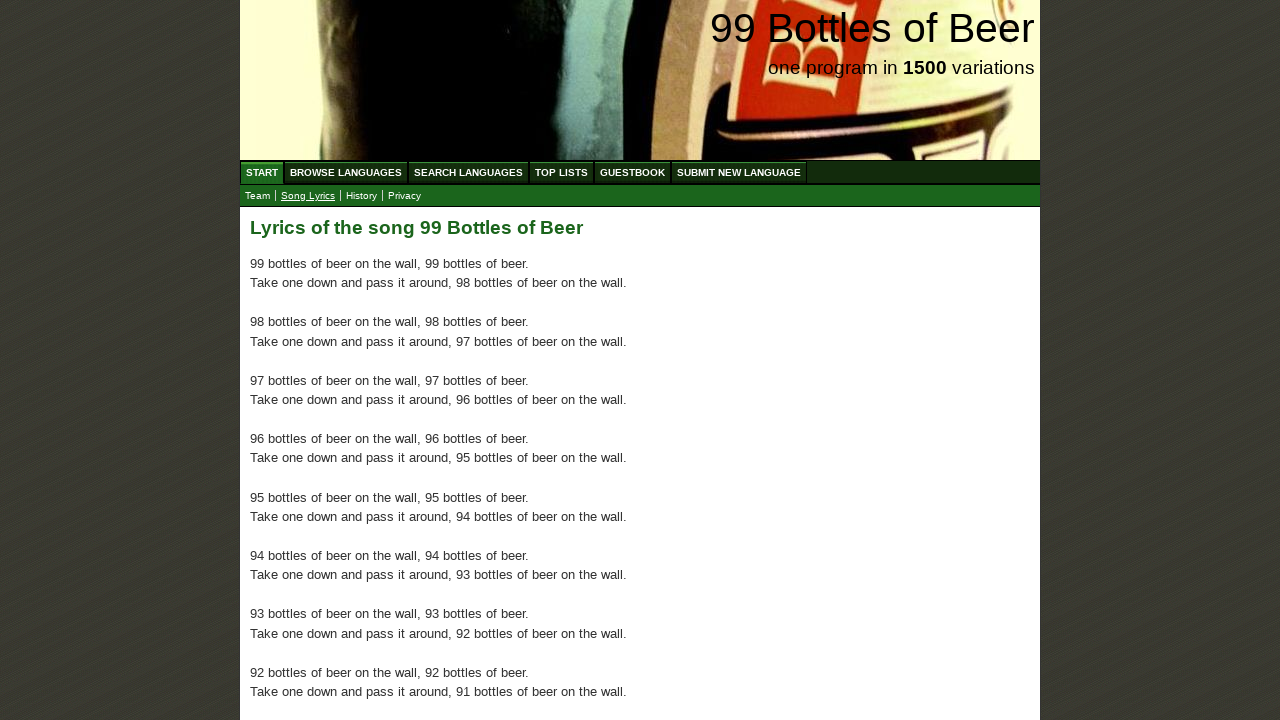

Verified paragraph 44 of lyrics is present
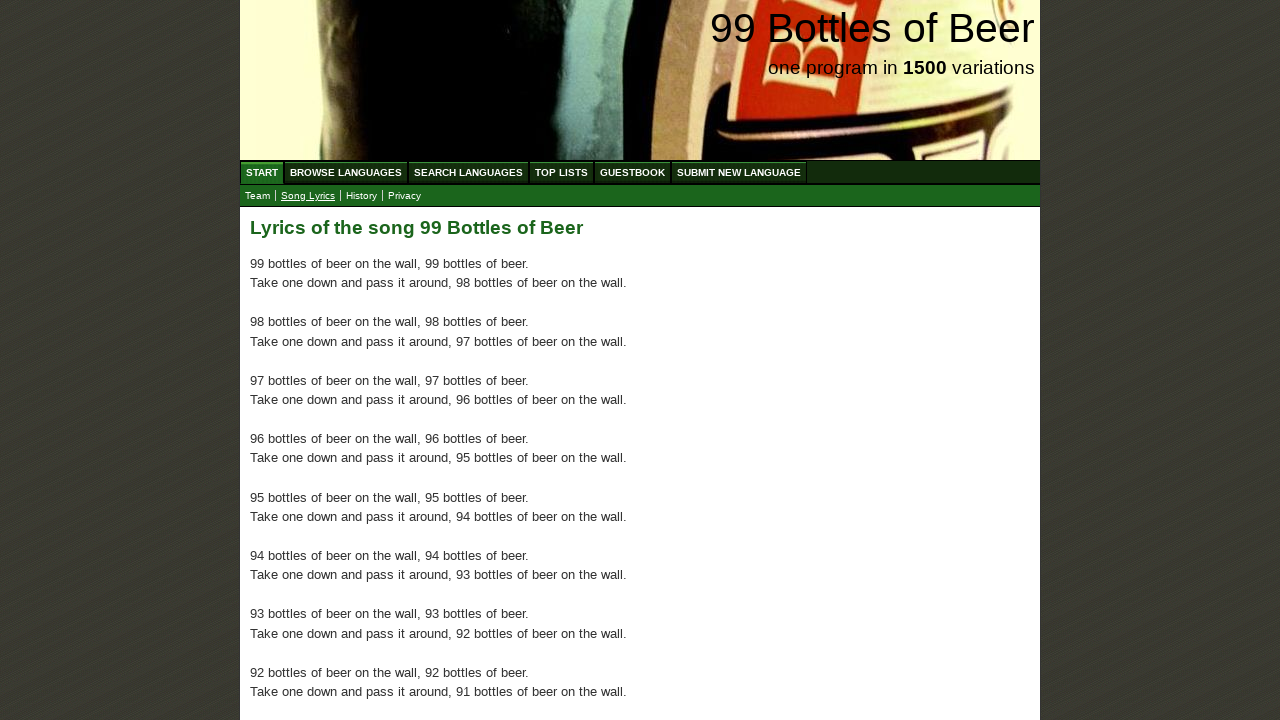

Verified paragraph 45 of lyrics is present
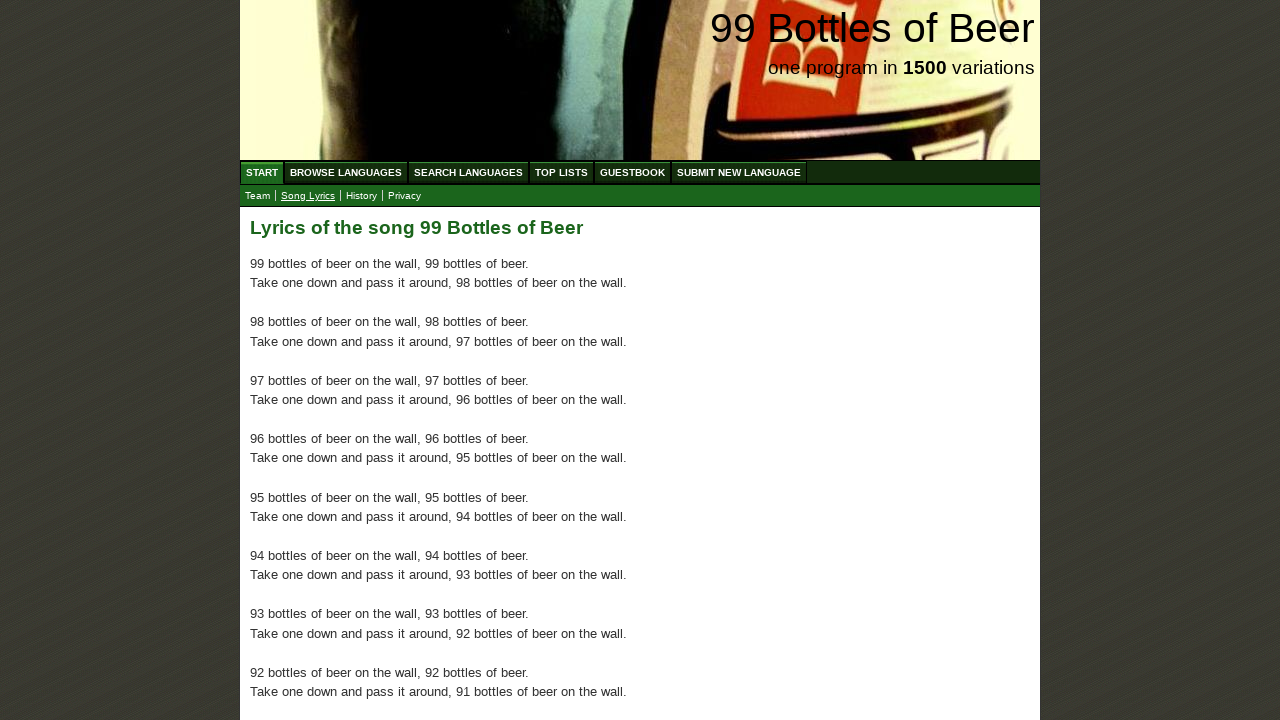

Verified paragraph 46 of lyrics is present
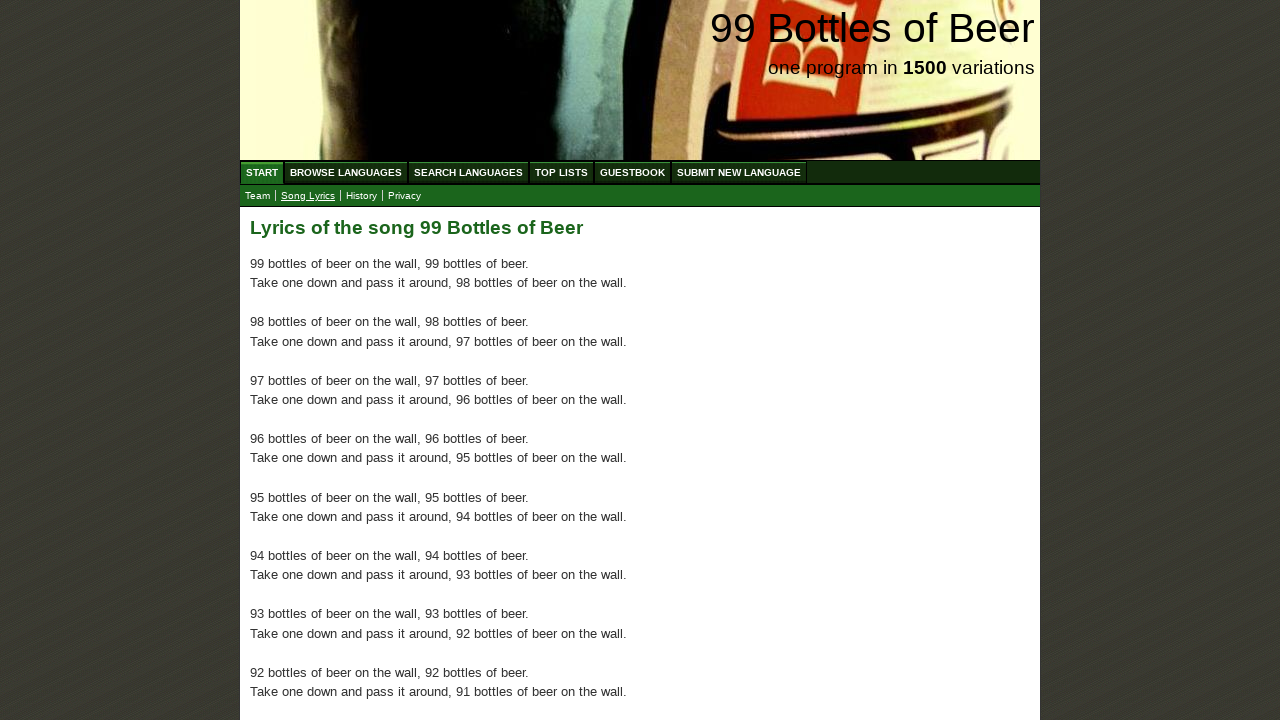

Verified paragraph 47 of lyrics is present
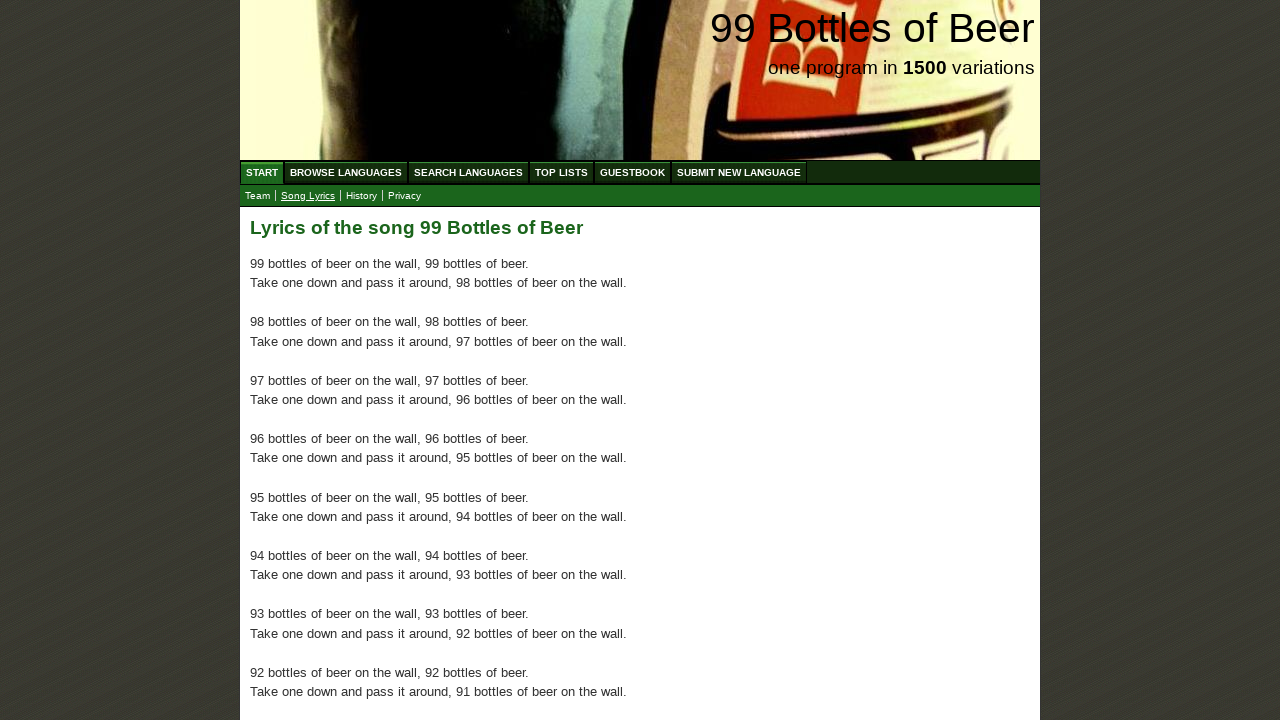

Verified paragraph 48 of lyrics is present
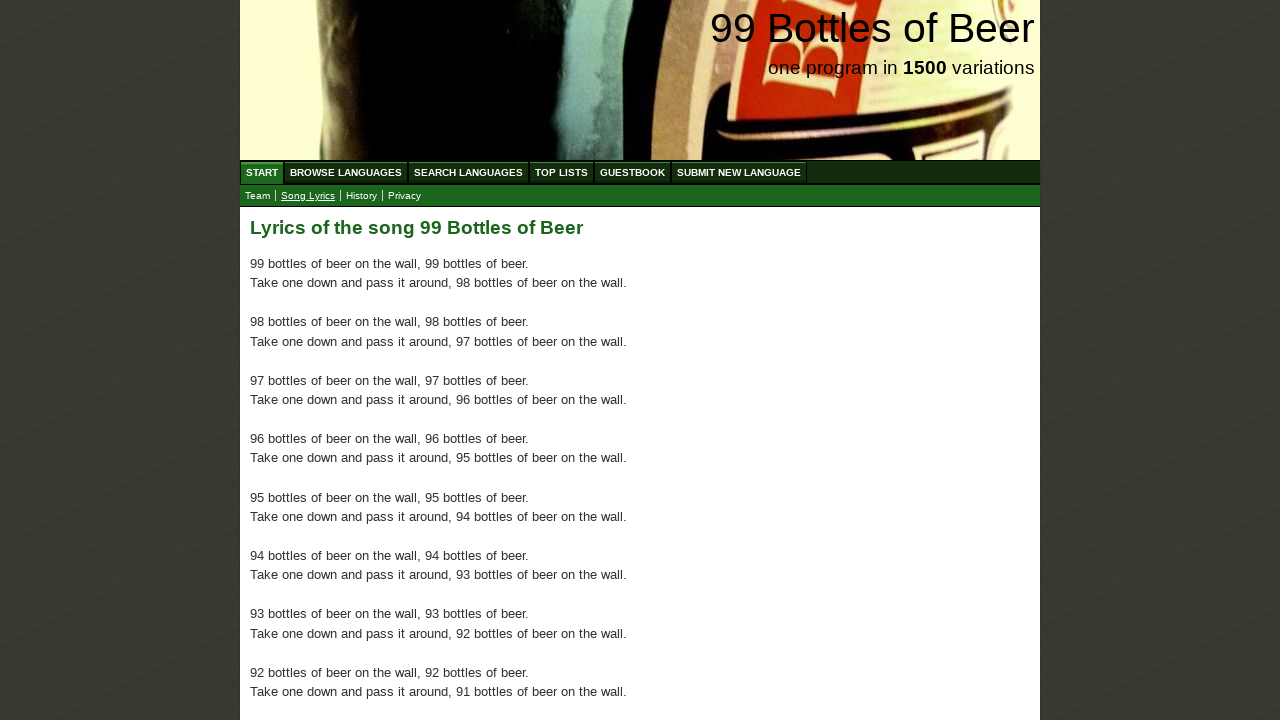

Verified paragraph 49 of lyrics is present
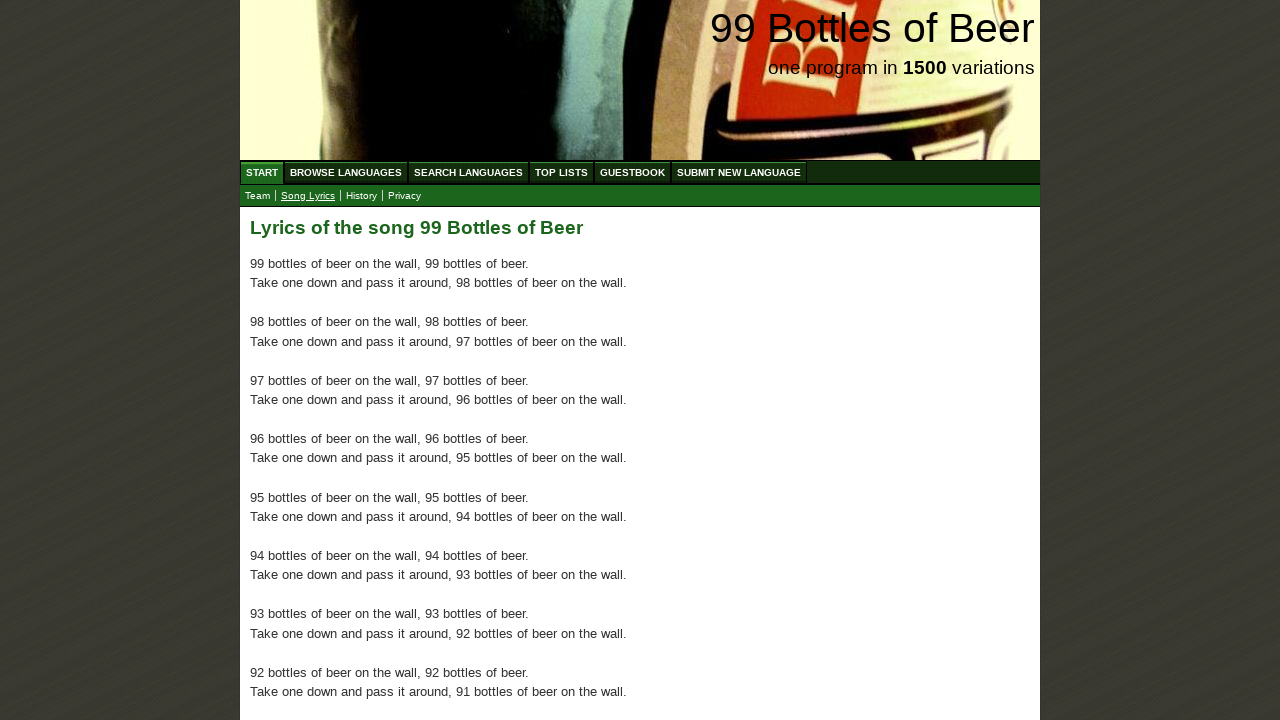

Verified paragraph 50 of lyrics is present
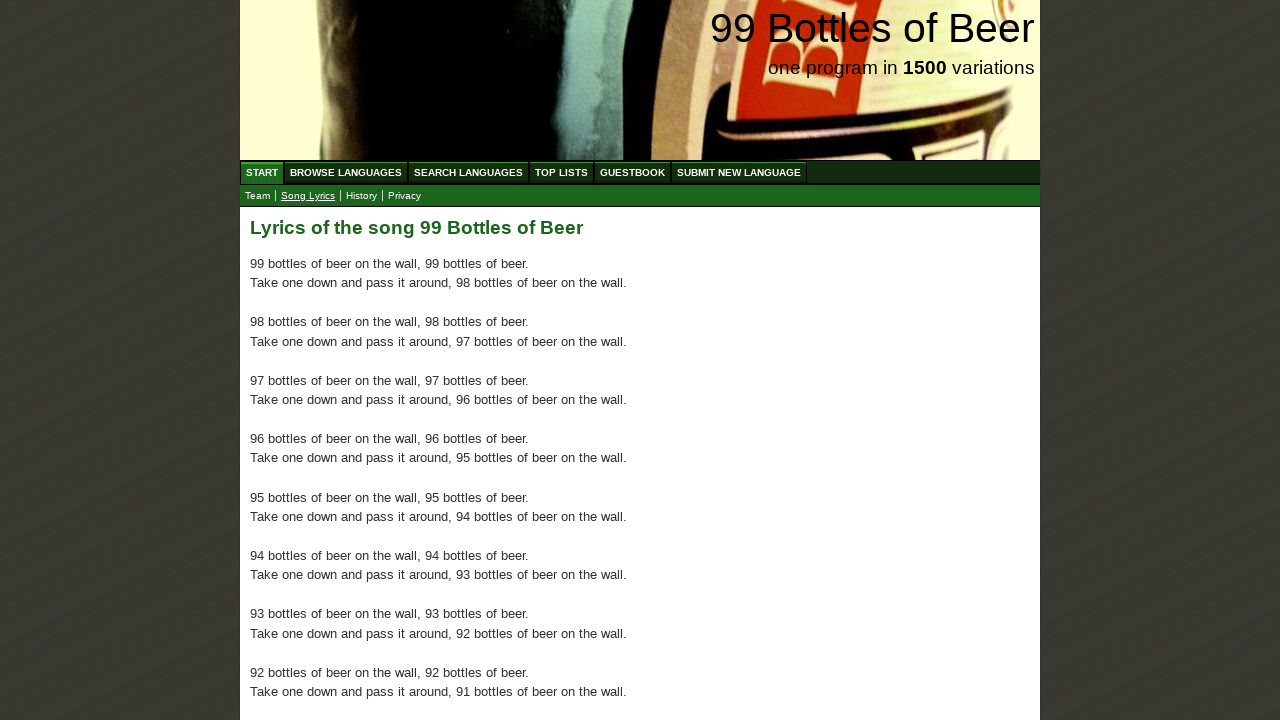

Verified paragraph 51 of lyrics is present
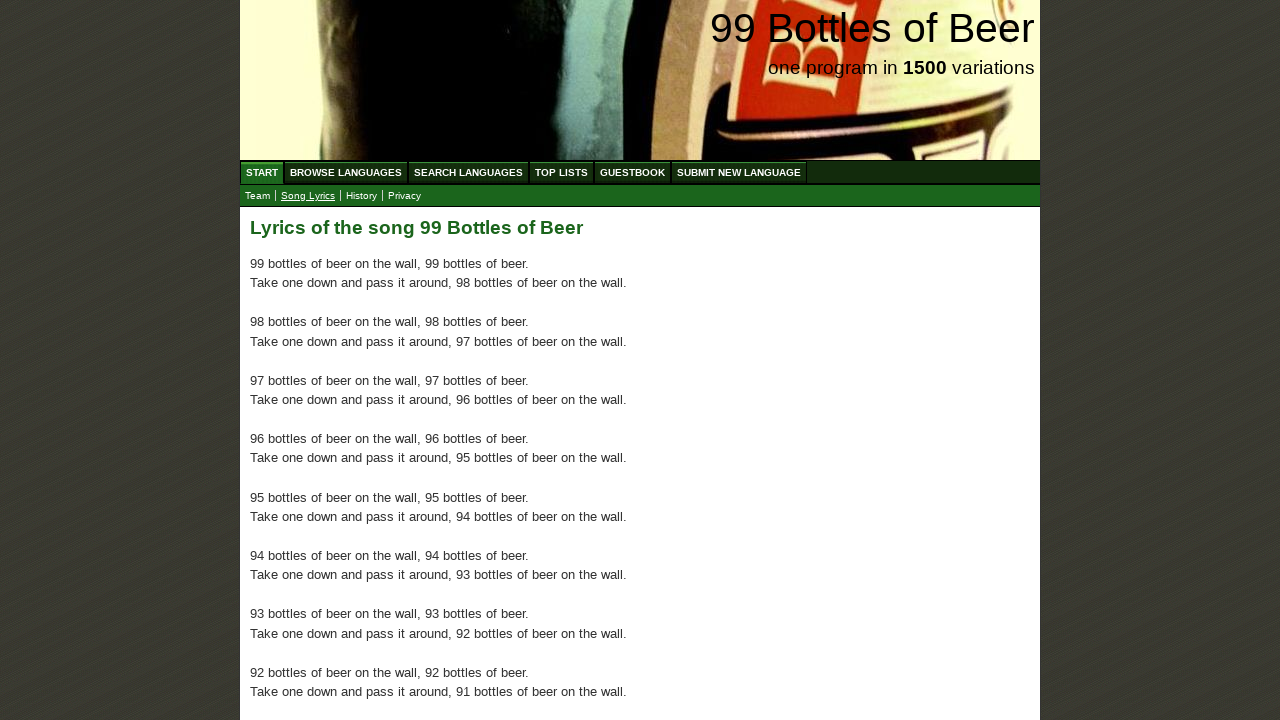

Verified paragraph 52 of lyrics is present
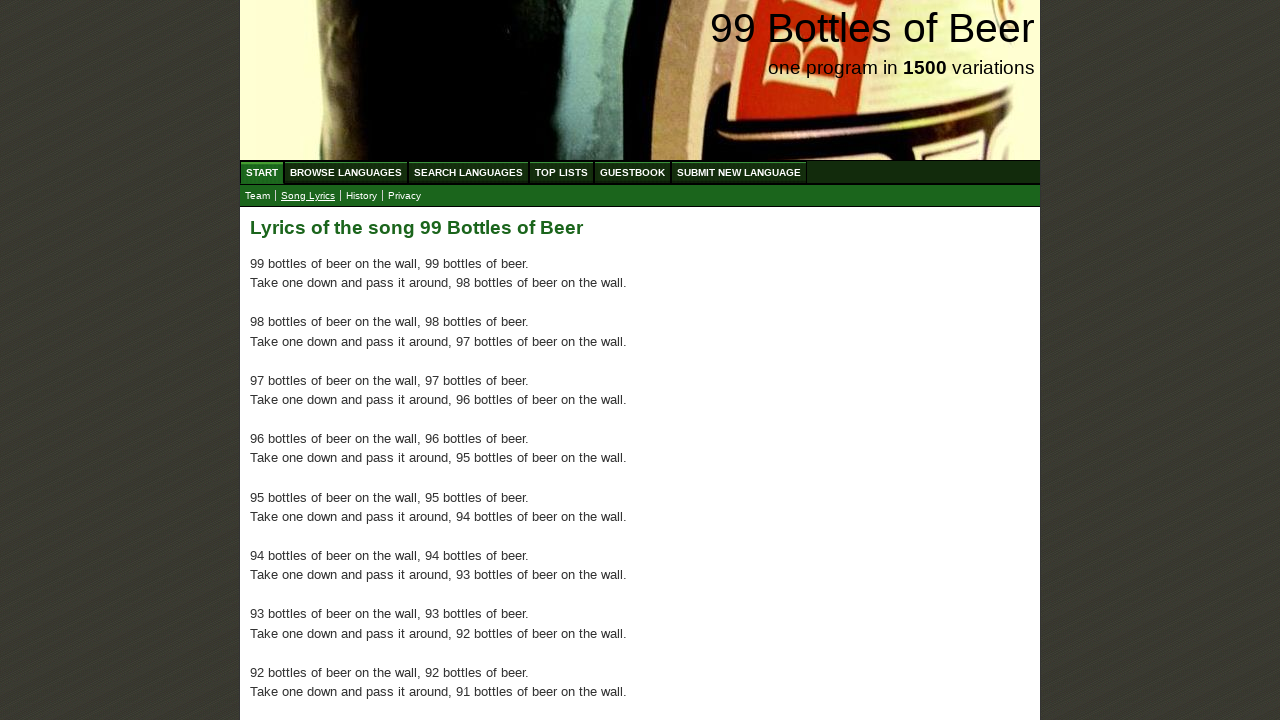

Verified paragraph 53 of lyrics is present
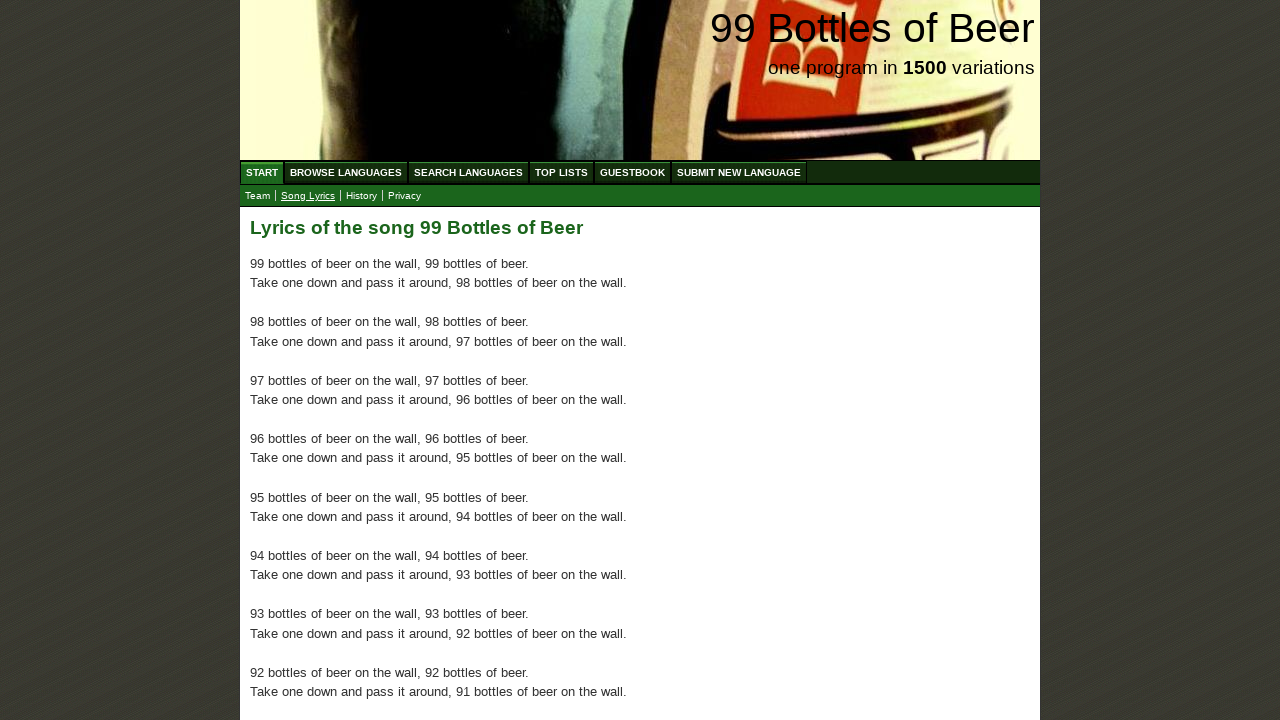

Verified paragraph 54 of lyrics is present
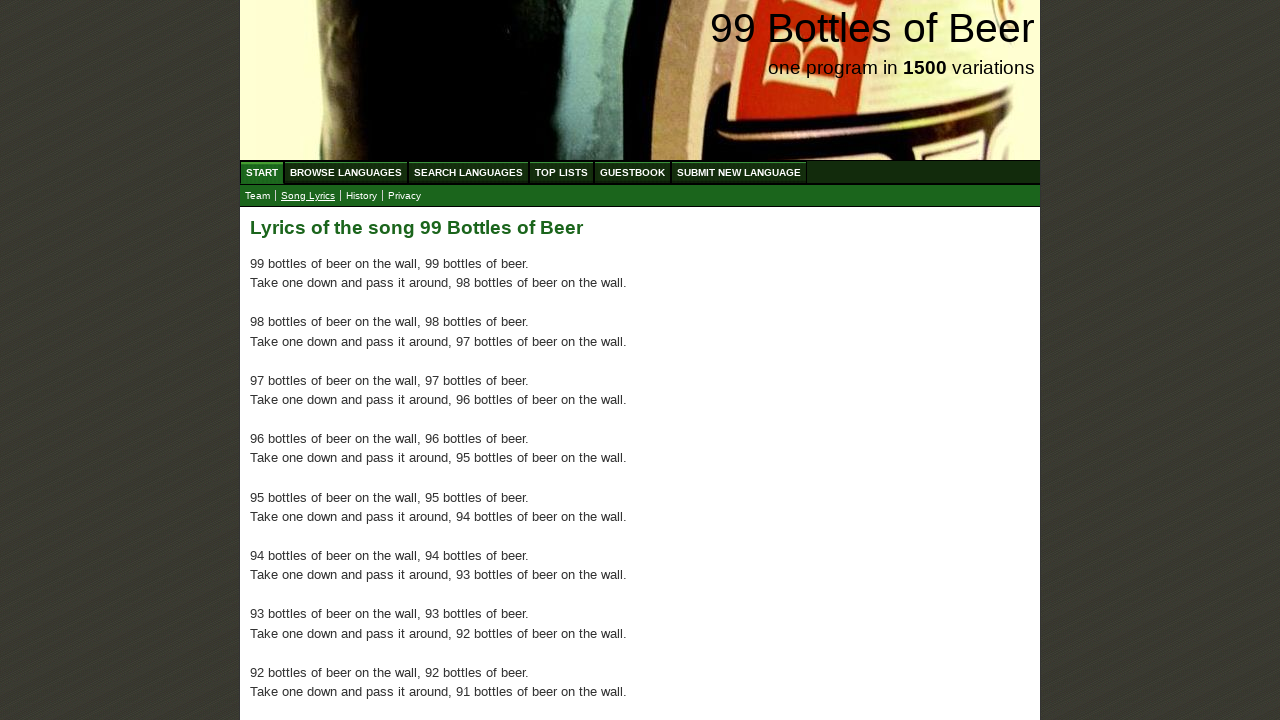

Verified paragraph 55 of lyrics is present
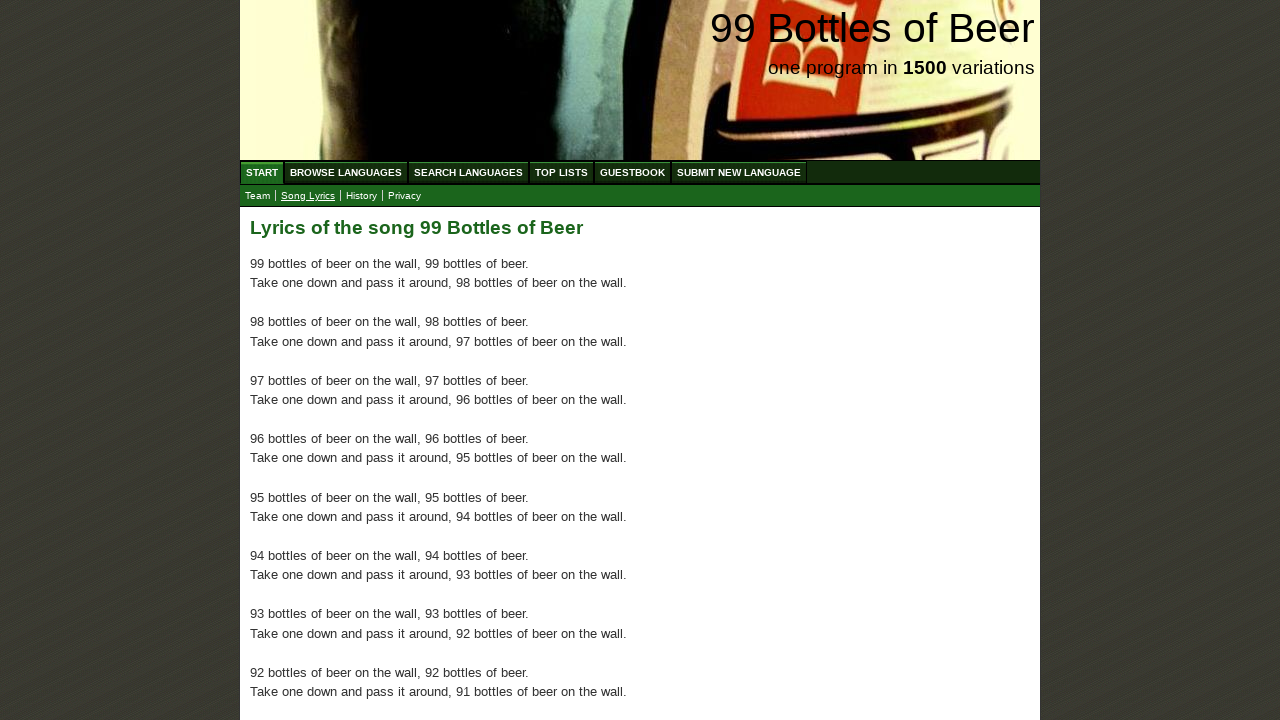

Verified paragraph 56 of lyrics is present
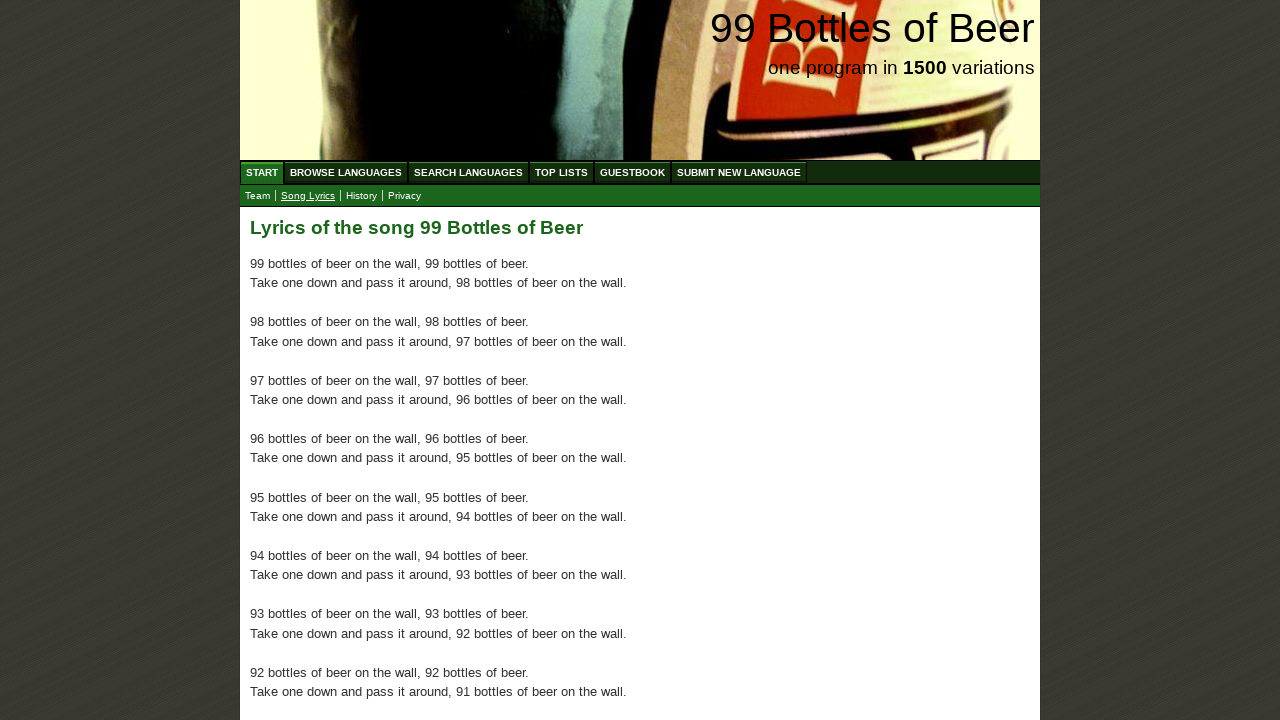

Verified paragraph 57 of lyrics is present
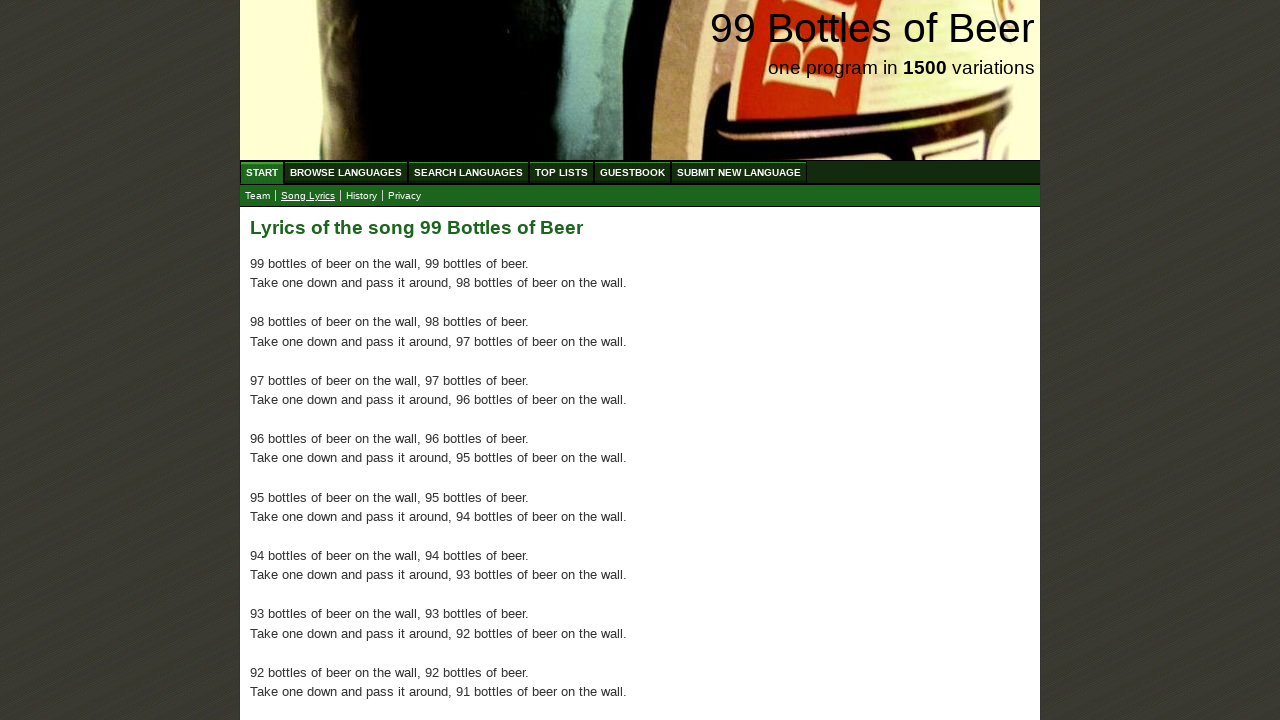

Verified paragraph 58 of lyrics is present
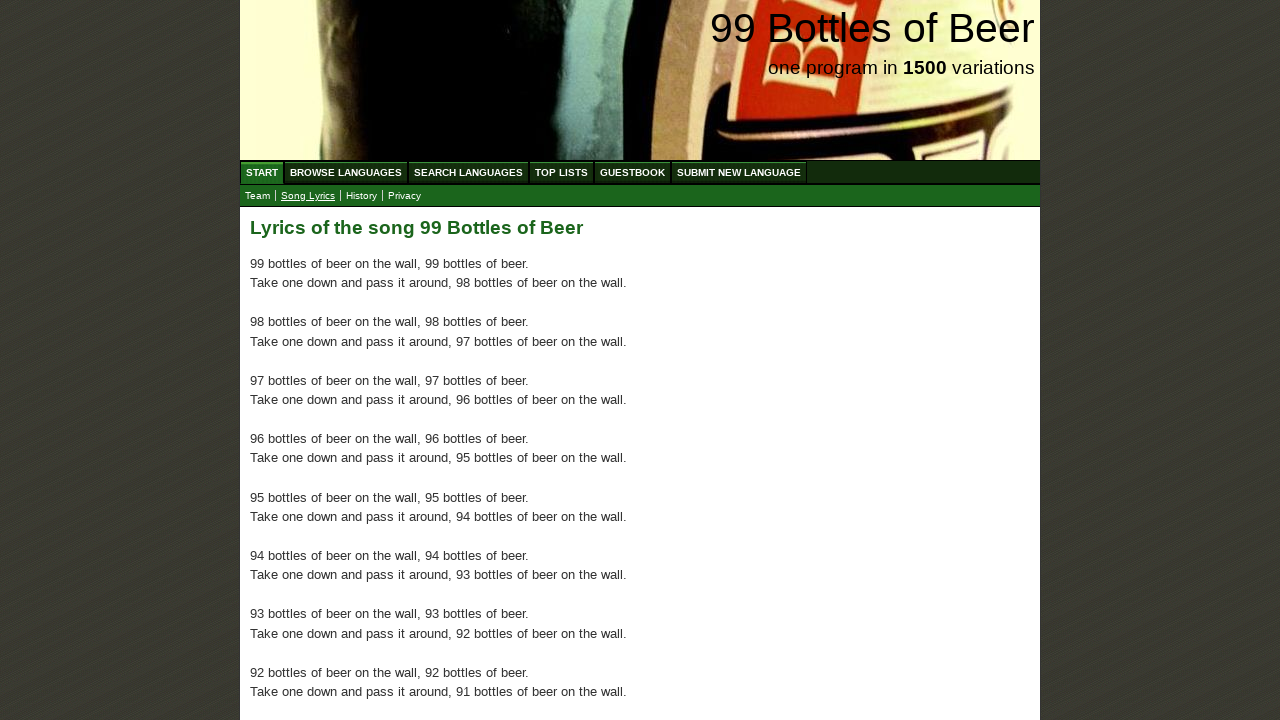

Verified paragraph 59 of lyrics is present
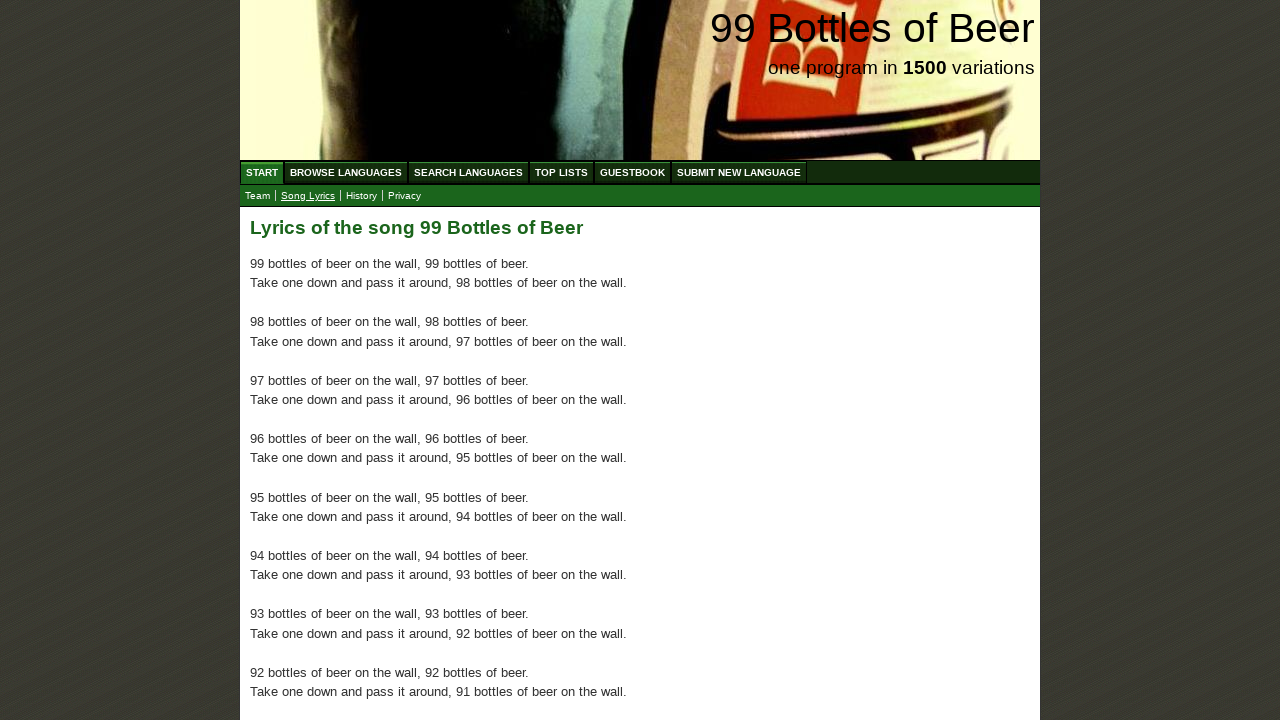

Verified paragraph 60 of lyrics is present
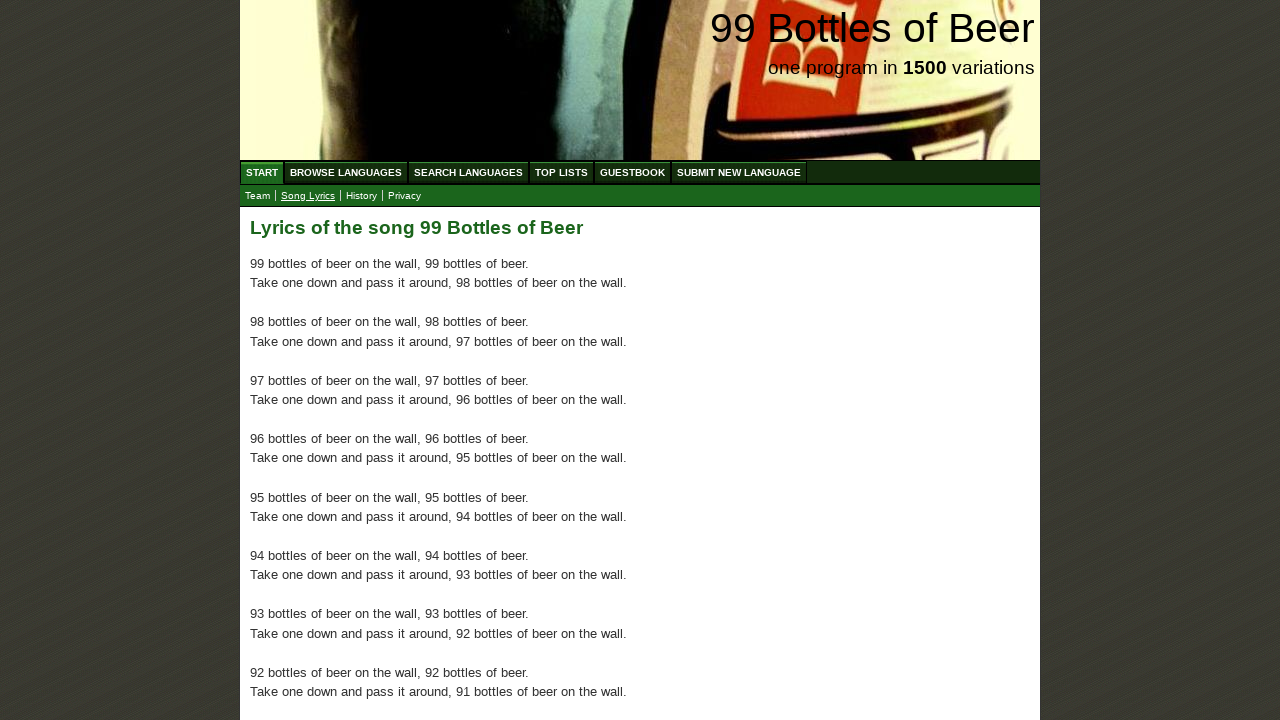

Verified paragraph 61 of lyrics is present
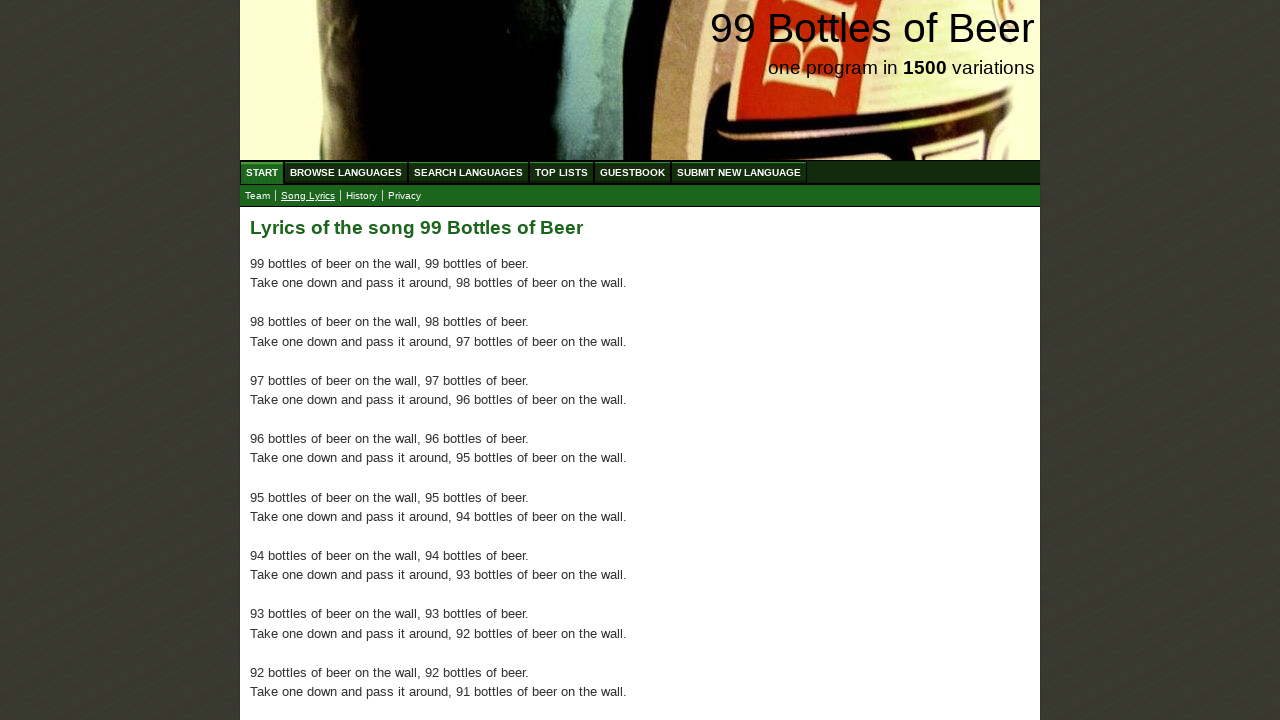

Verified paragraph 62 of lyrics is present
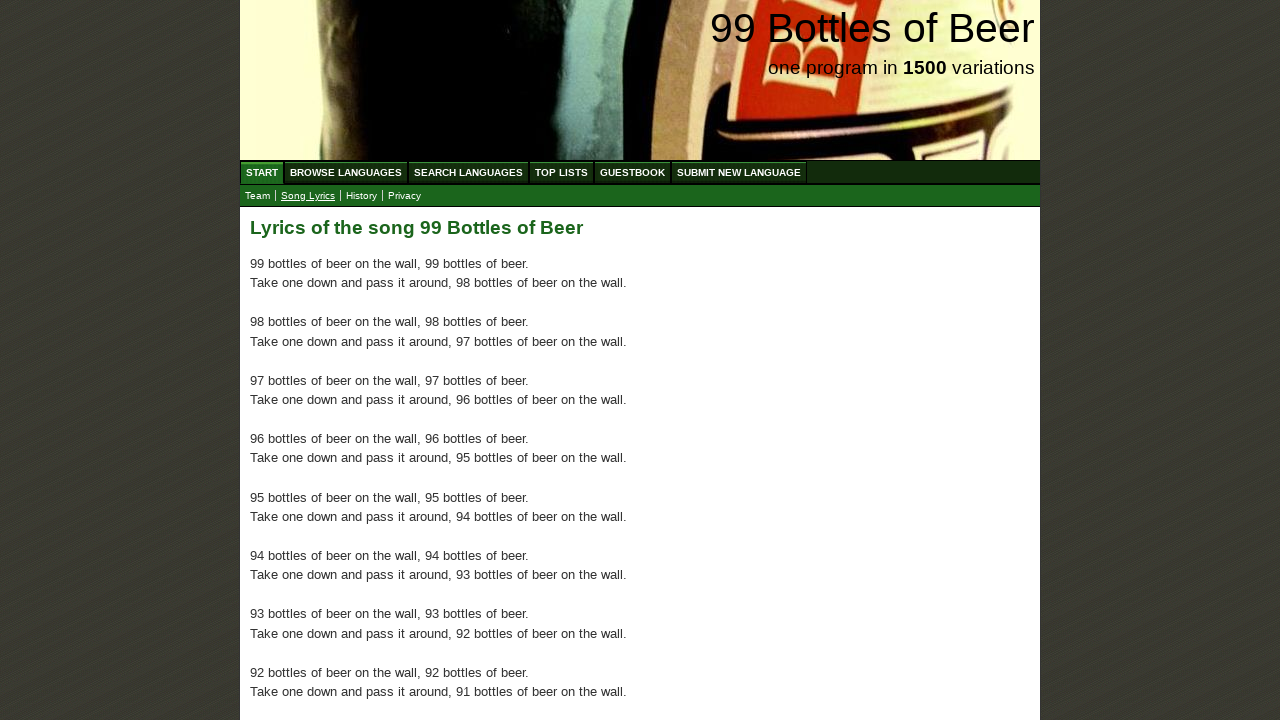

Verified paragraph 63 of lyrics is present
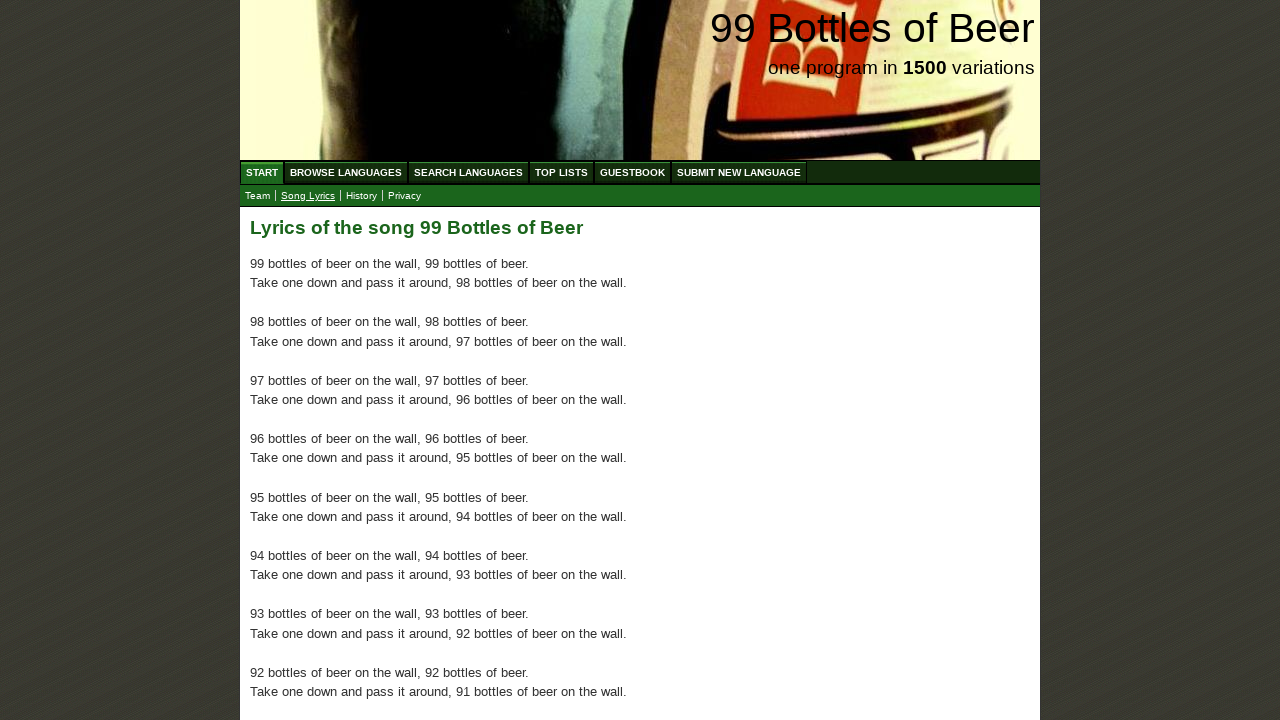

Verified paragraph 64 of lyrics is present
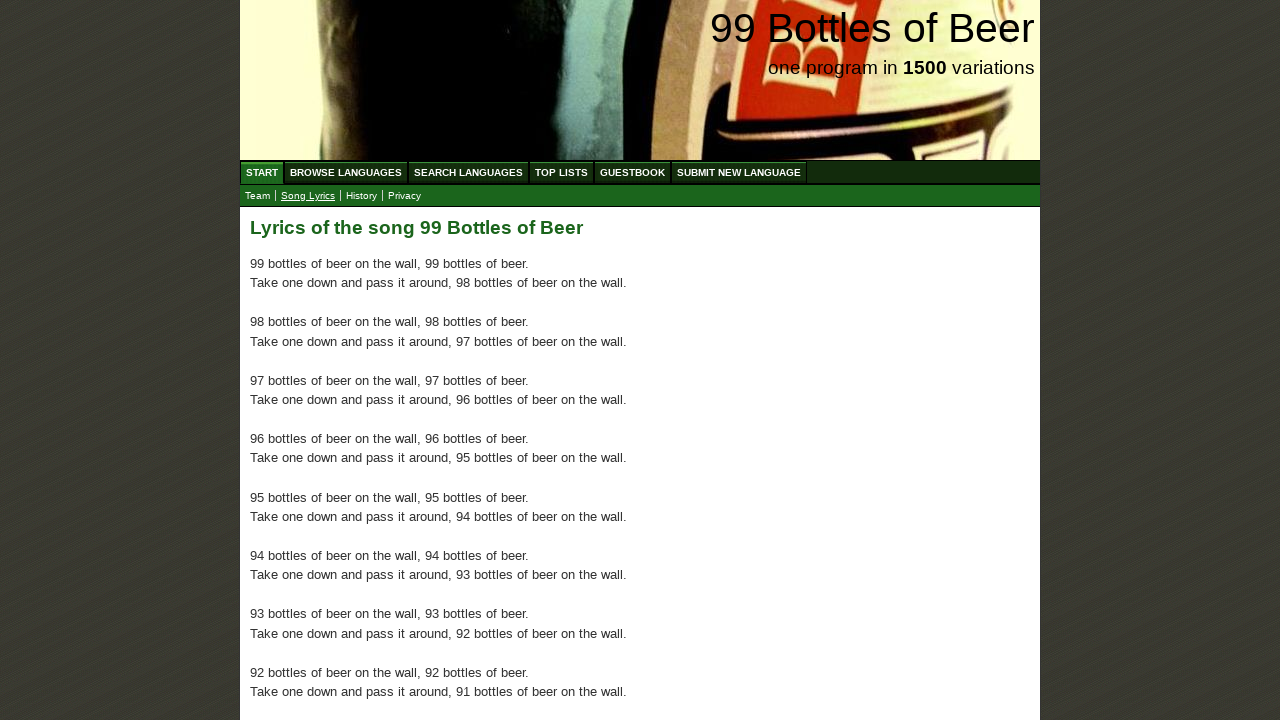

Verified paragraph 65 of lyrics is present
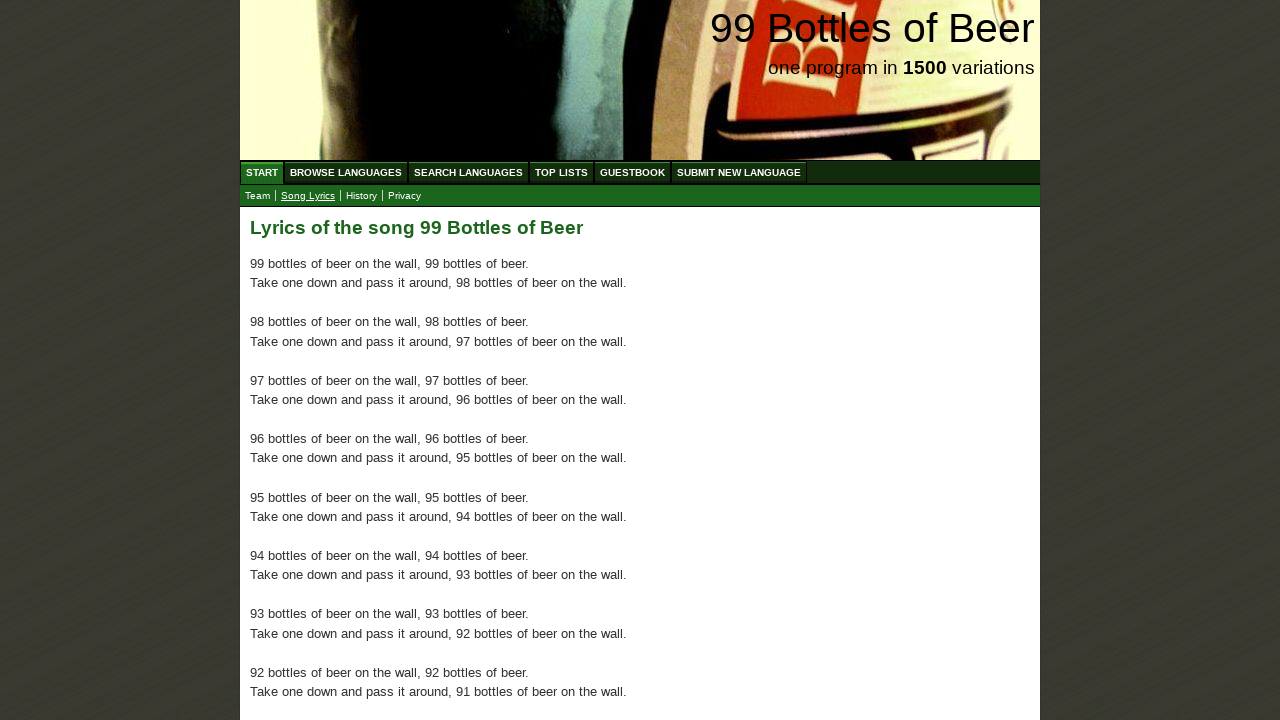

Verified paragraph 66 of lyrics is present
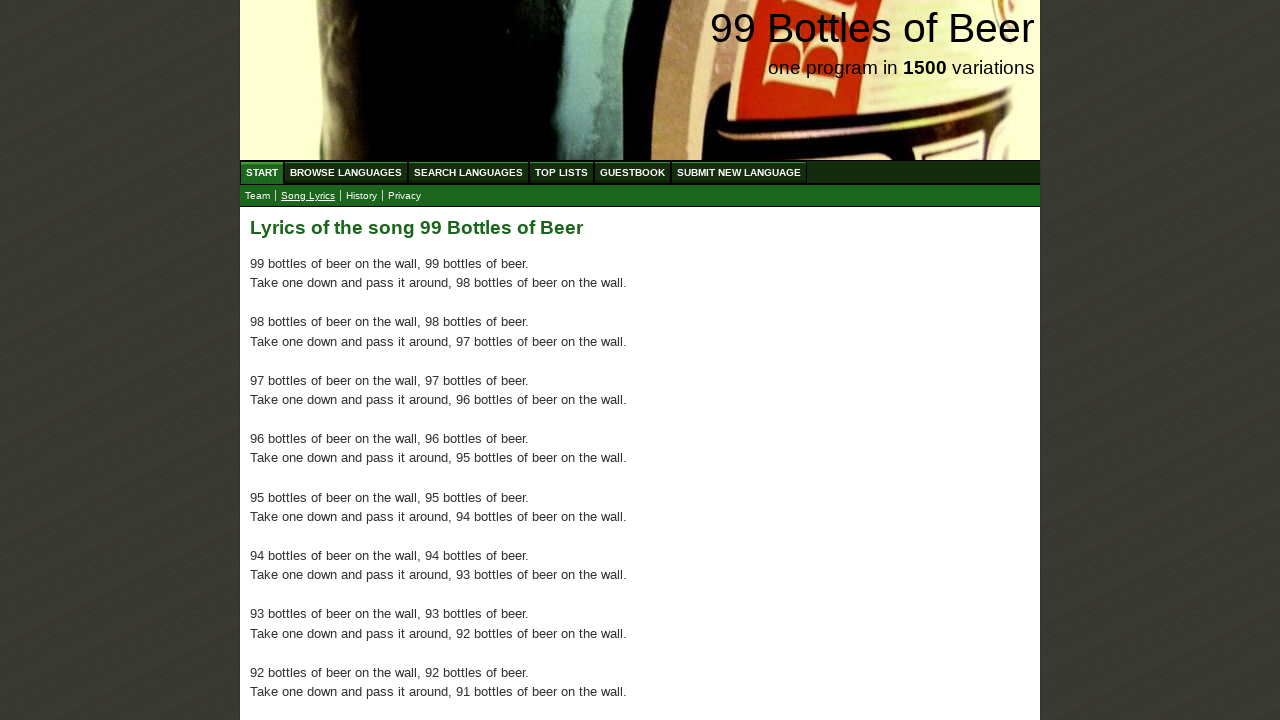

Verified paragraph 67 of lyrics is present
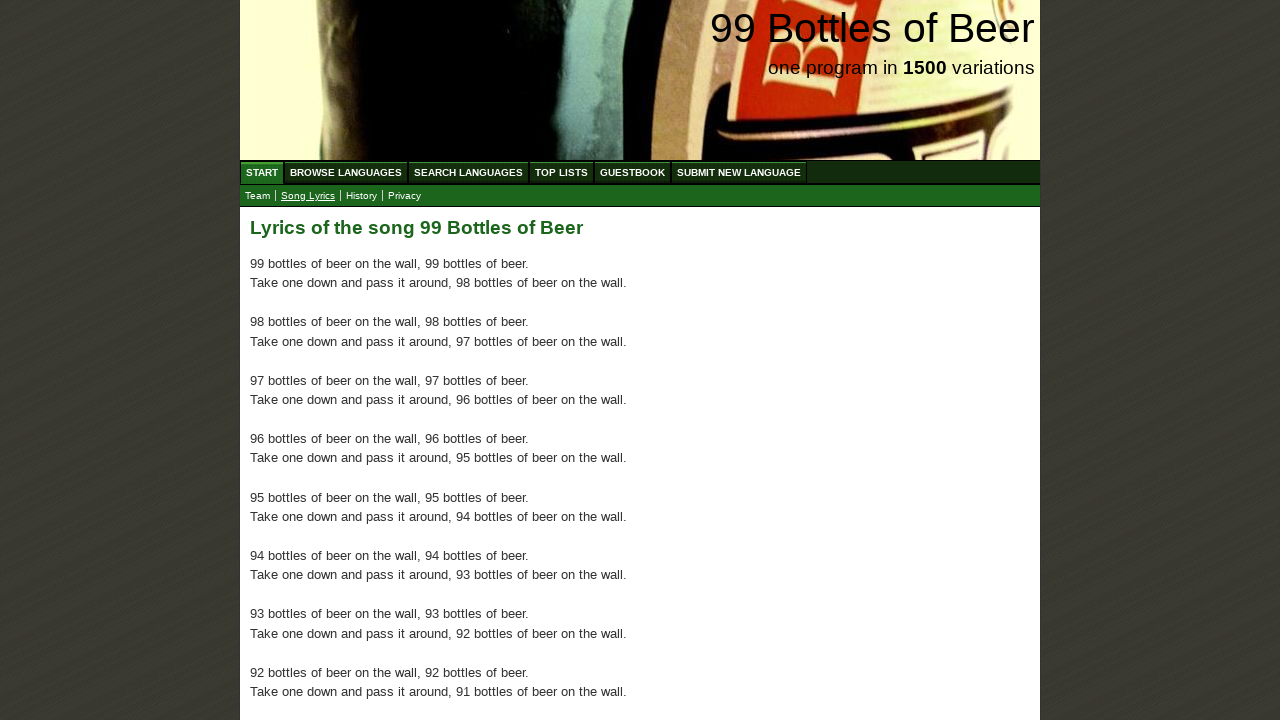

Verified paragraph 68 of lyrics is present
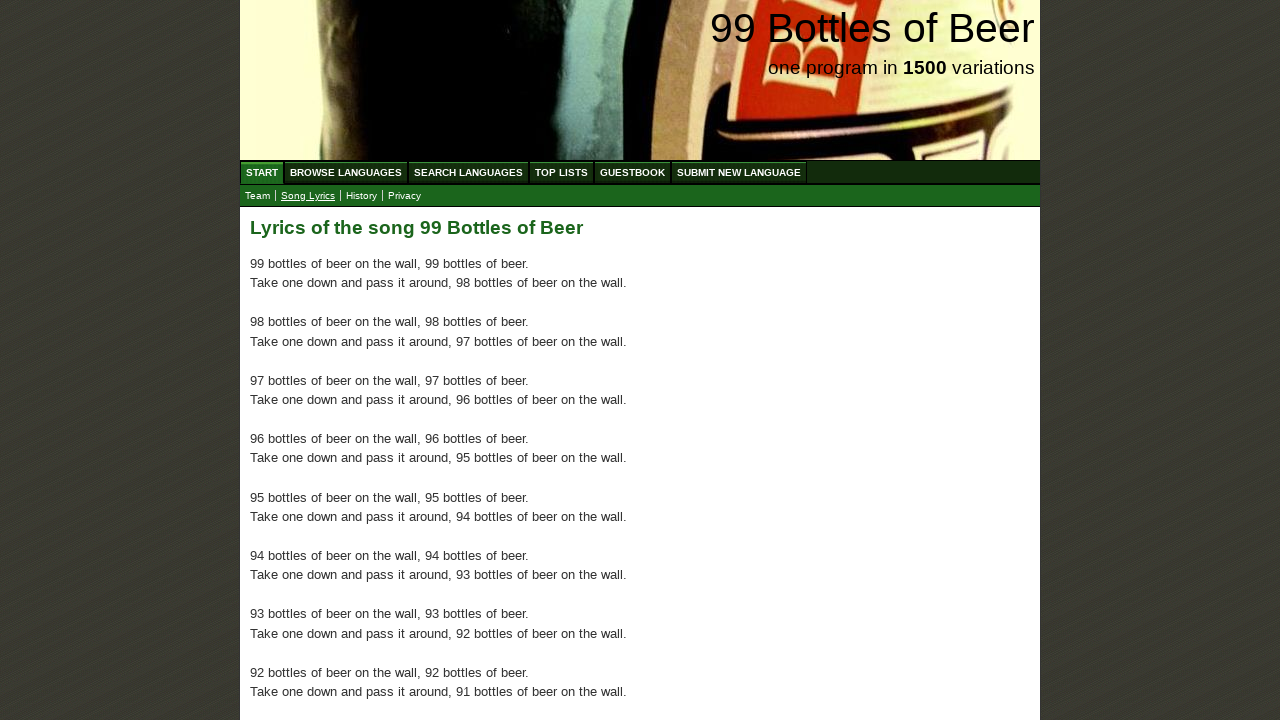

Verified paragraph 69 of lyrics is present
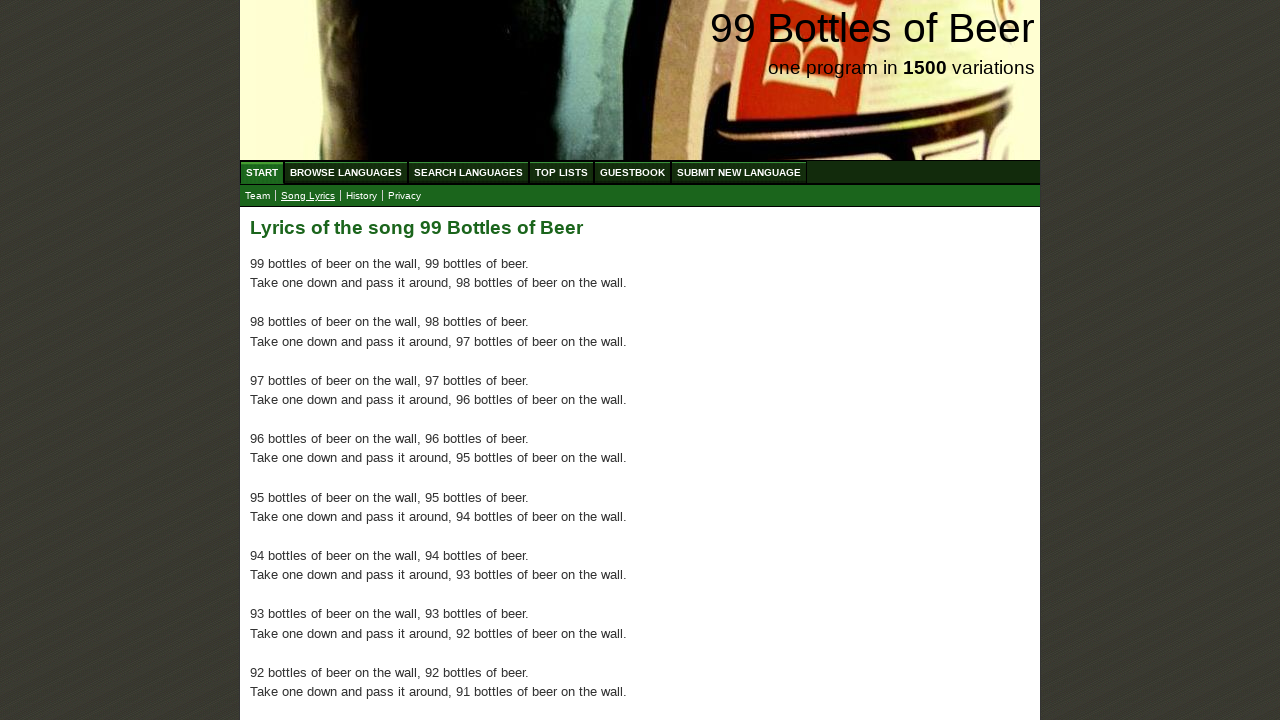

Verified paragraph 70 of lyrics is present
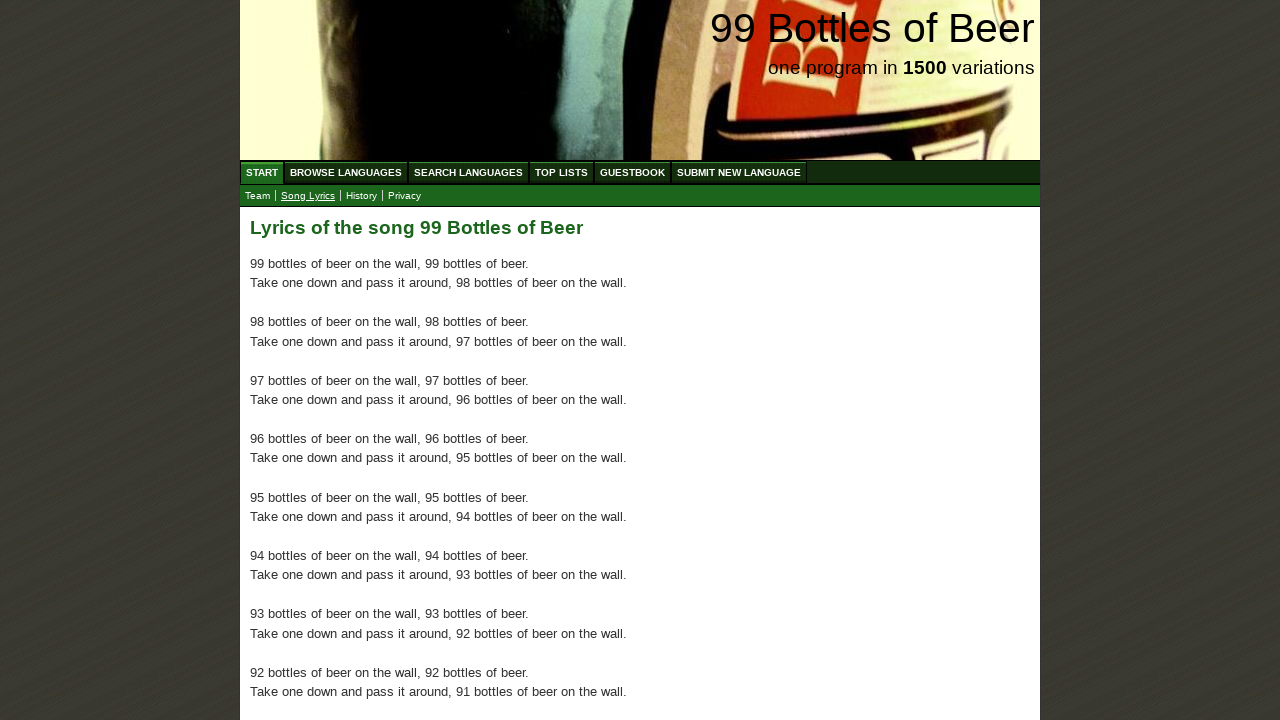

Verified paragraph 71 of lyrics is present
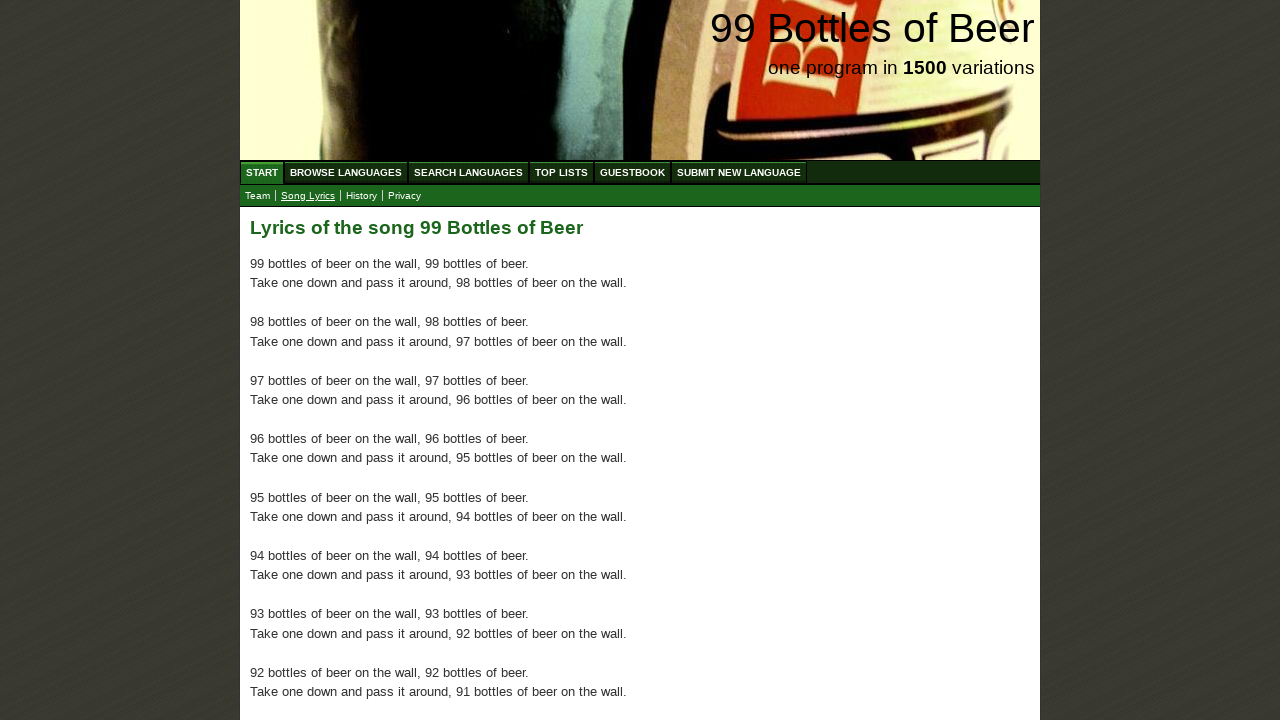

Verified paragraph 72 of lyrics is present
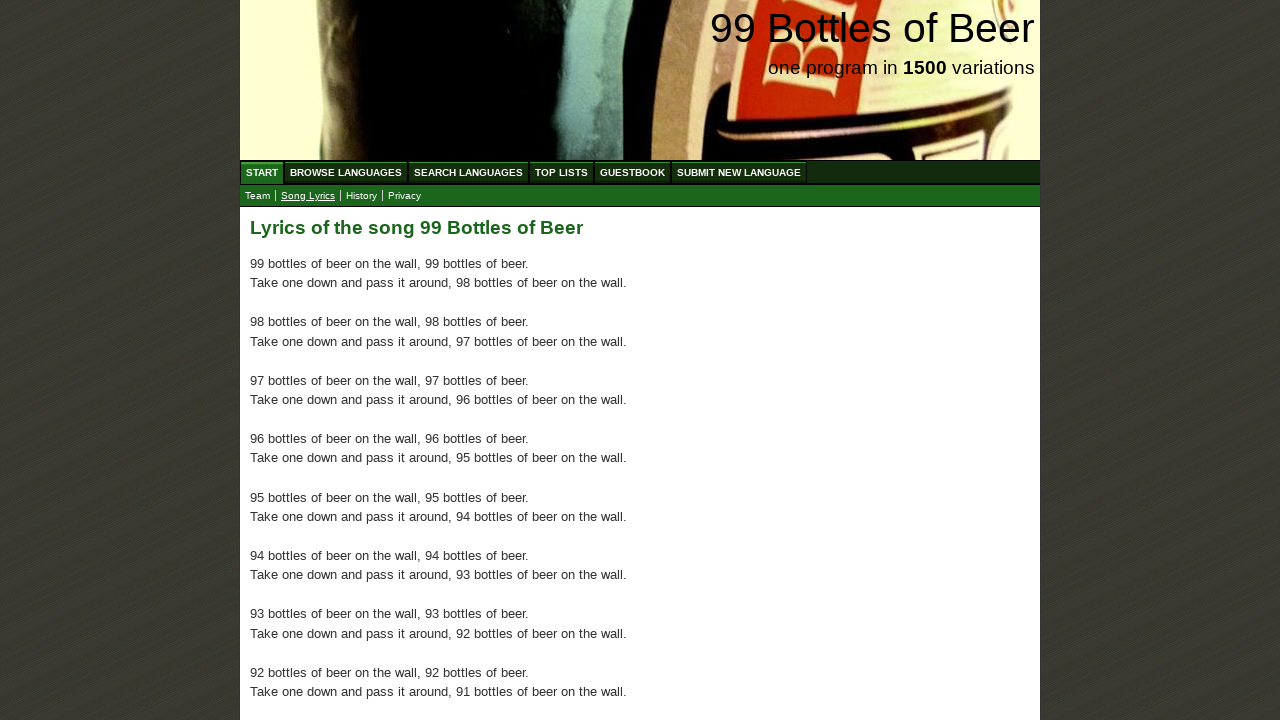

Verified paragraph 73 of lyrics is present
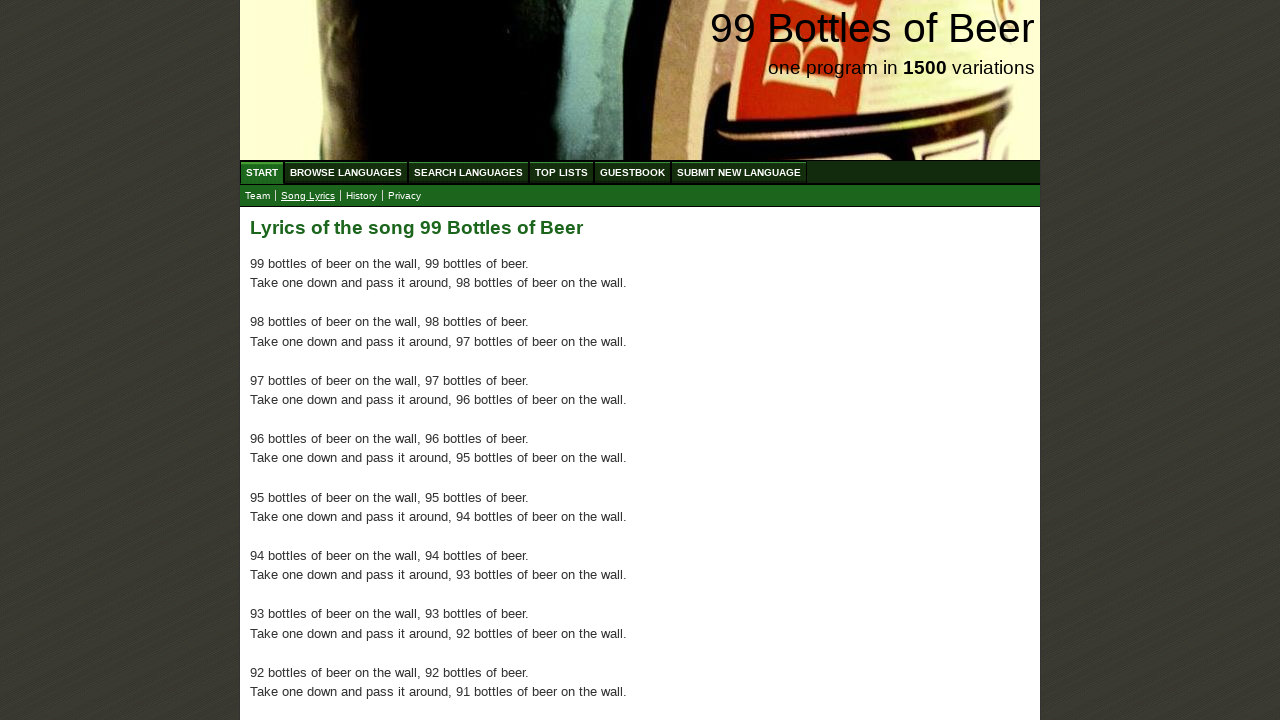

Verified paragraph 74 of lyrics is present
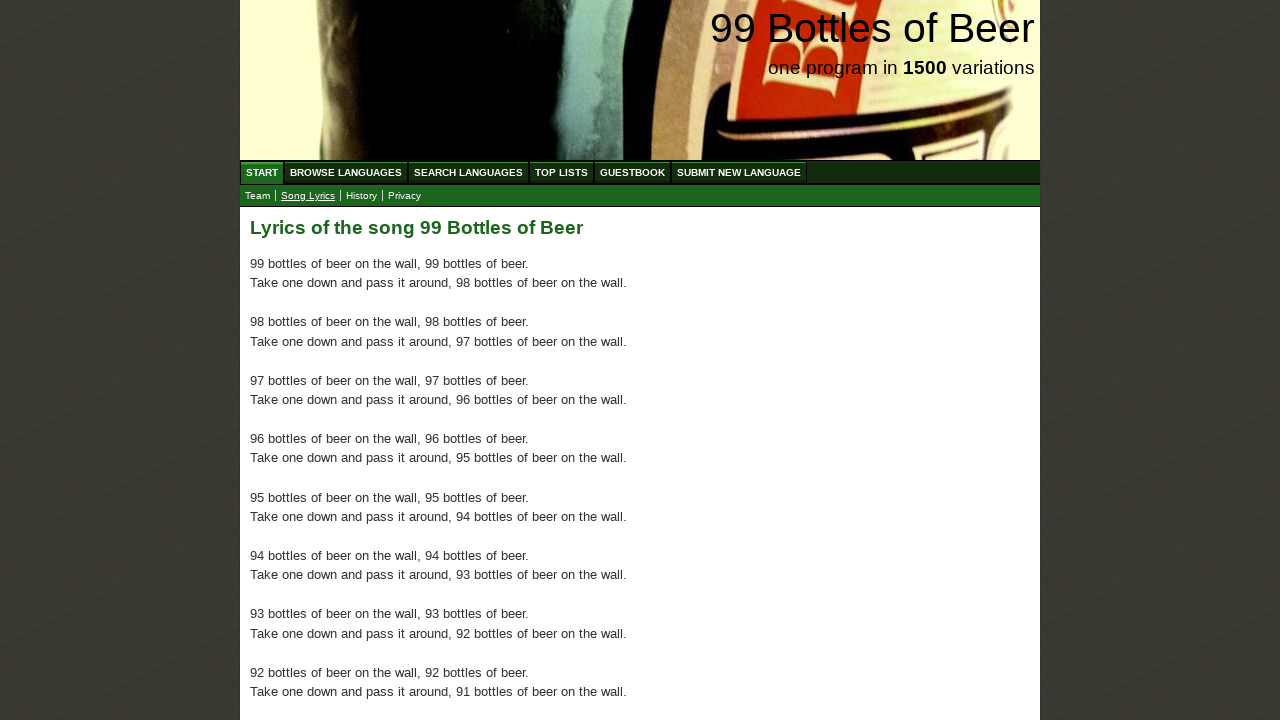

Verified paragraph 75 of lyrics is present
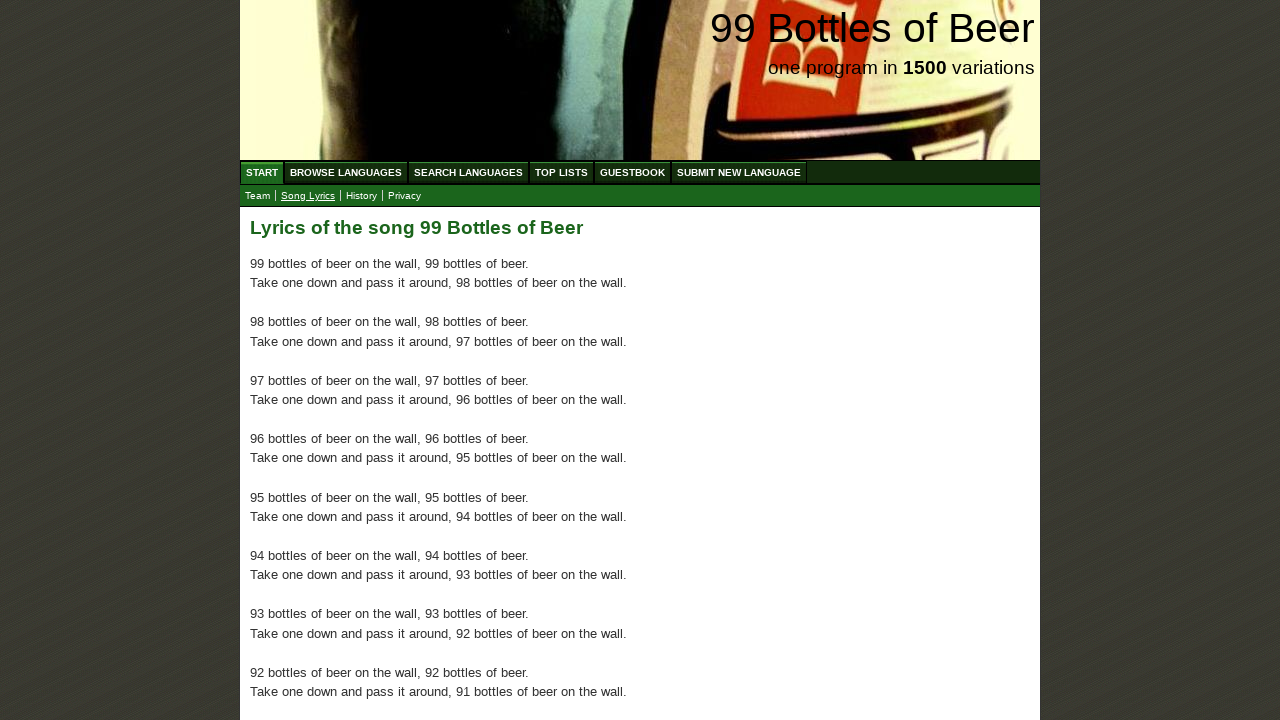

Verified paragraph 76 of lyrics is present
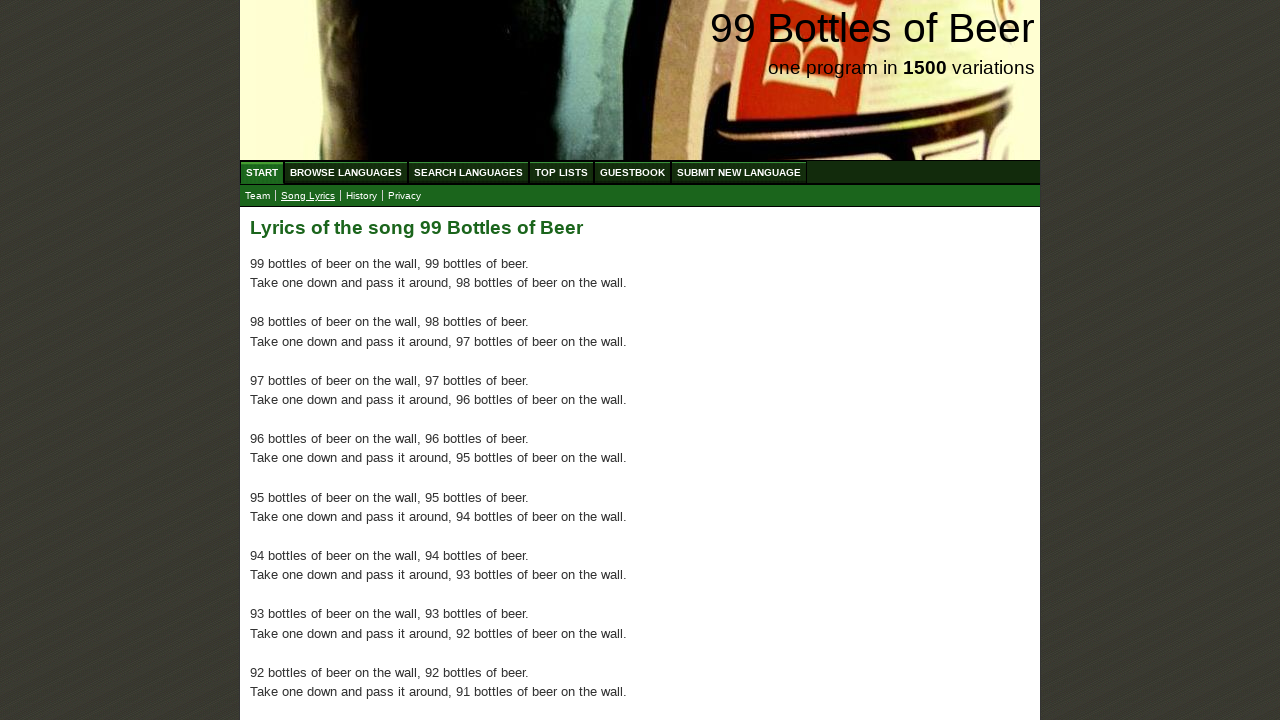

Verified paragraph 77 of lyrics is present
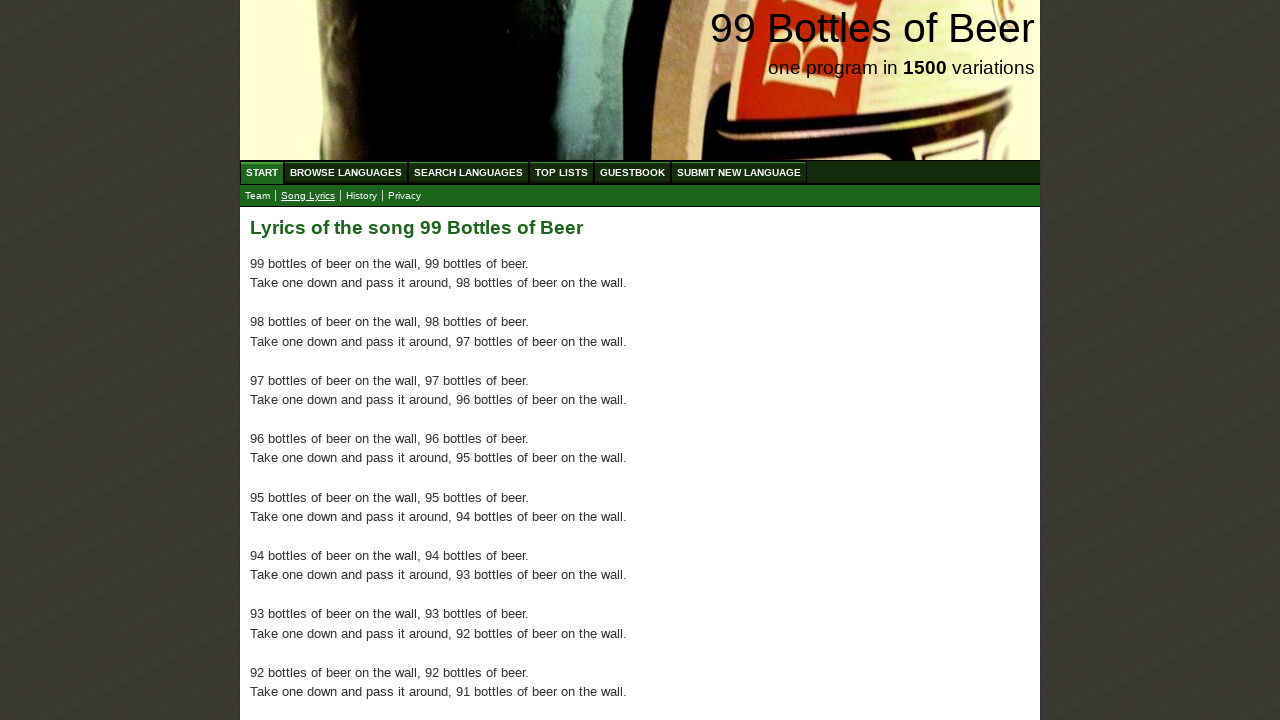

Verified paragraph 78 of lyrics is present
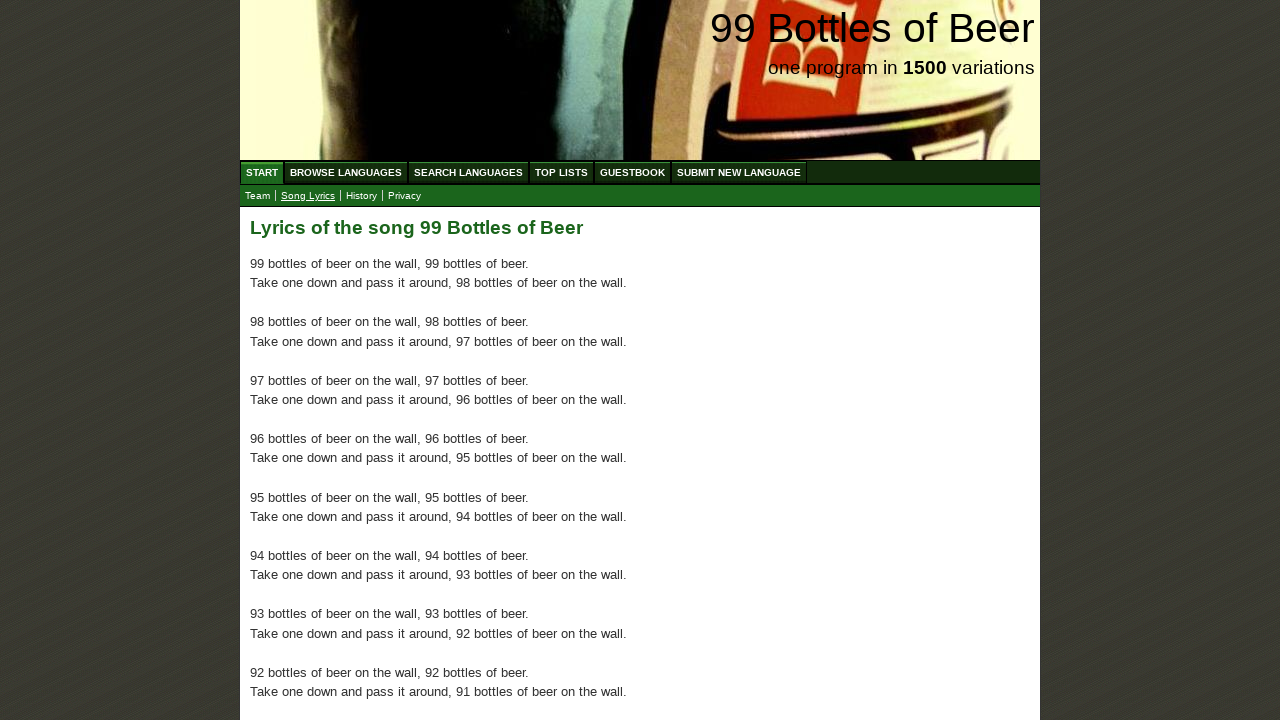

Verified paragraph 79 of lyrics is present
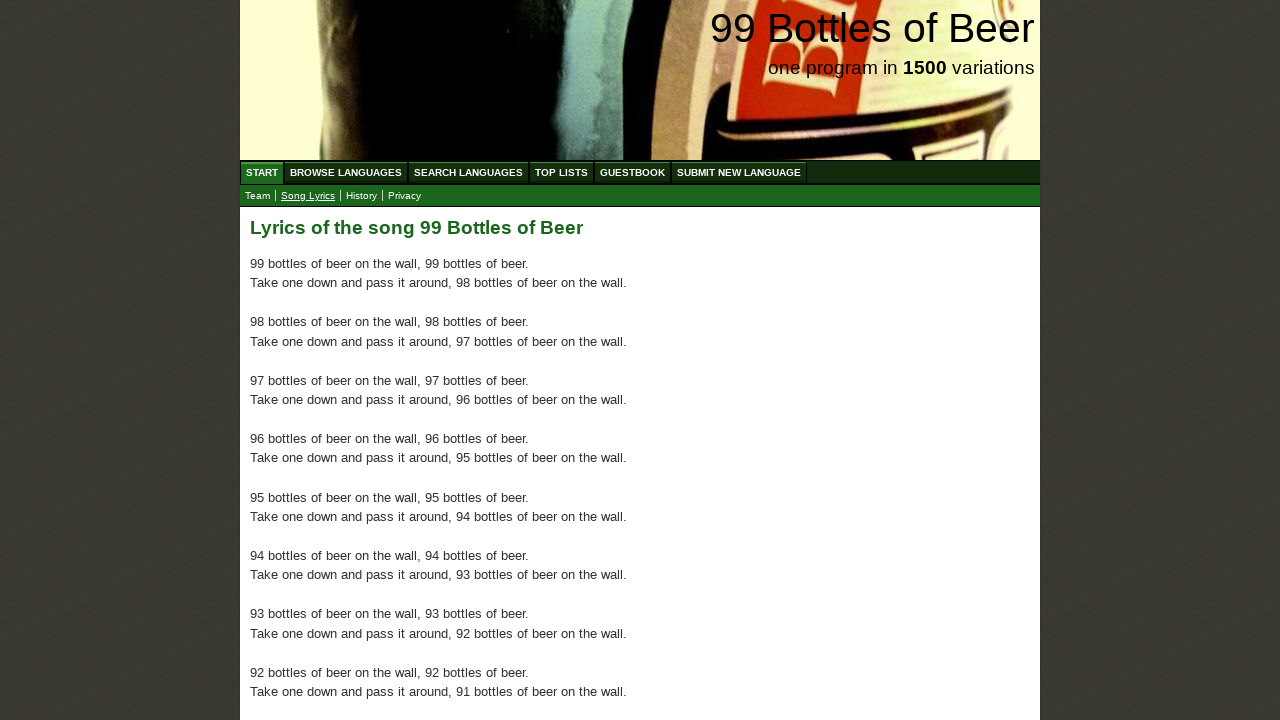

Verified paragraph 80 of lyrics is present
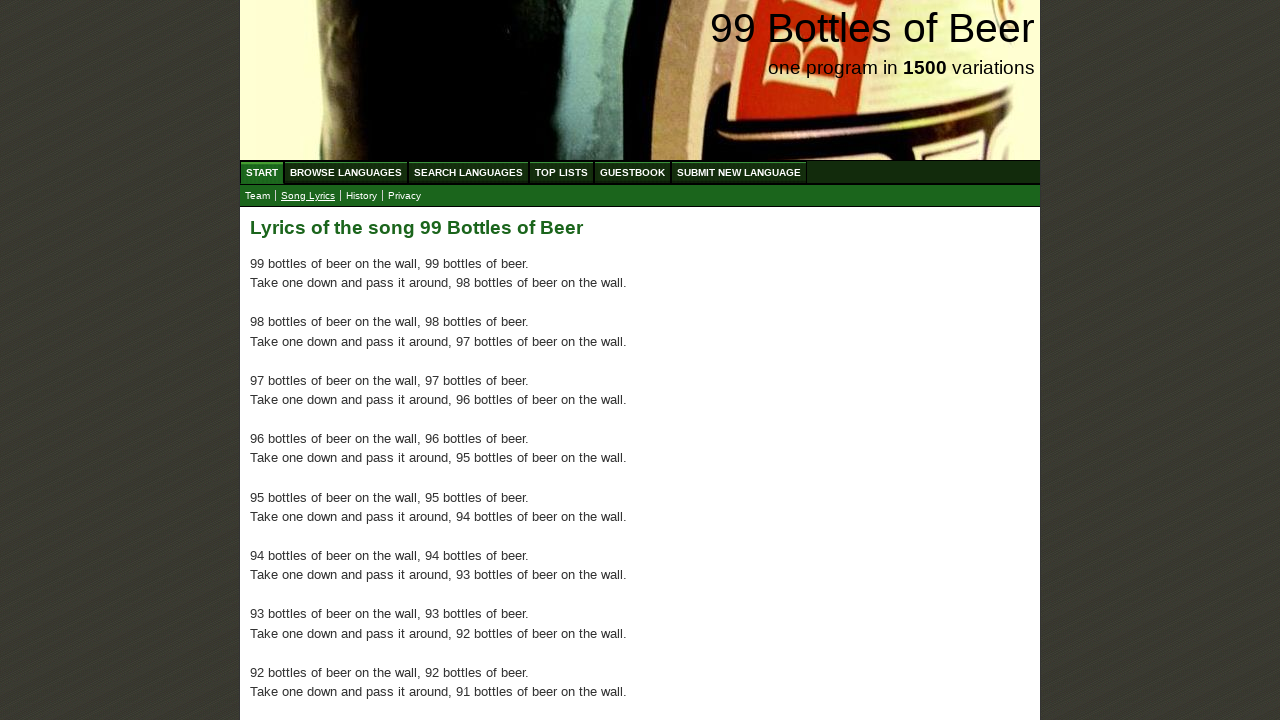

Verified paragraph 81 of lyrics is present
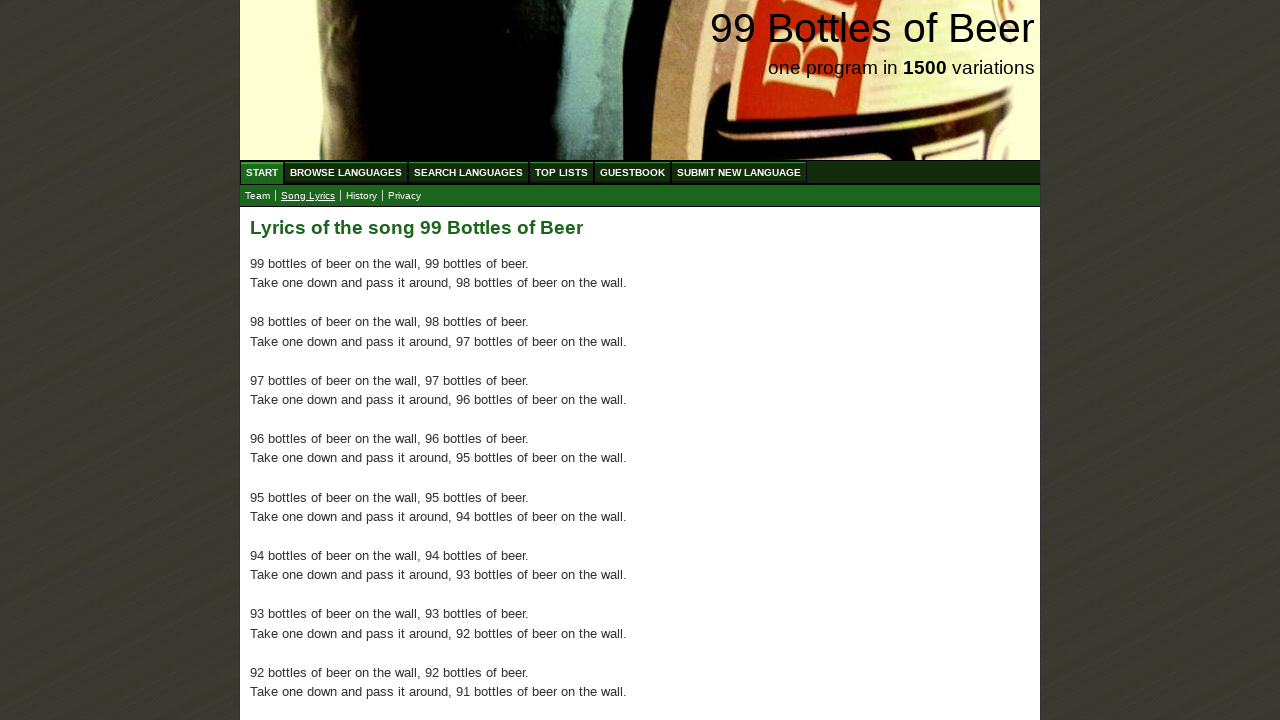

Verified paragraph 82 of lyrics is present
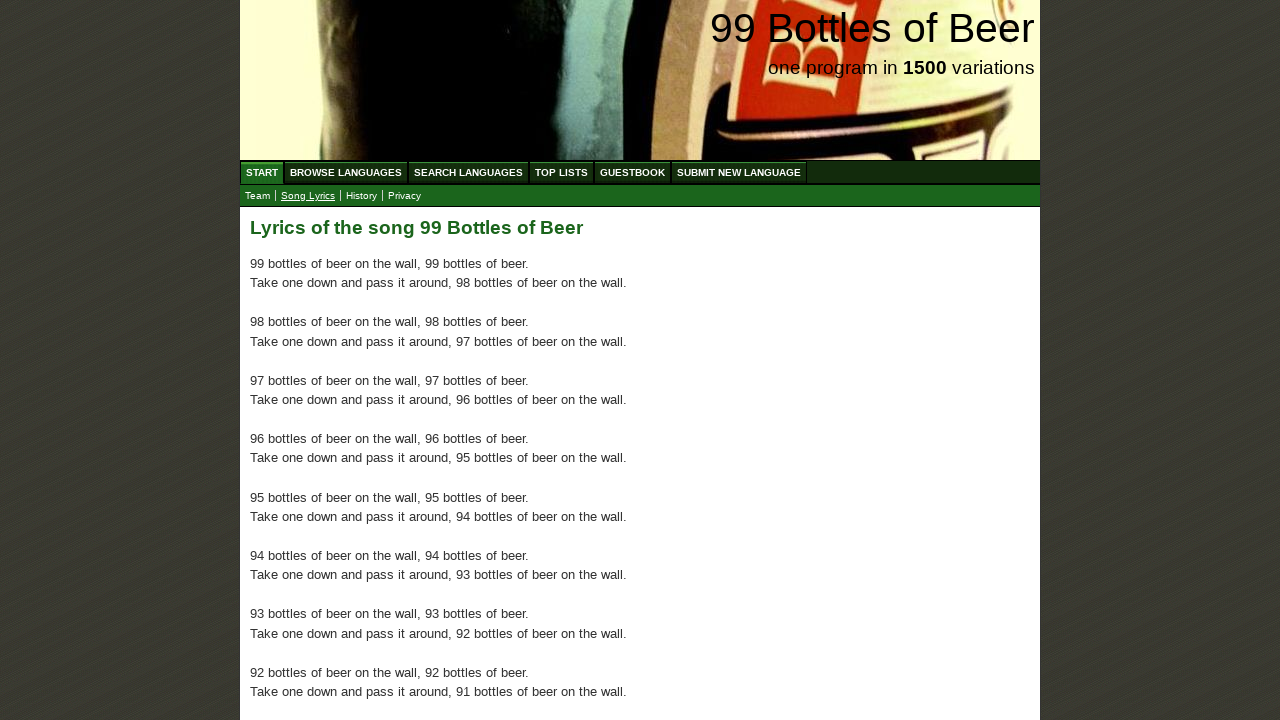

Verified paragraph 83 of lyrics is present
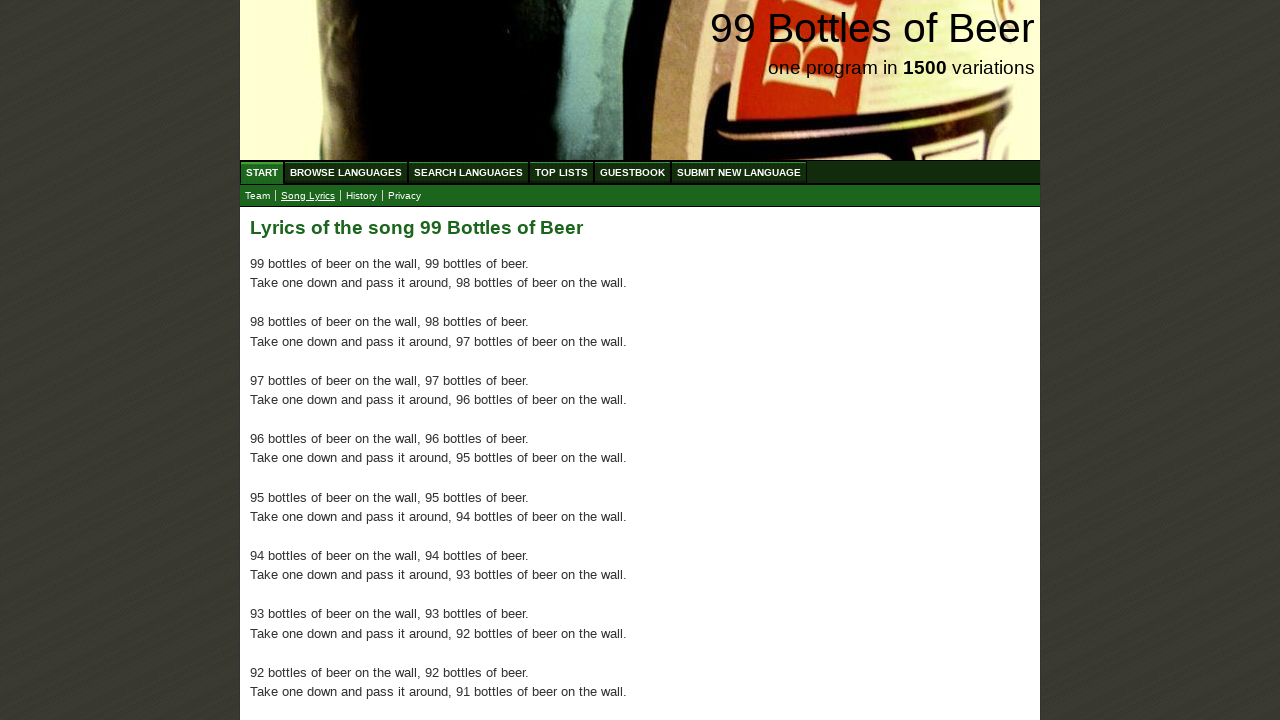

Verified paragraph 84 of lyrics is present
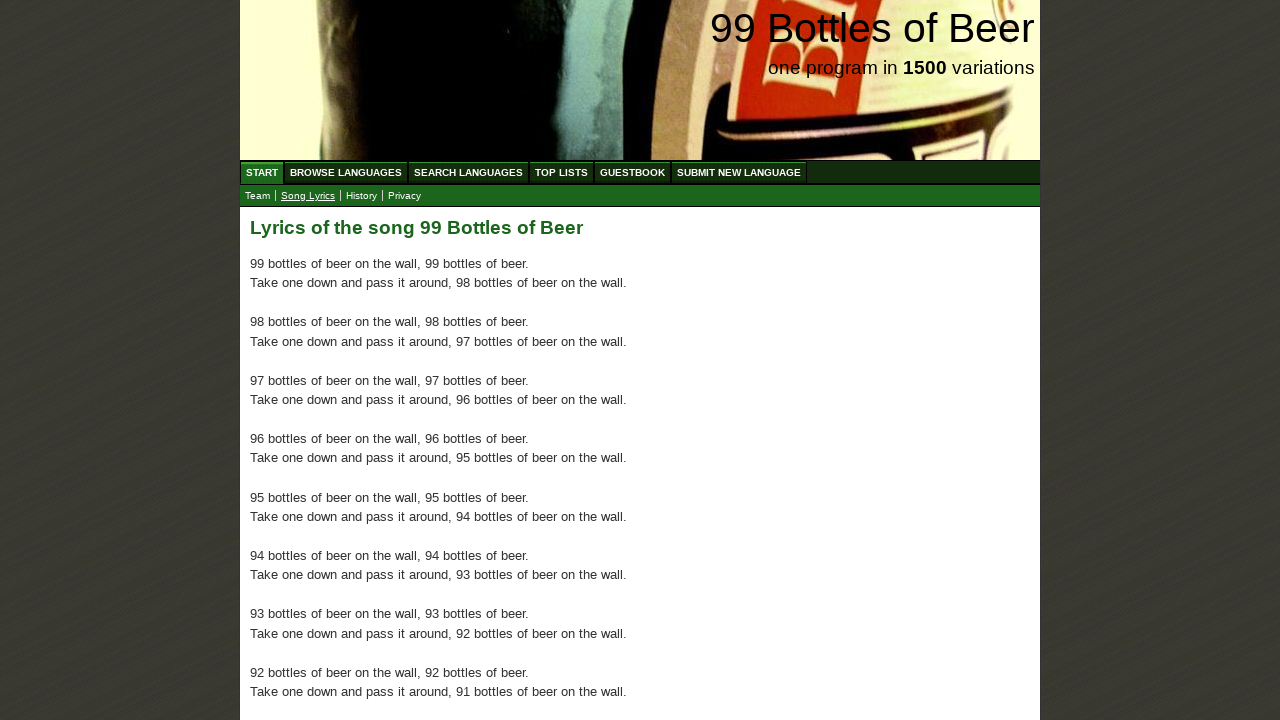

Verified paragraph 85 of lyrics is present
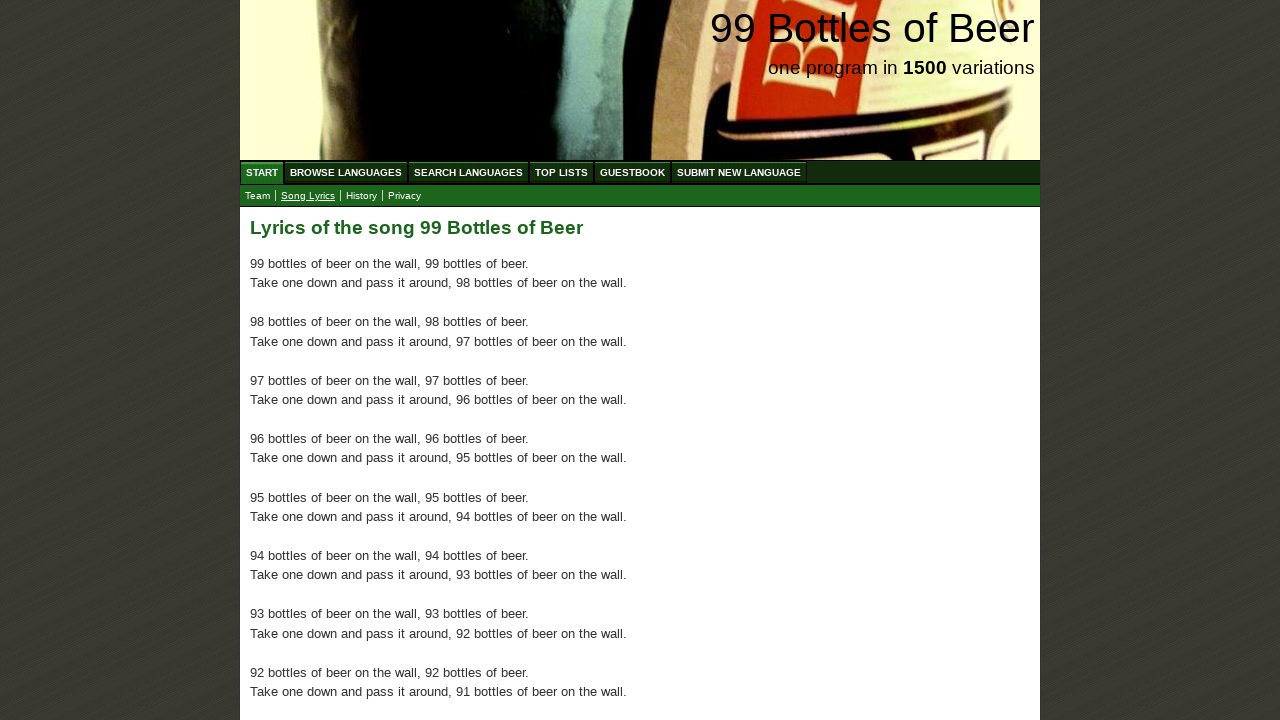

Verified paragraph 86 of lyrics is present
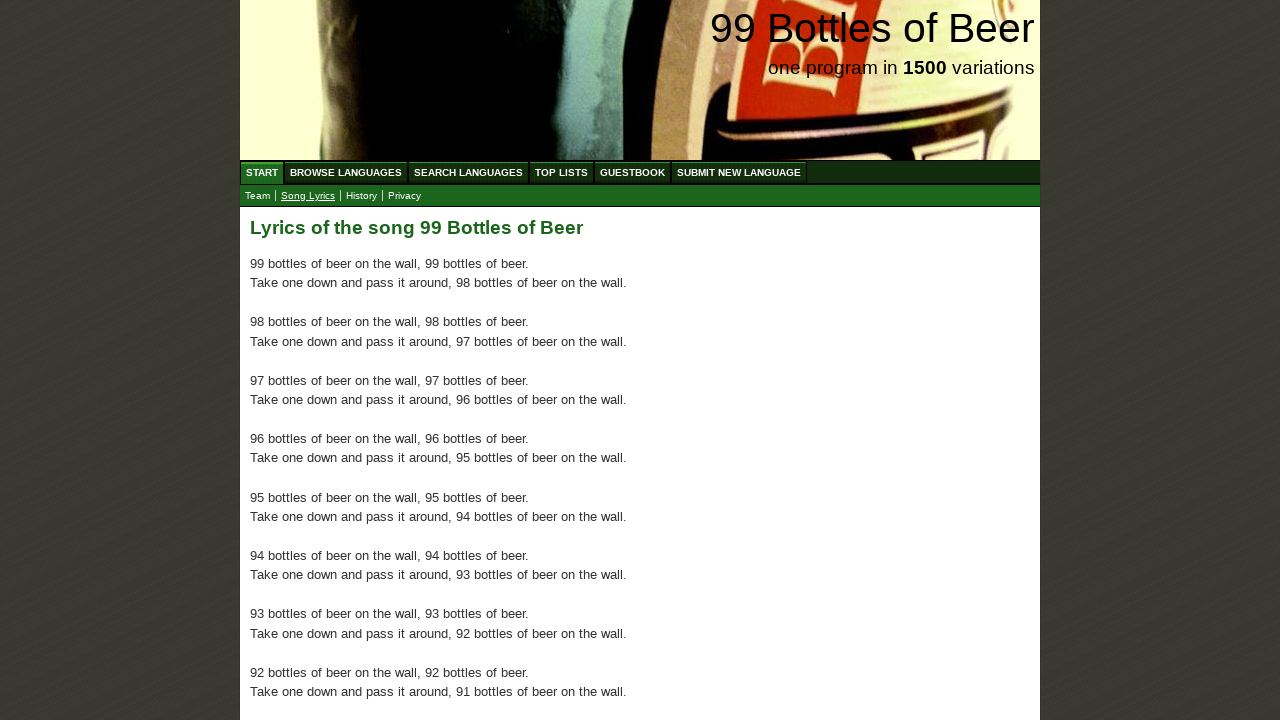

Verified paragraph 87 of lyrics is present
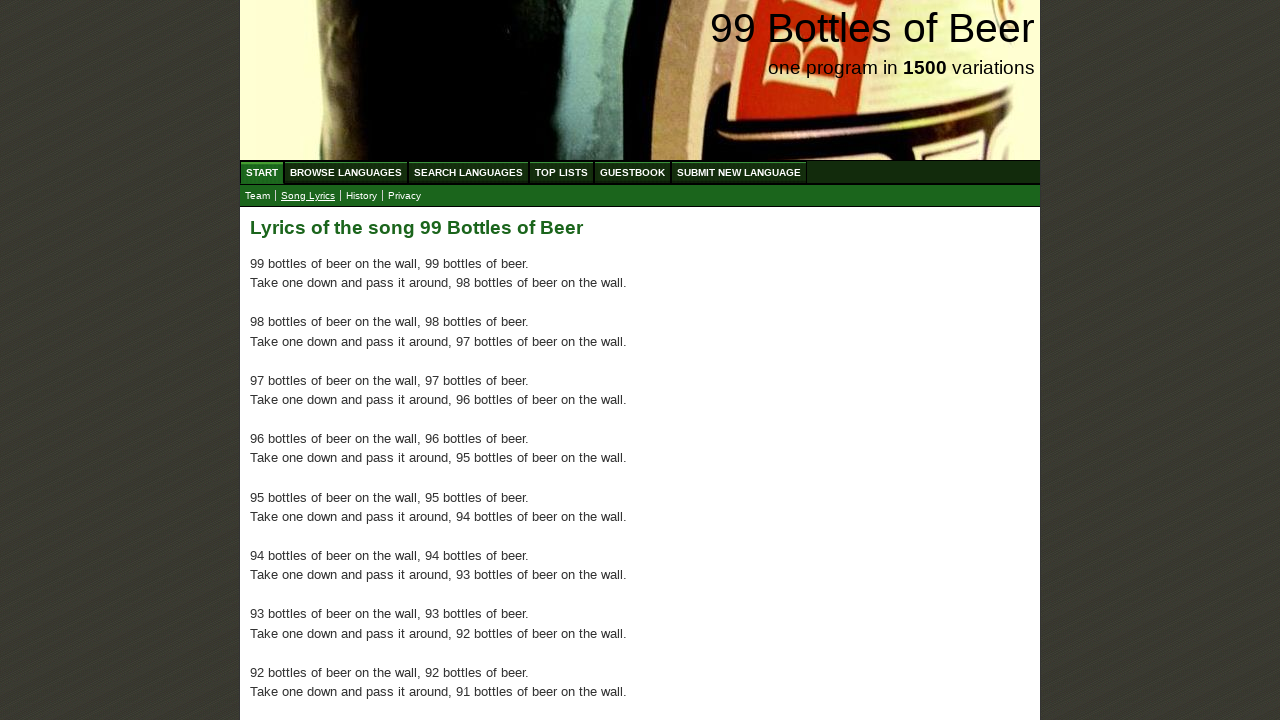

Verified paragraph 88 of lyrics is present
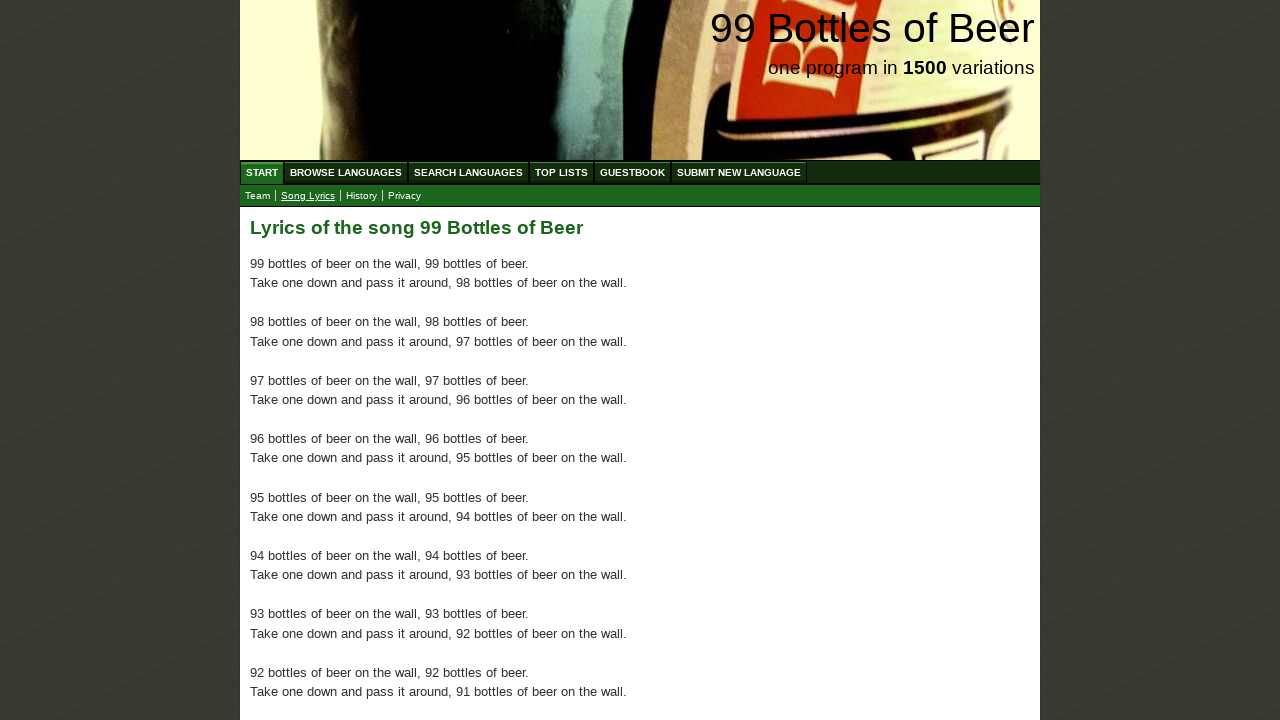

Verified paragraph 89 of lyrics is present
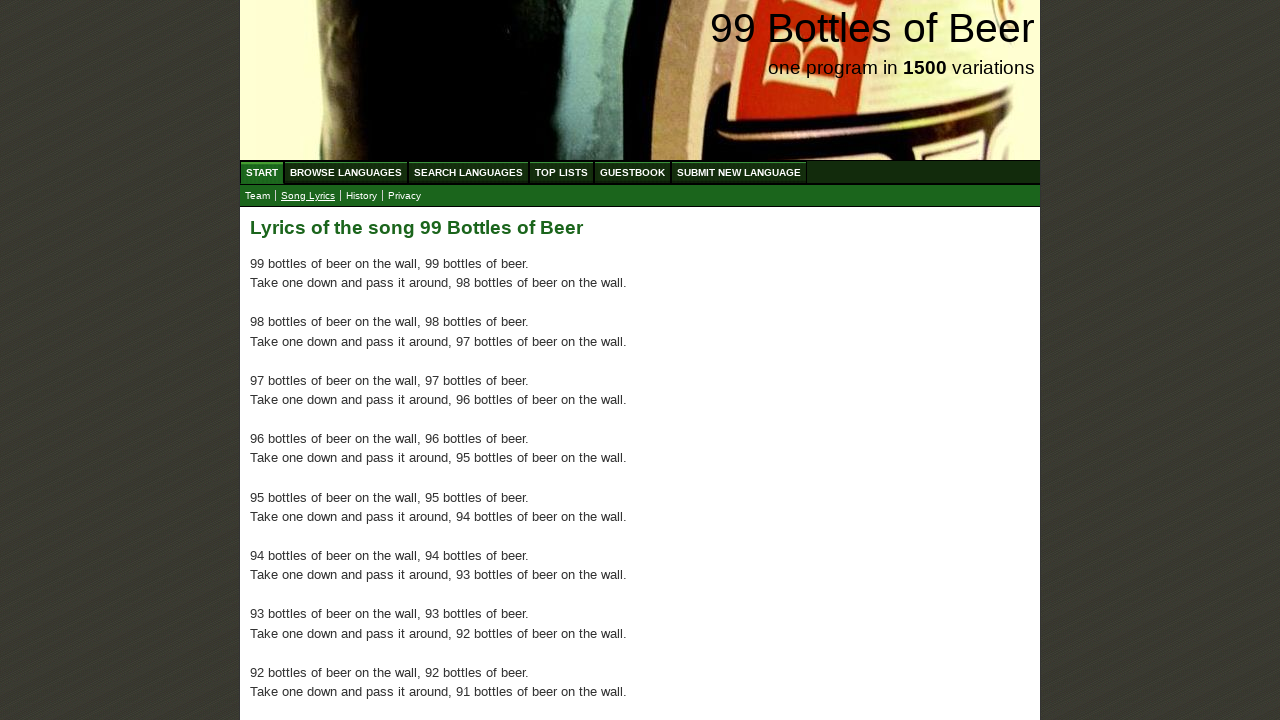

Verified paragraph 90 of lyrics is present
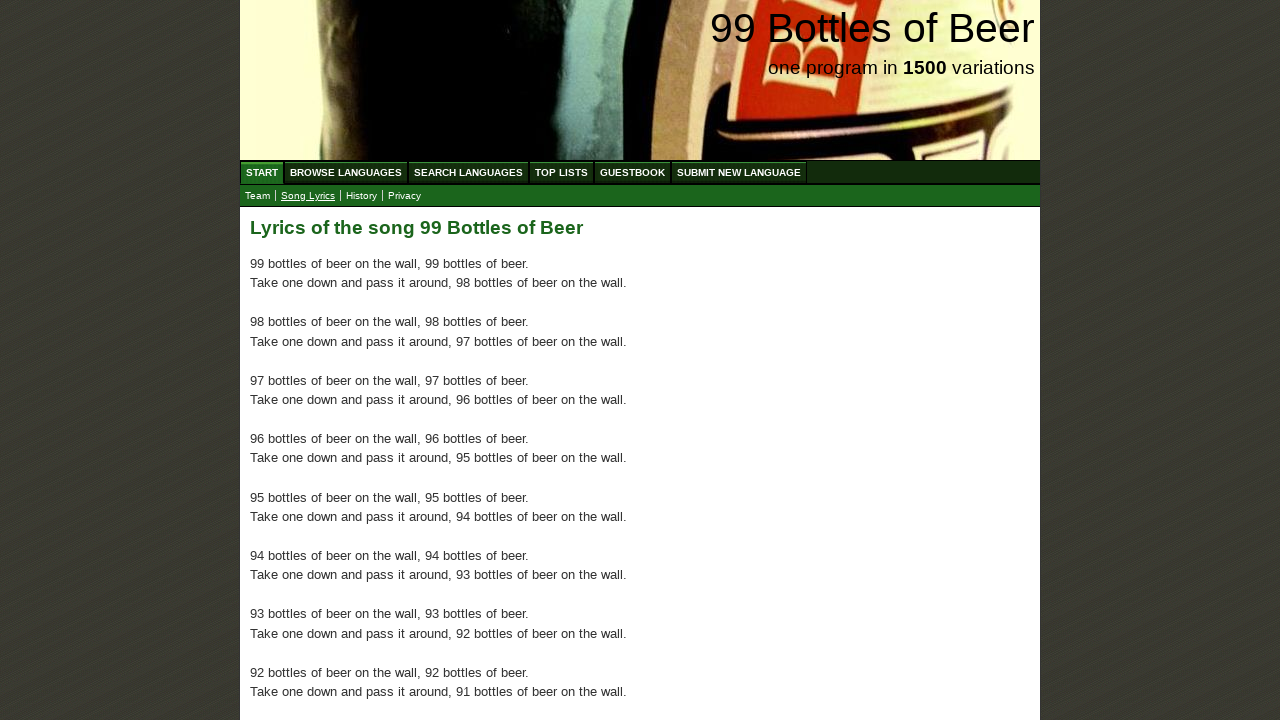

Verified paragraph 91 of lyrics is present
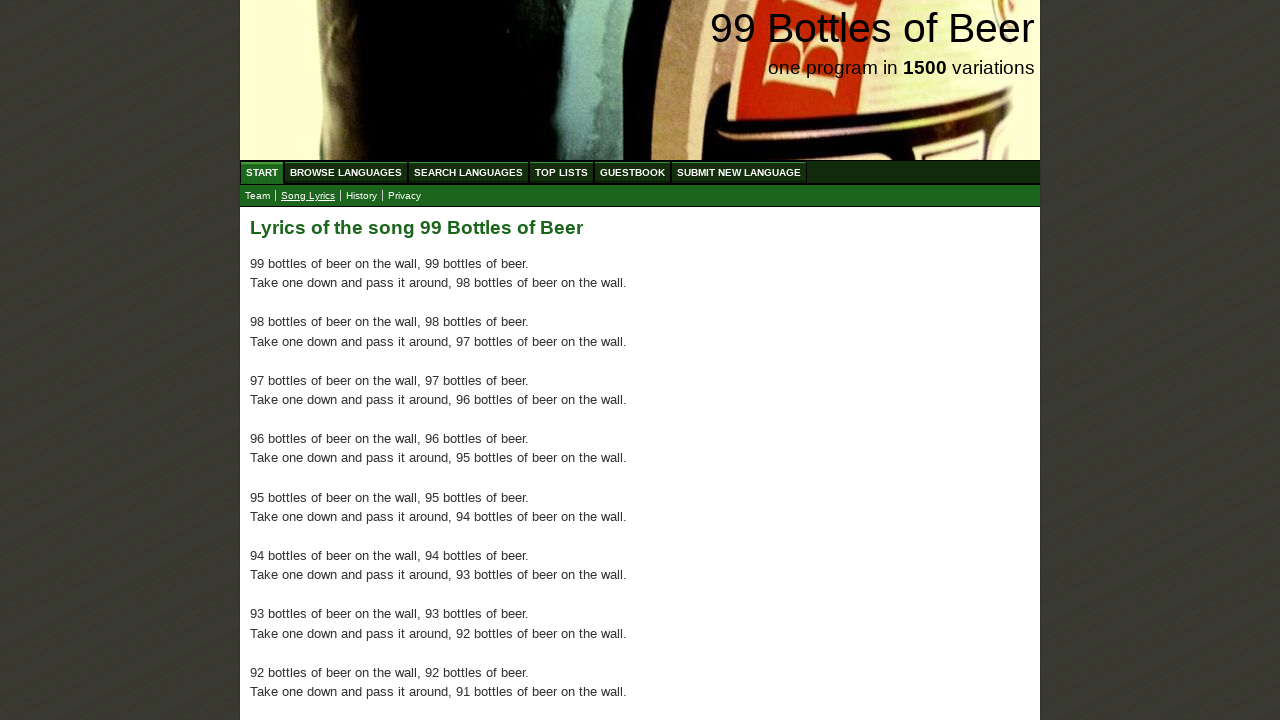

Verified paragraph 92 of lyrics is present
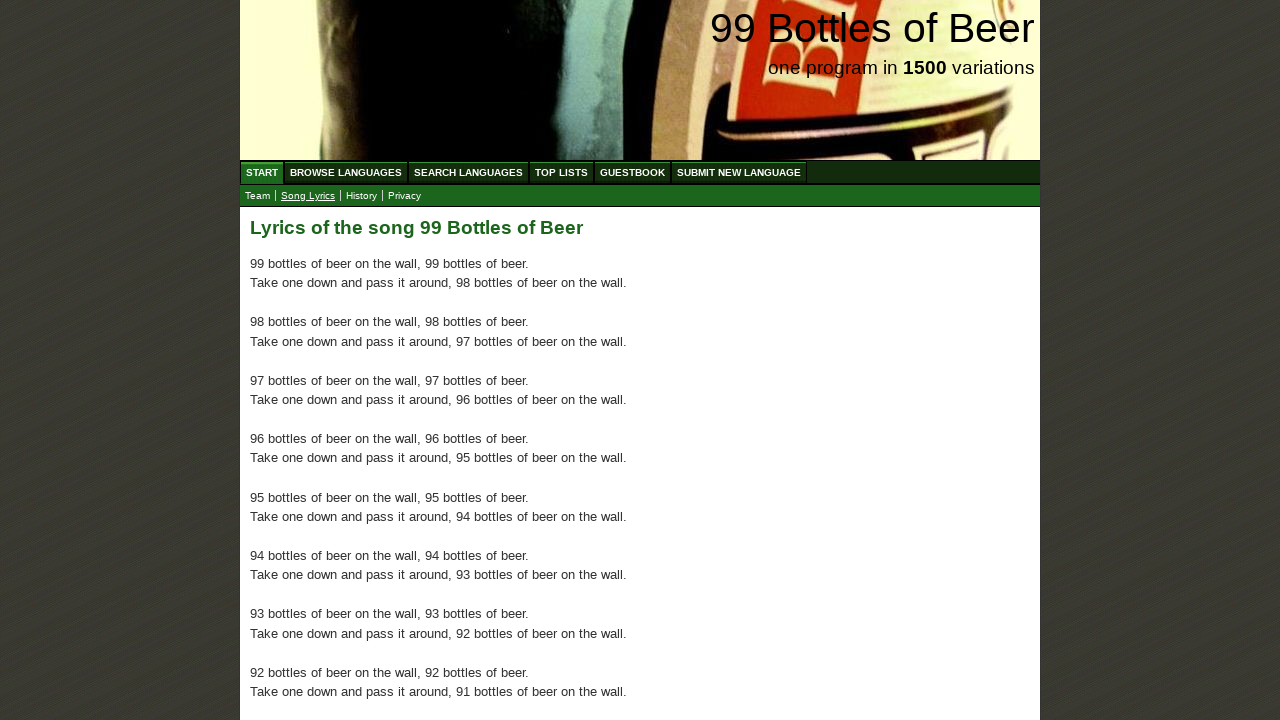

Verified paragraph 93 of lyrics is present
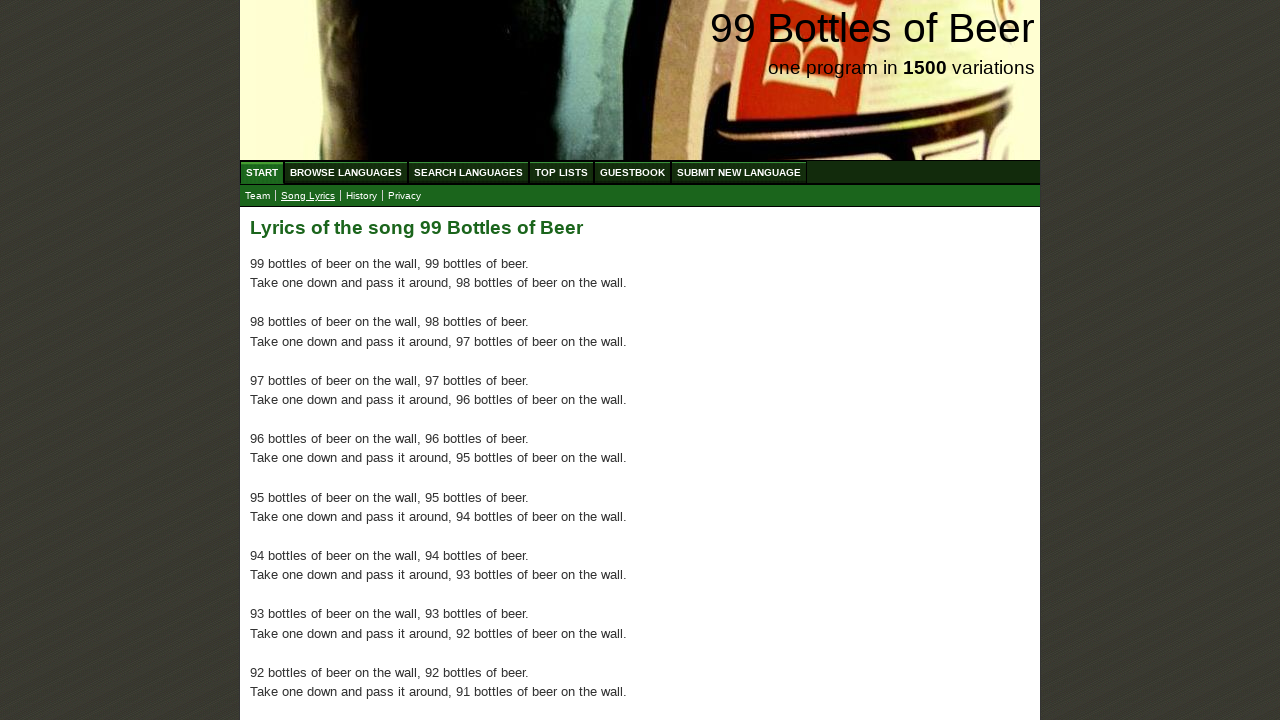

Verified paragraph 94 of lyrics is present
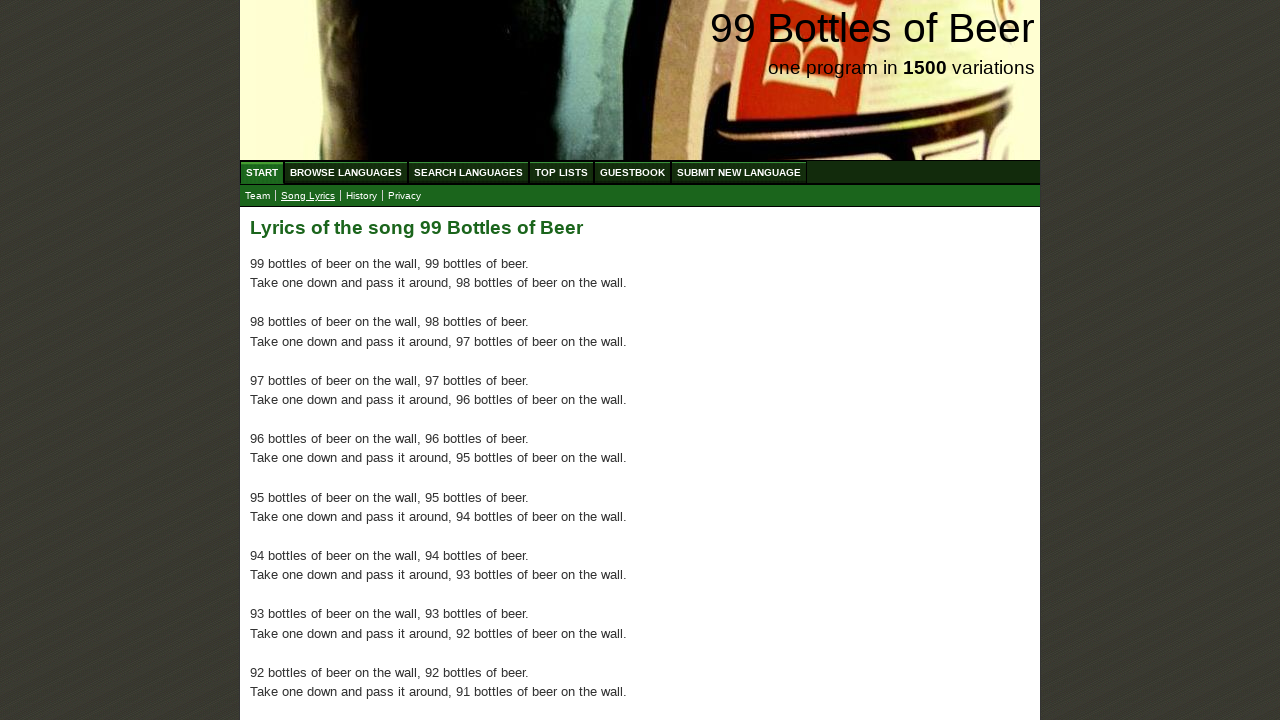

Verified paragraph 95 of lyrics is present
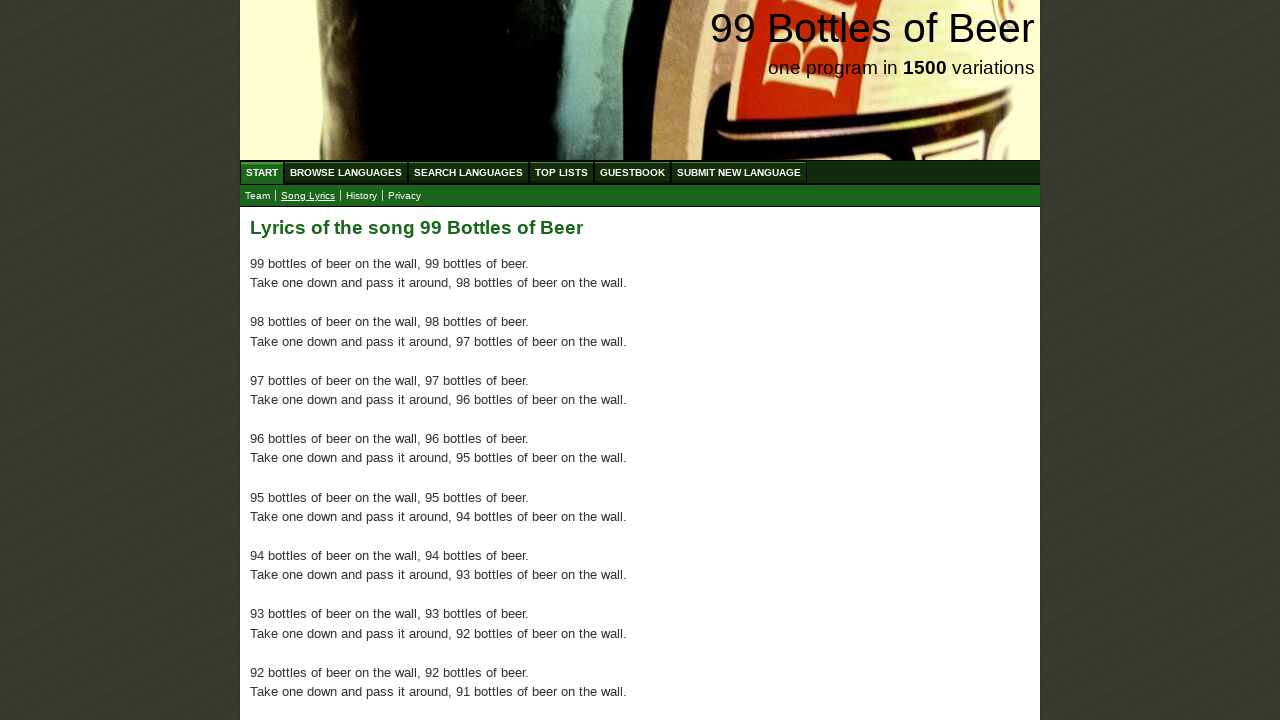

Verified paragraph 96 of lyrics is present
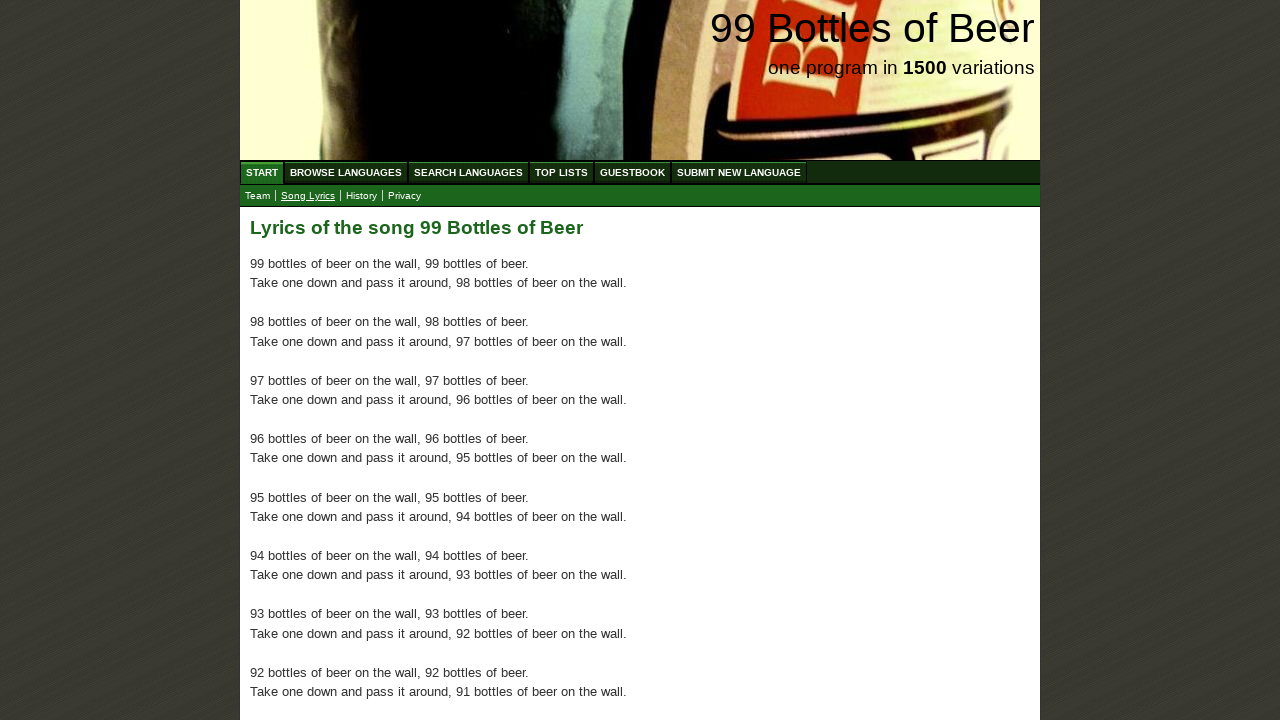

Verified paragraph 97 of lyrics is present
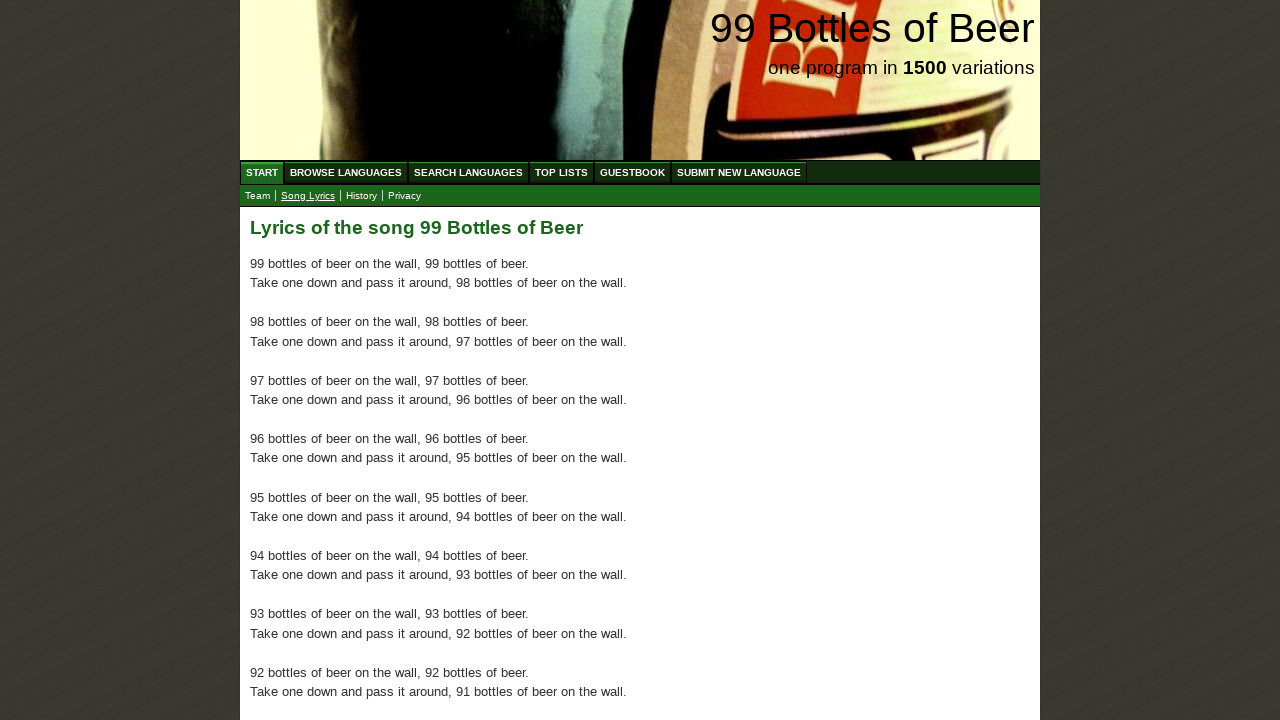

Verified paragraph 98 of lyrics is present
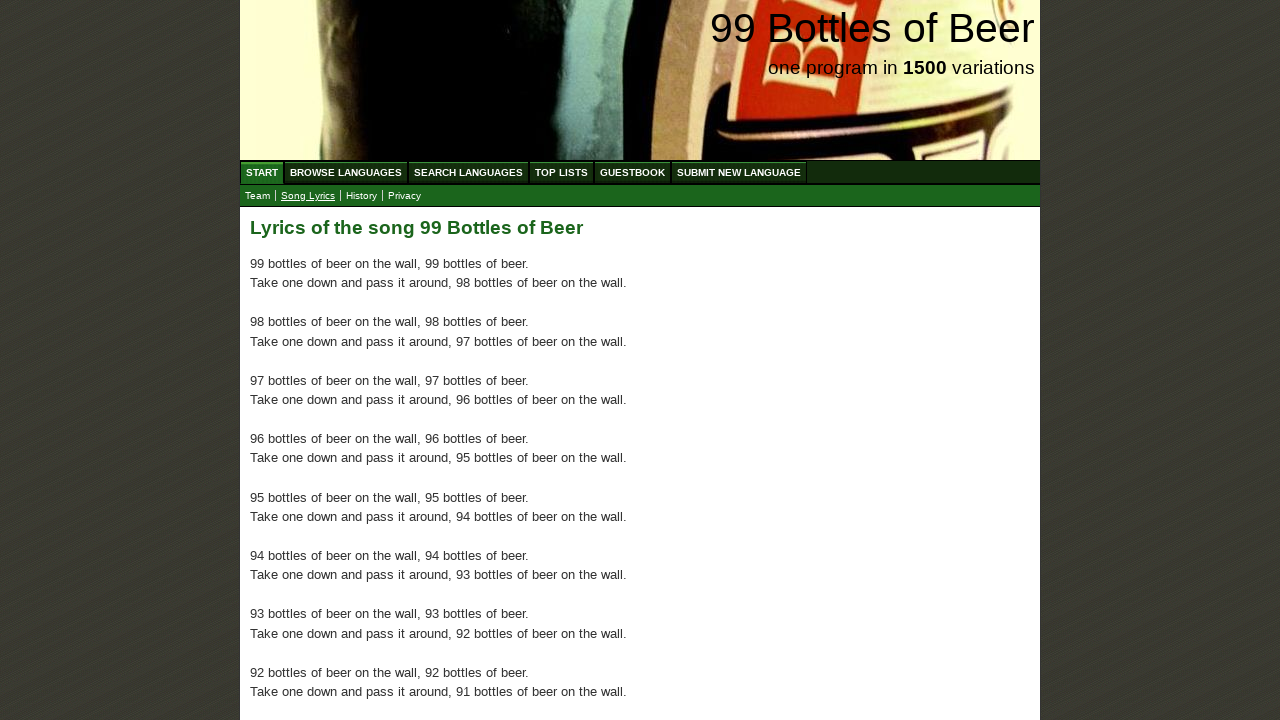

Verified paragraph 99 of lyrics is present
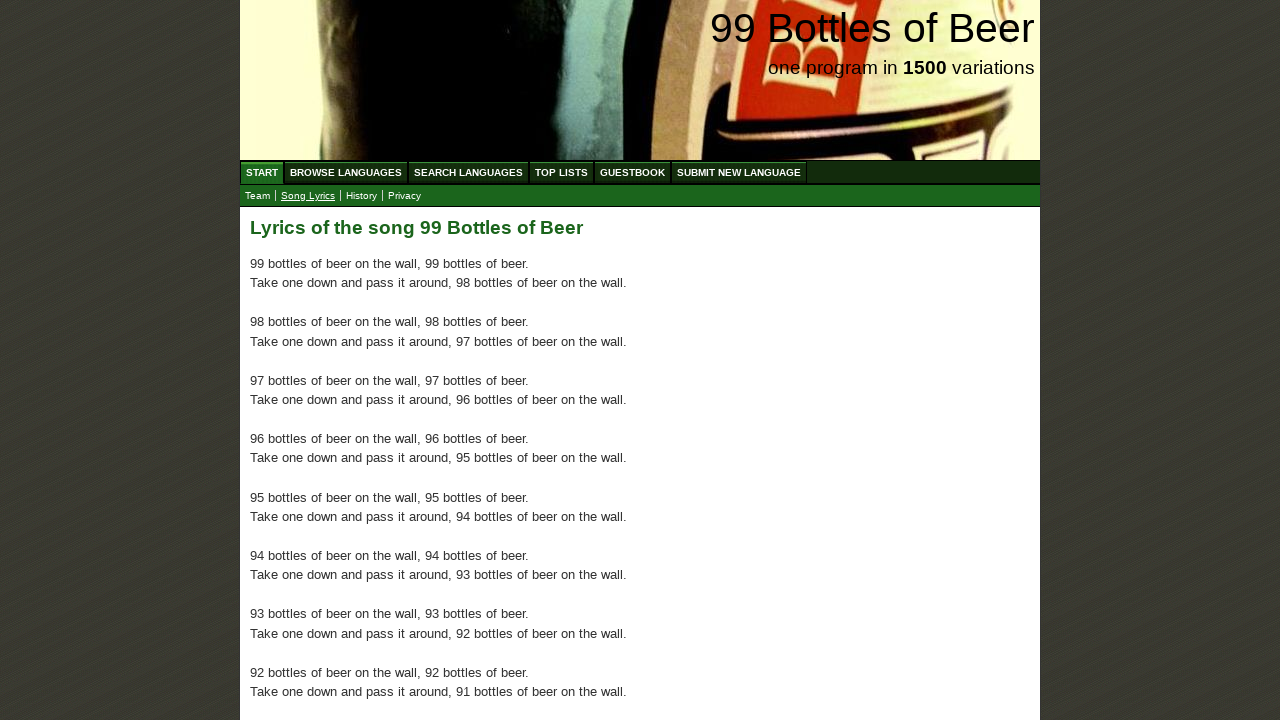

Verified paragraph 100 of lyrics is present
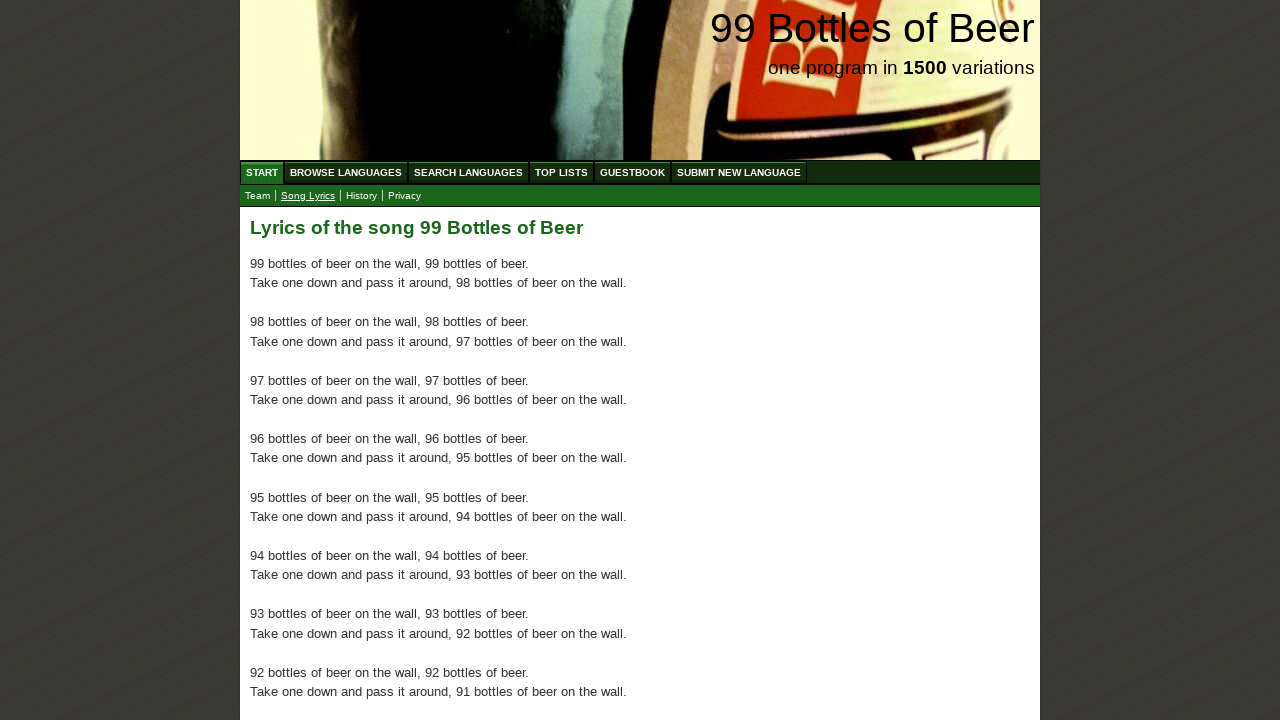

Retrieved first paragraph element
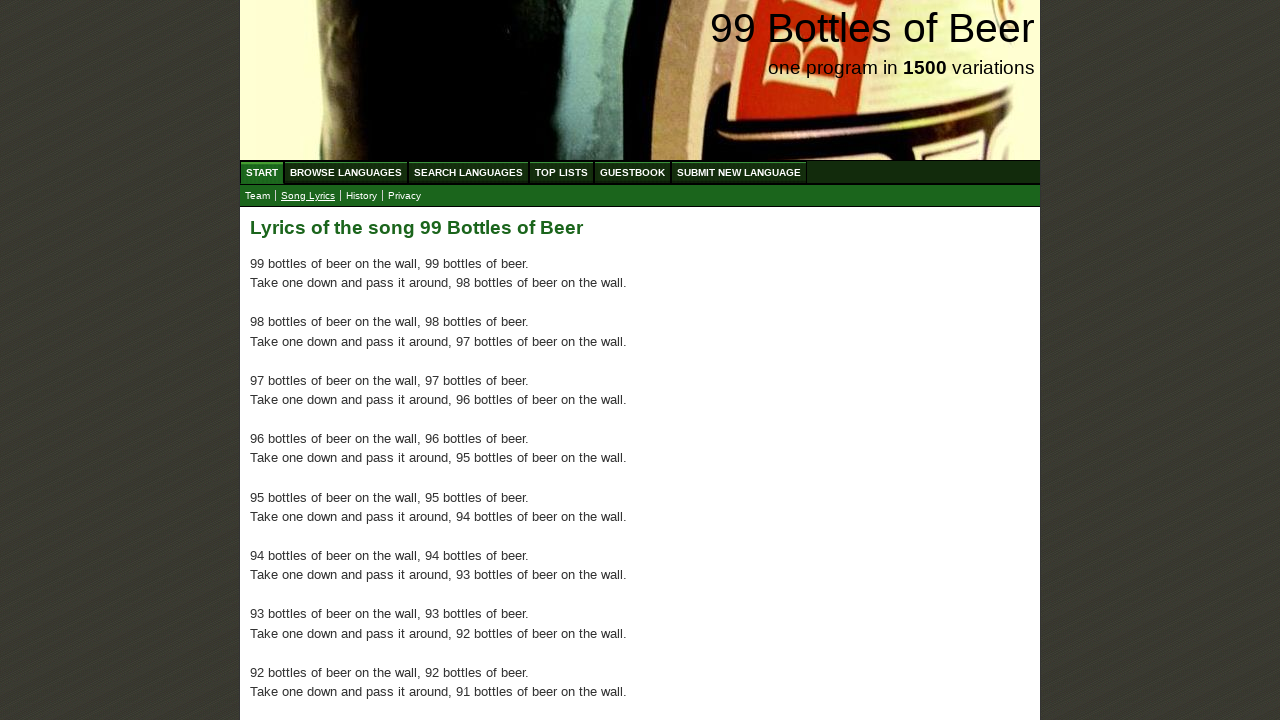

Verified first paragraph contains '99 bottles of beer'
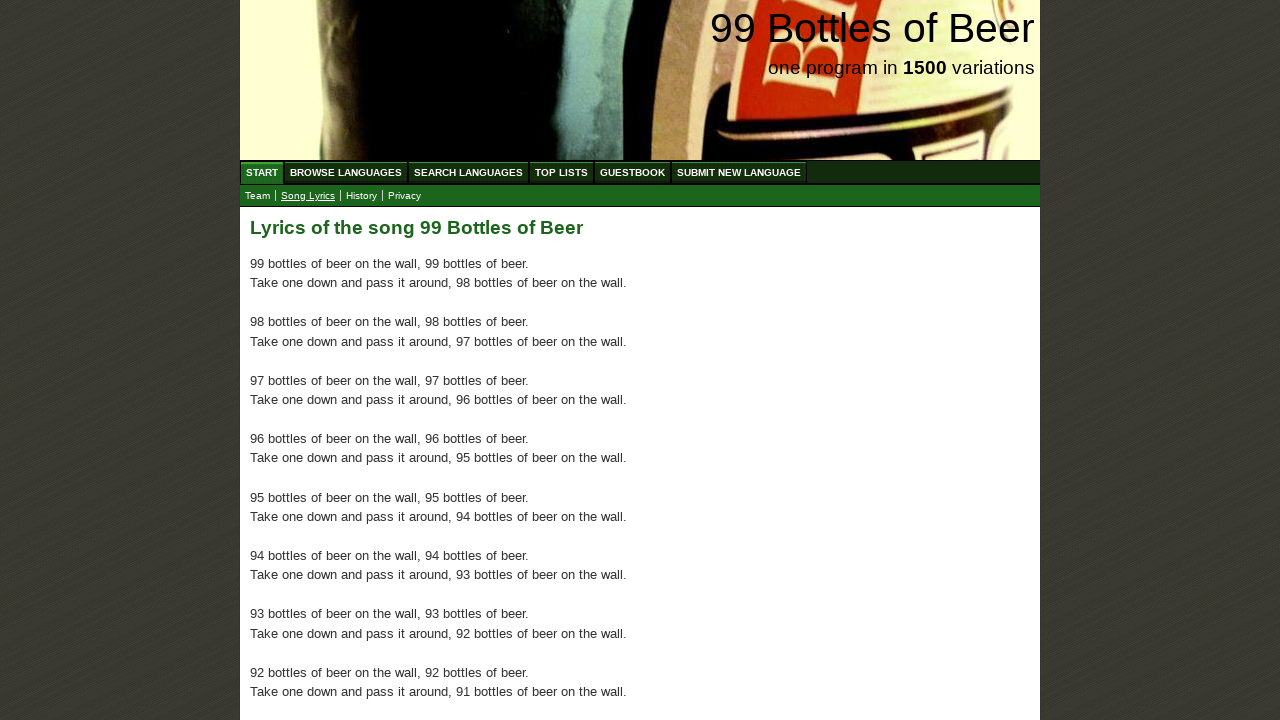

Retrieved last paragraph element
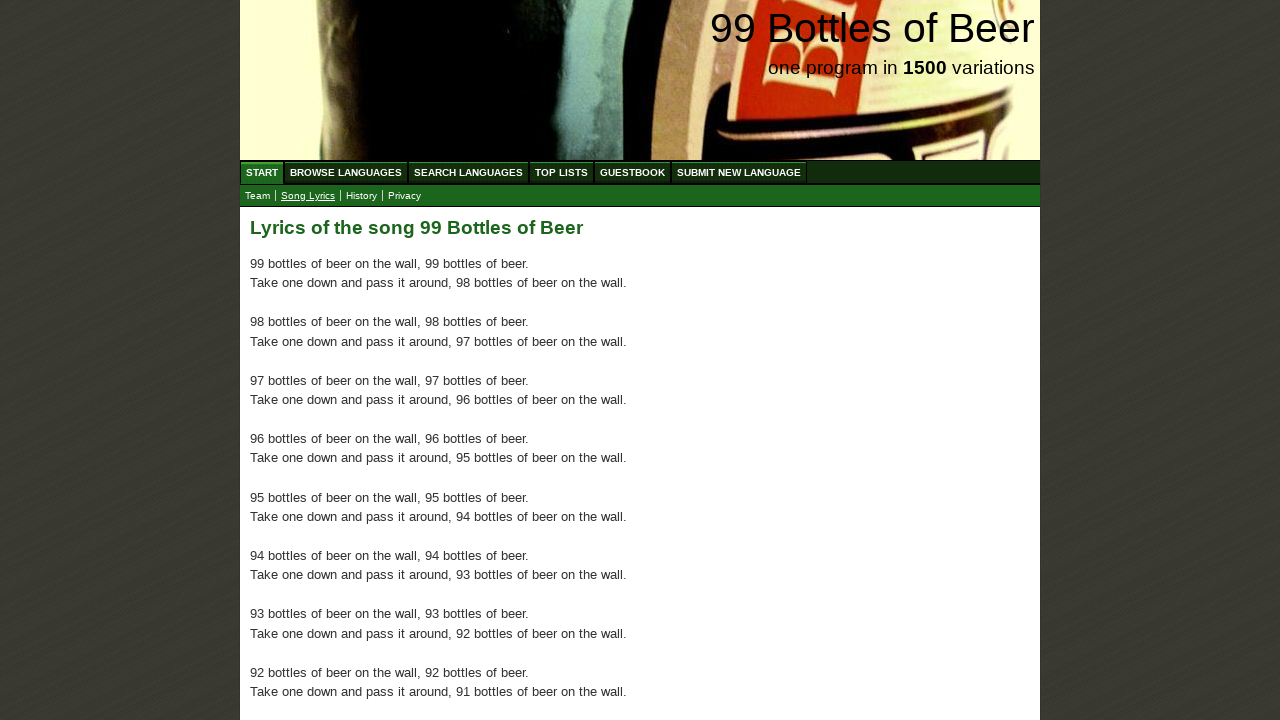

Verified last paragraph contains '99 bottles of beer on the wall'
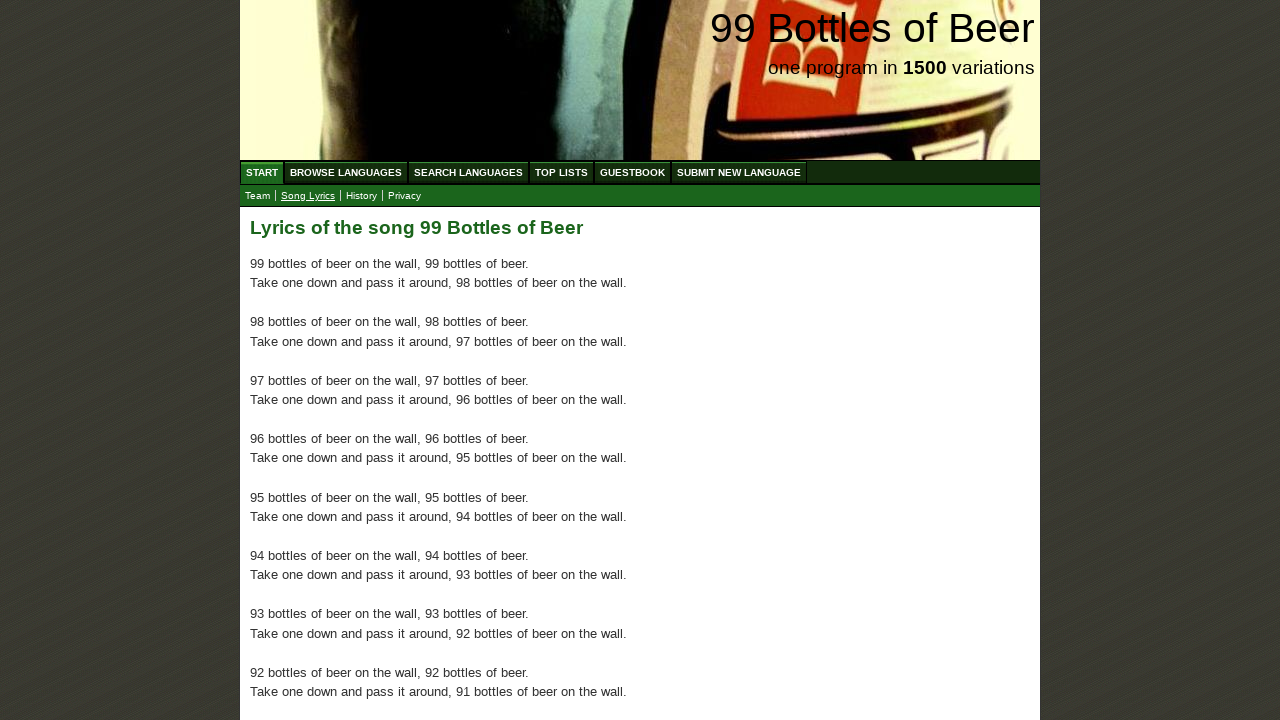

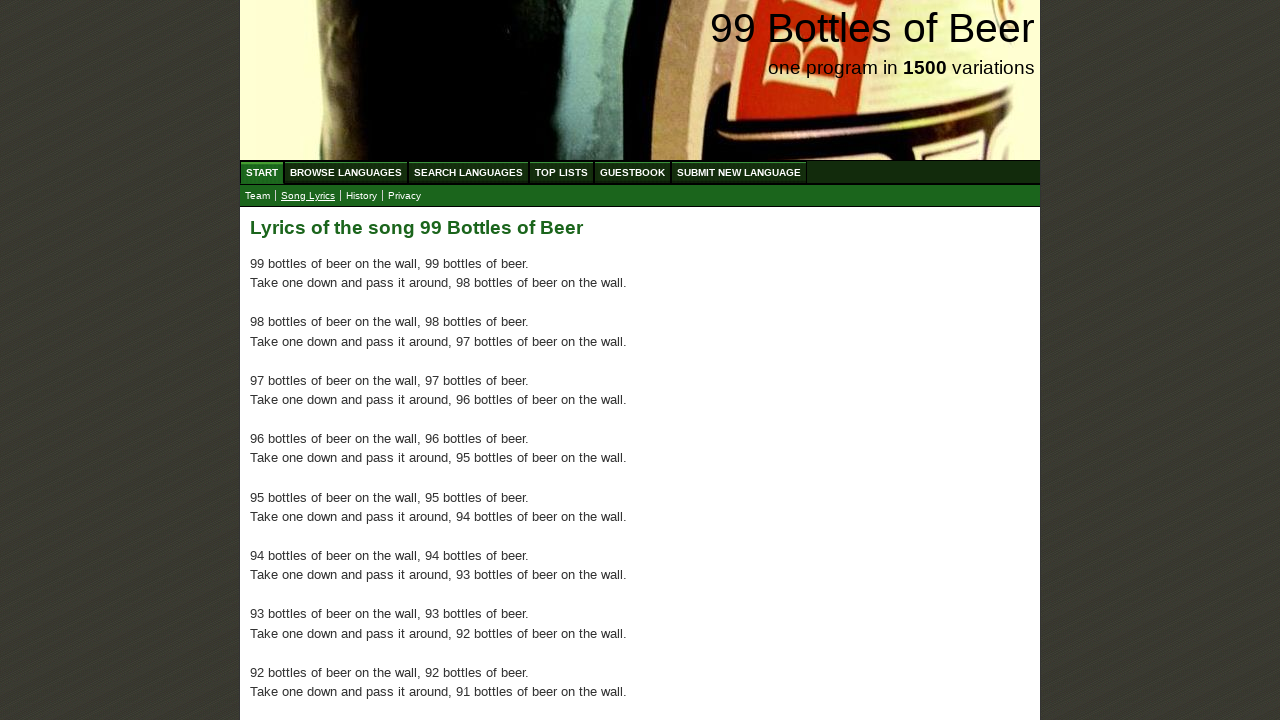